Tests emoji selection functionality on the Heart Page by clicking each emoji button and verifying it becomes selected while others are deselected

Starting URL: https://hkbus.app/en

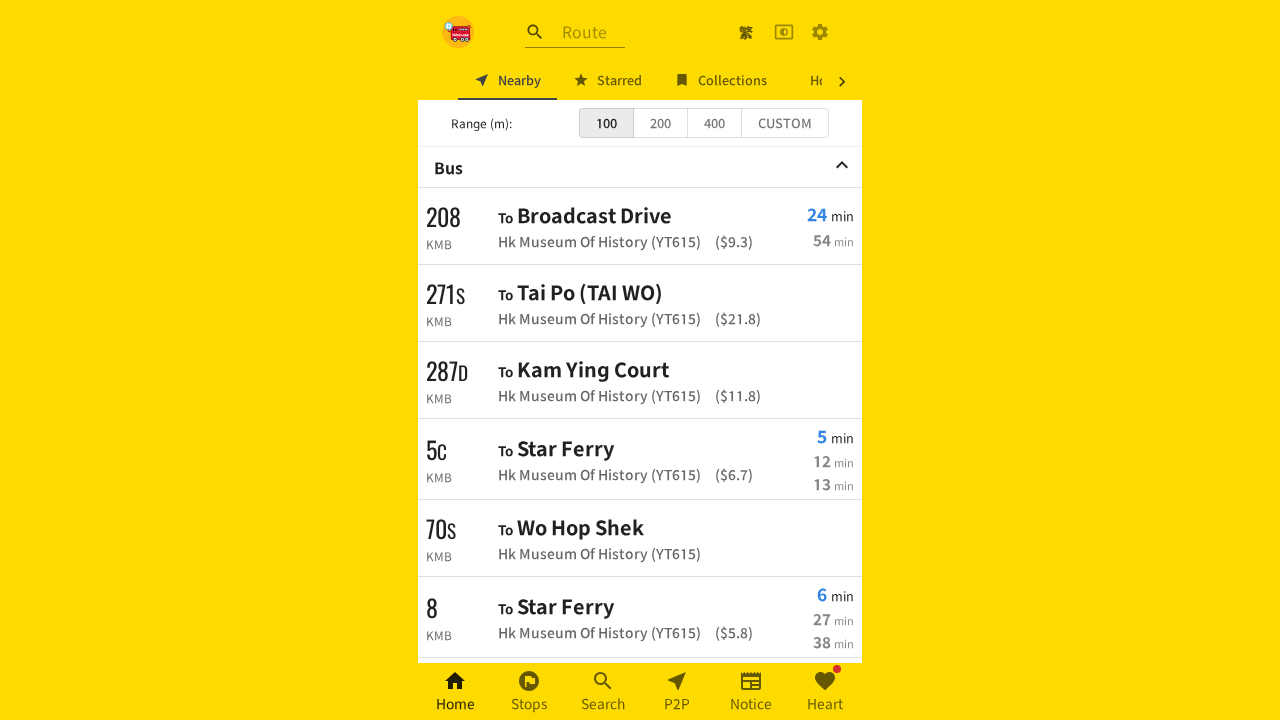

Clicked on Heart Page navigation link at (825, 692) on xpath=//*[@id='root']/div/div[3]/a[6]
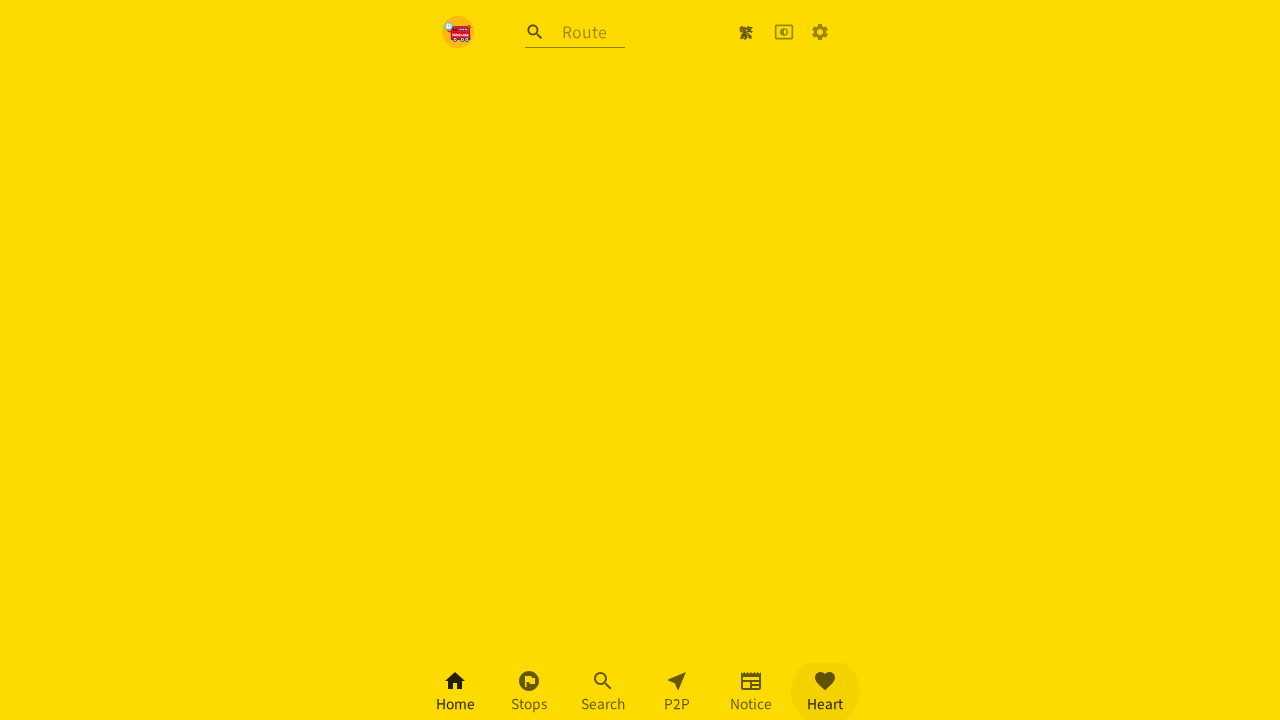

Waited 1000ms for page to load
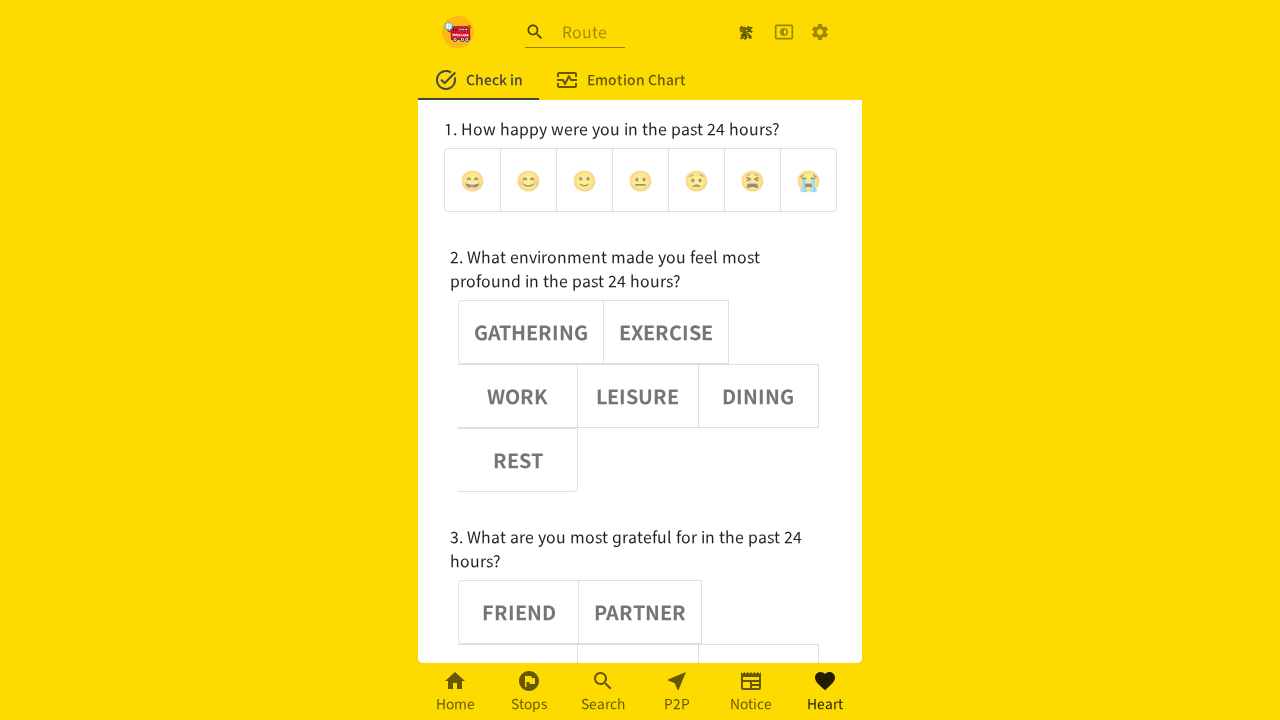

Located emoji options group
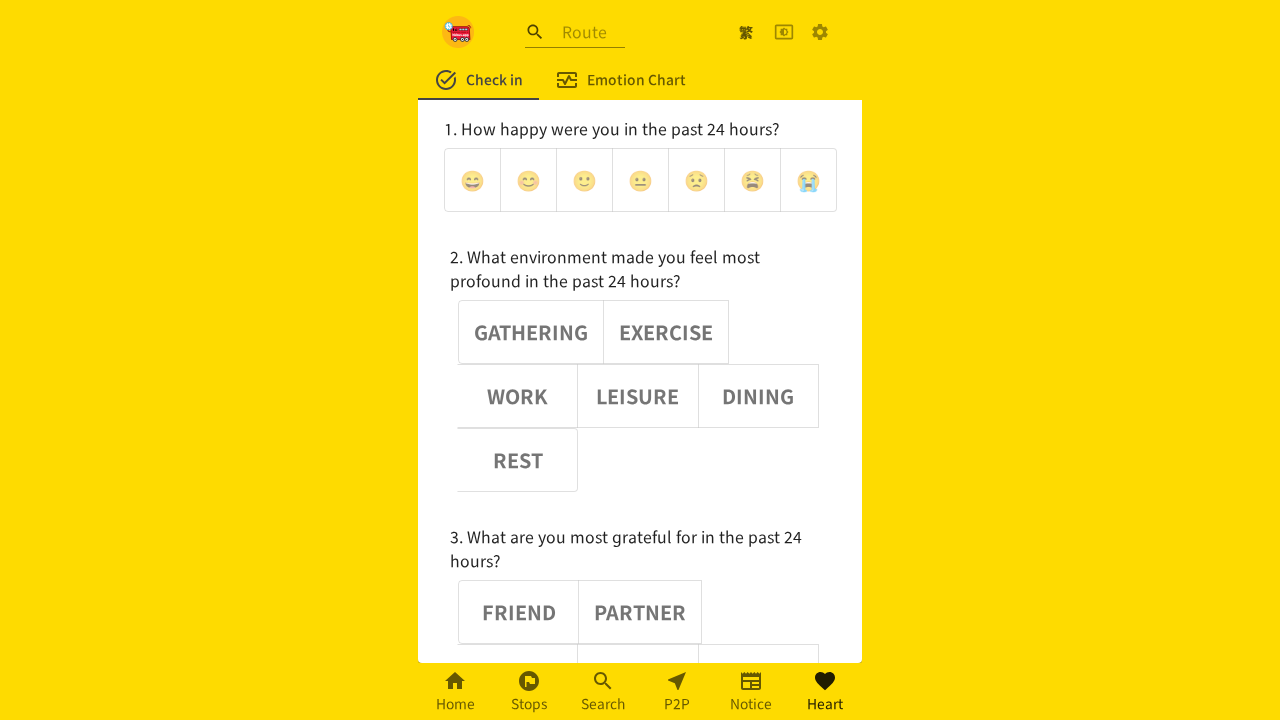

Waited 1000ms for emoji group to render
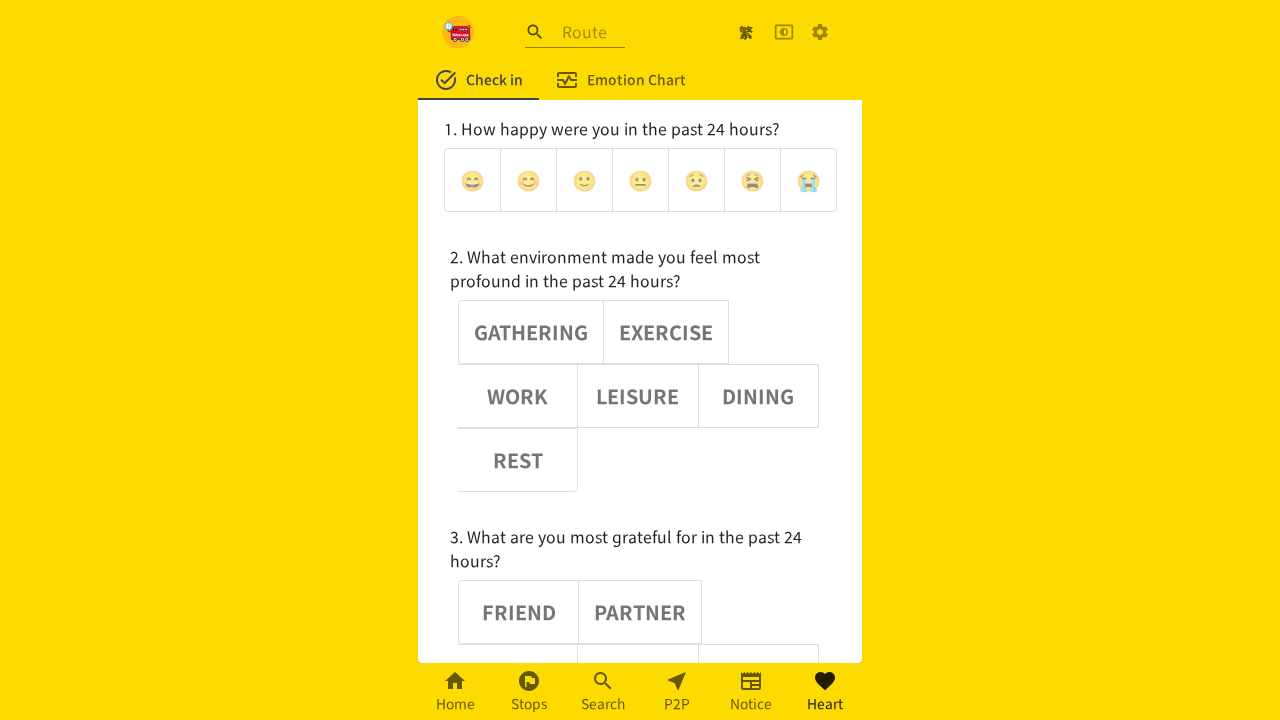

Located all emoji buttons in the group
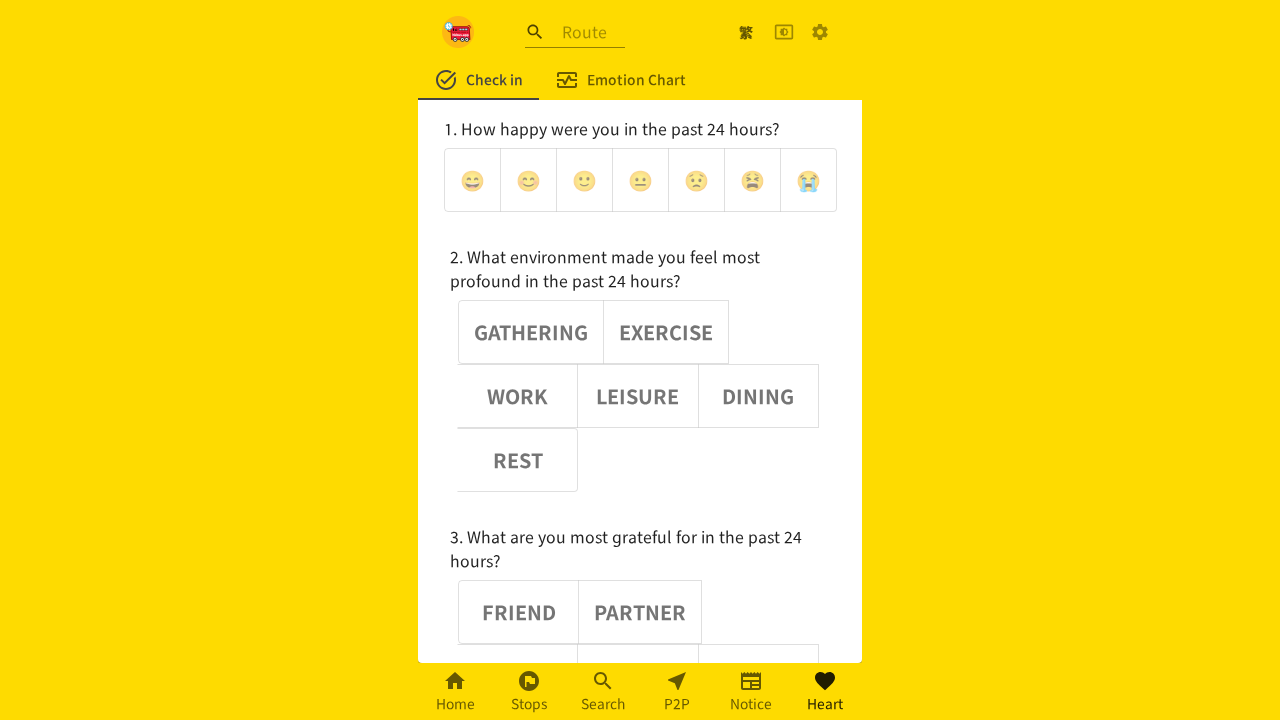

Waited 1000ms for buttons to be ready
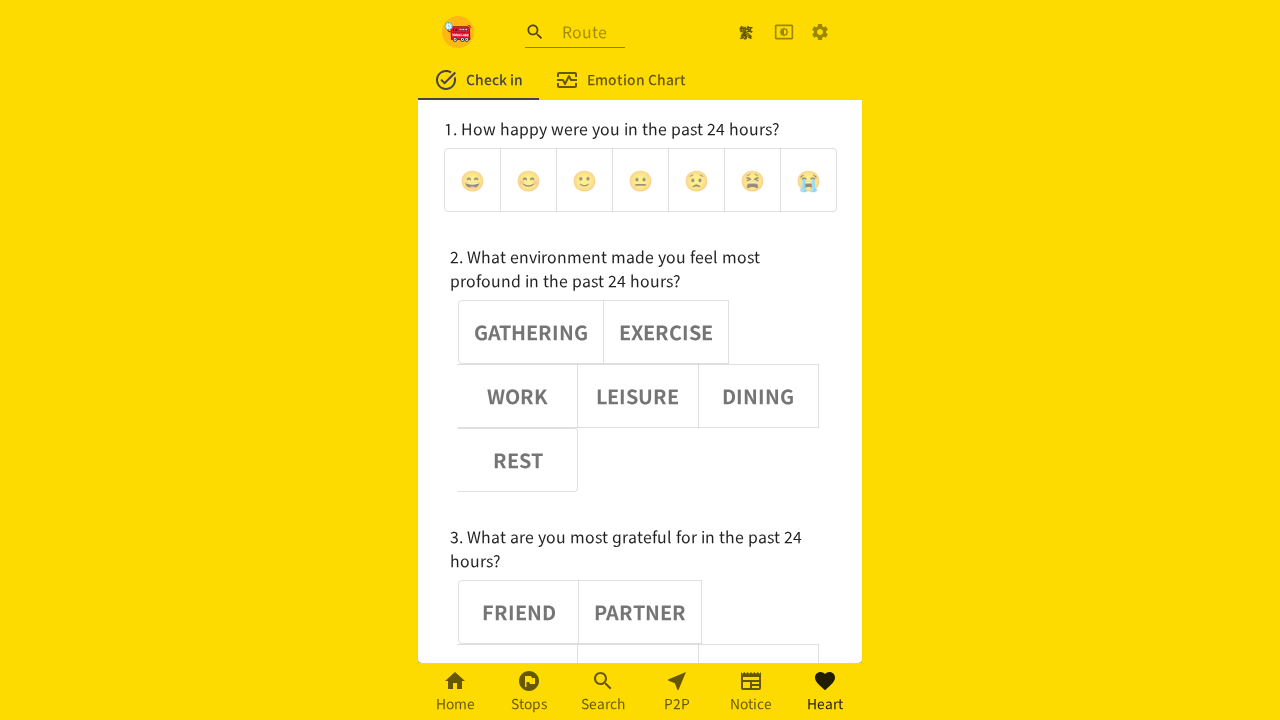

Retrieved count of emoji buttons: 7
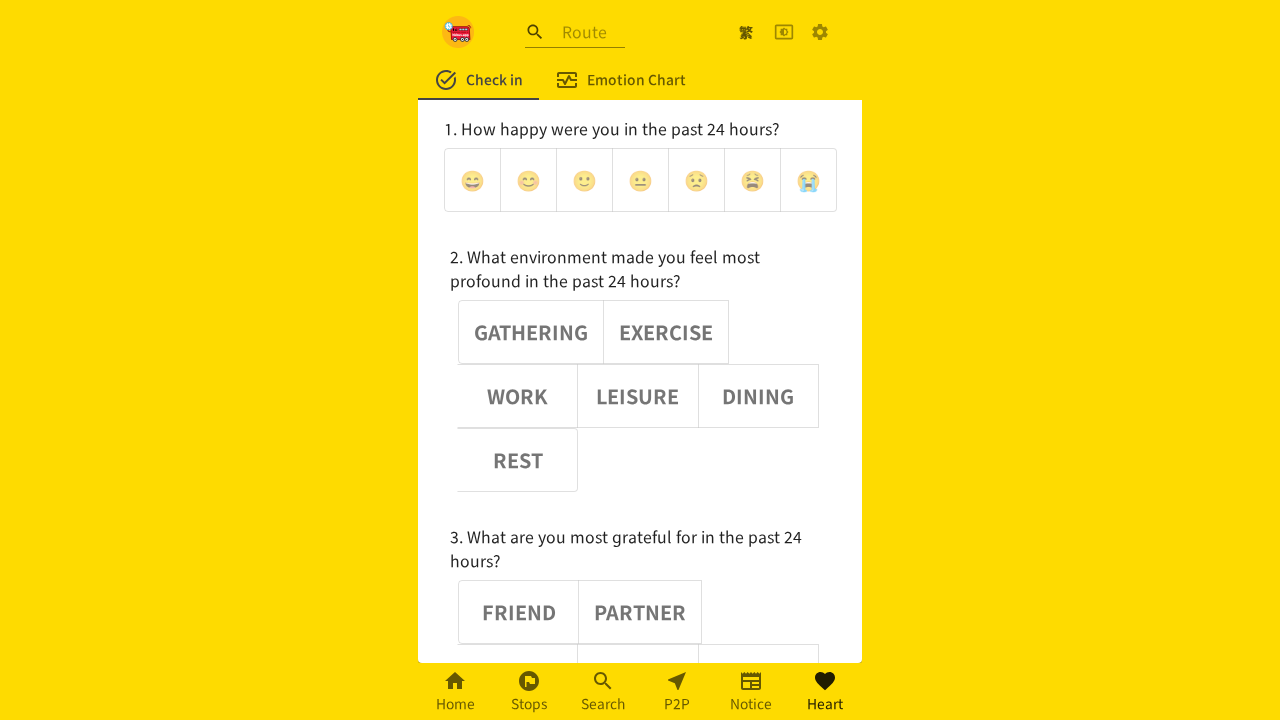

Clicked emoji button 0 at (472, 180) on (//div[@role='group'])[1] >> button >> nth=0
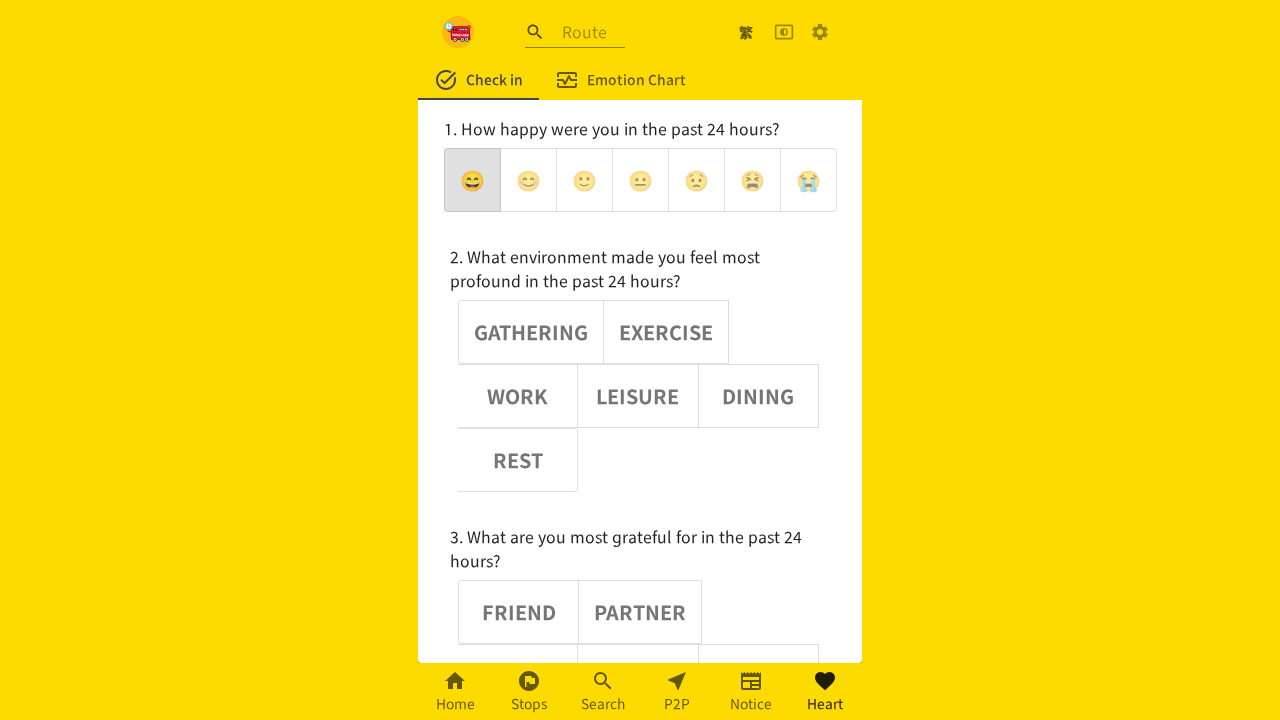

Waited 1000ms after clicking emoji button 0
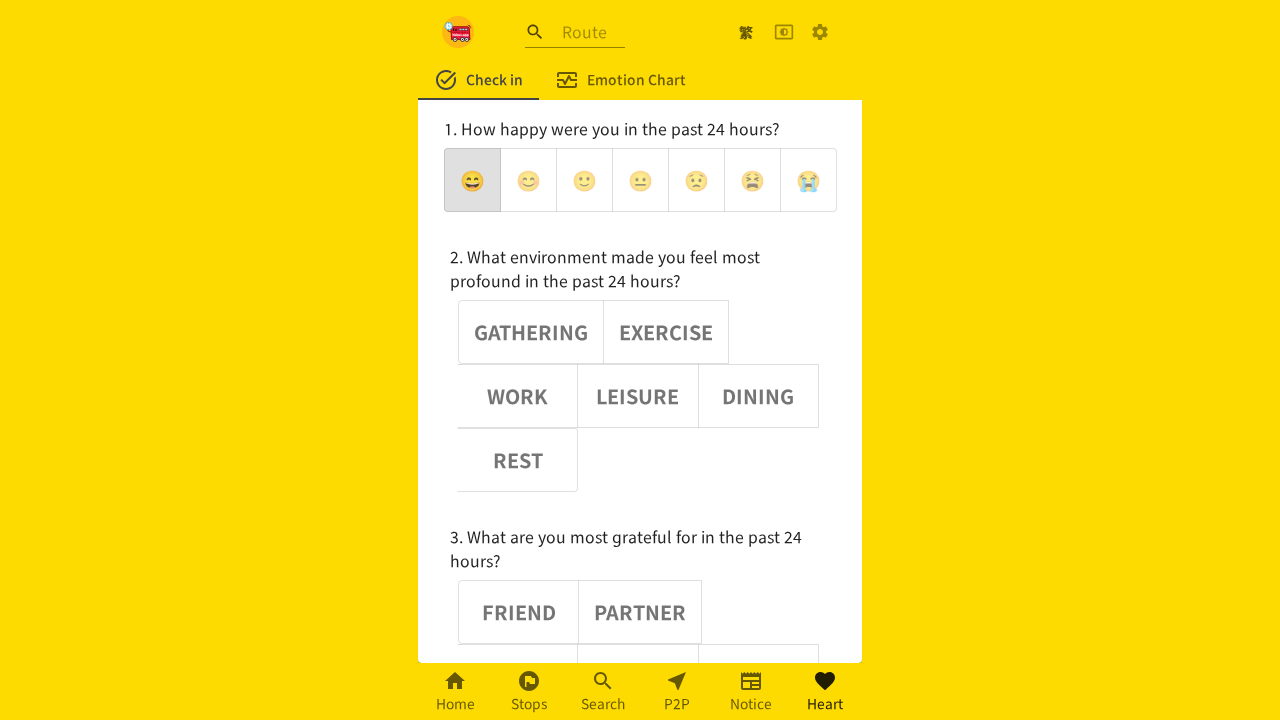

Verified emoji button 0 has aria-pressed='true'
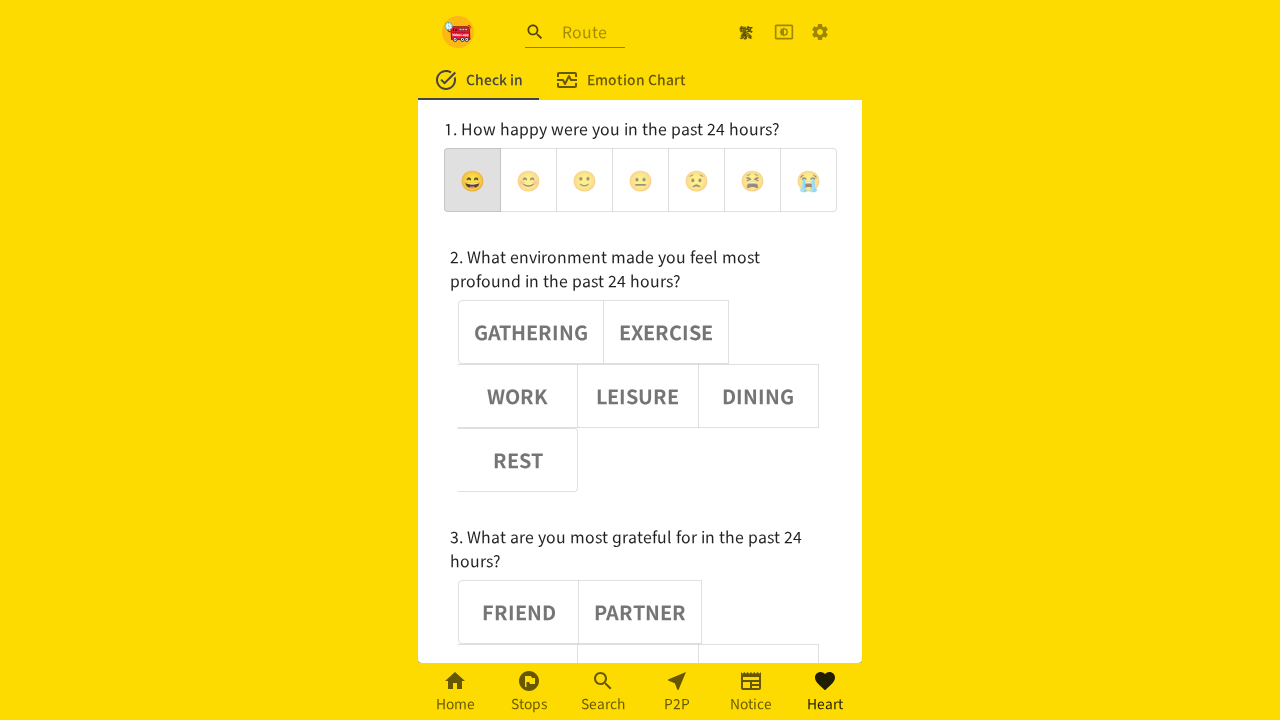

Assertion passed: emoji button 0 is selected
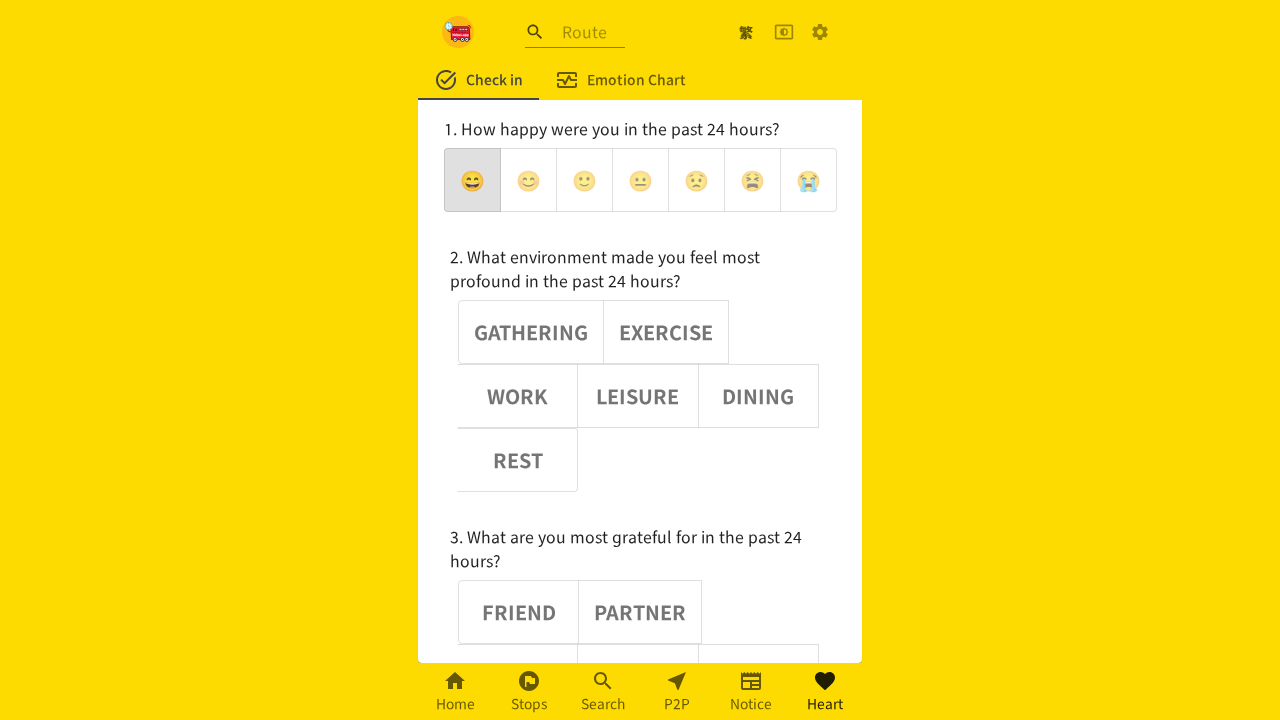

Verified emoji button 1 has aria-pressed='false'
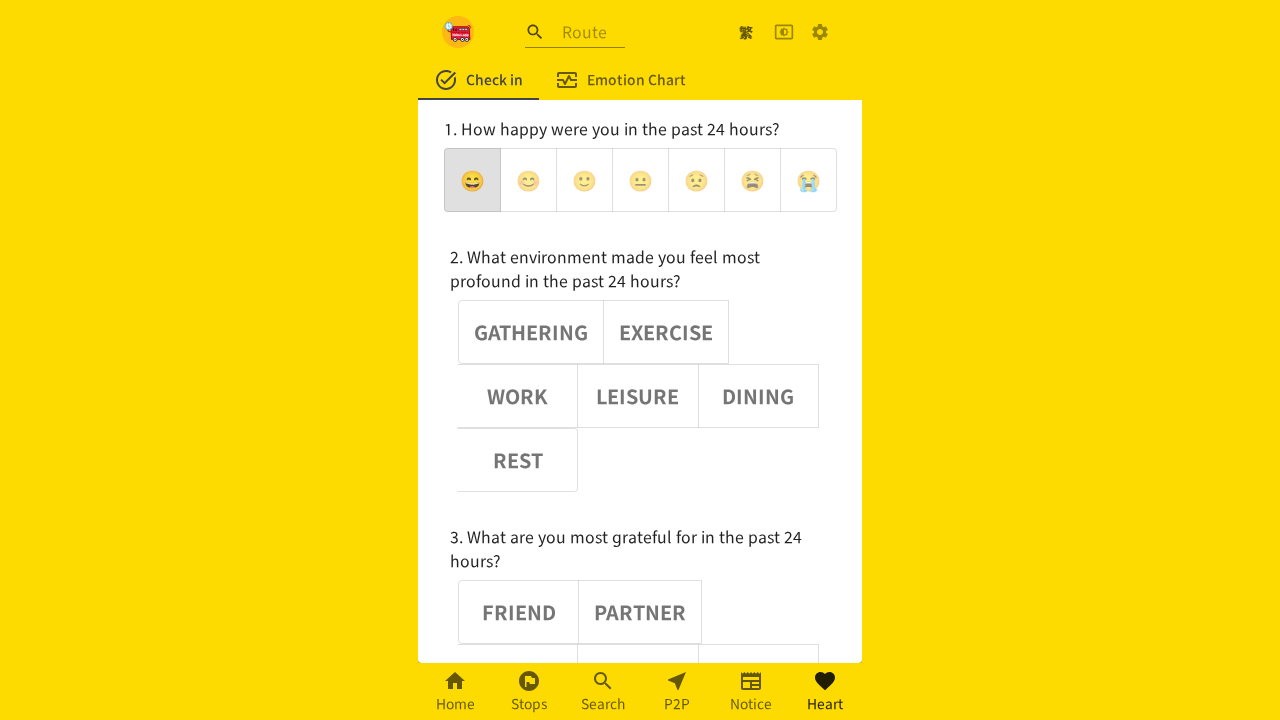

Assertion passed: emoji button 1 is deselected
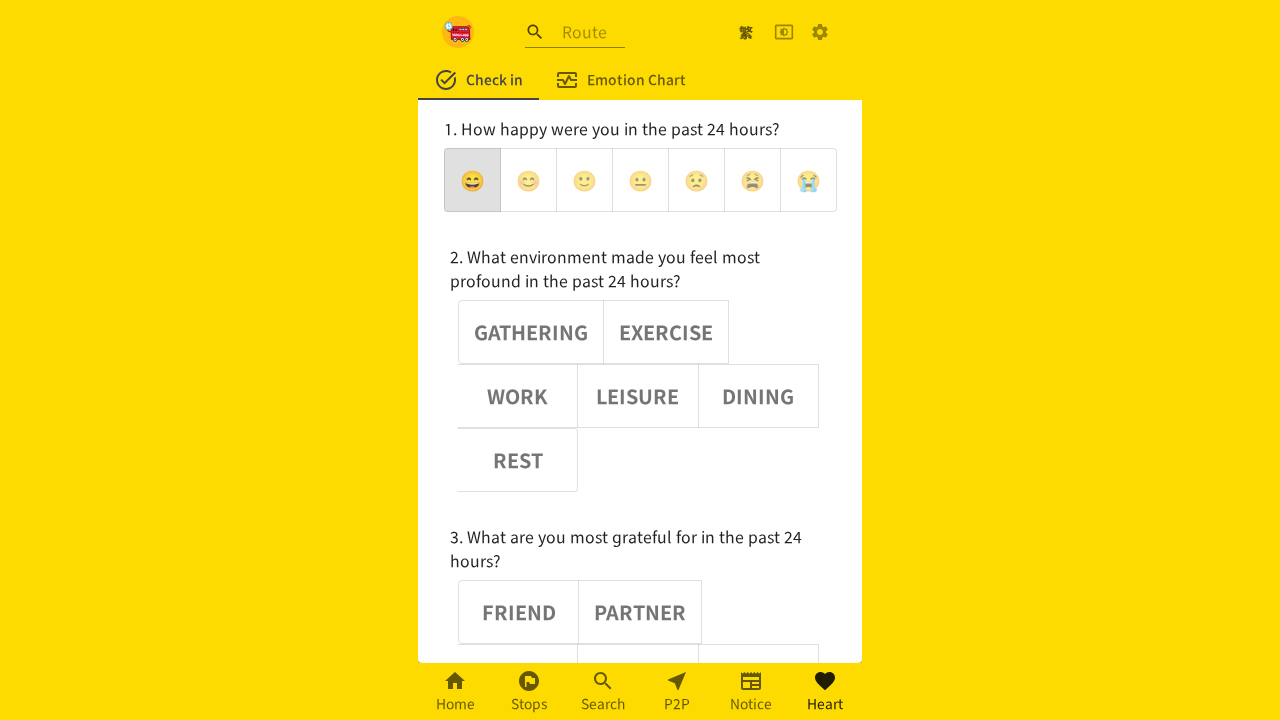

Verified emoji button 2 has aria-pressed='false'
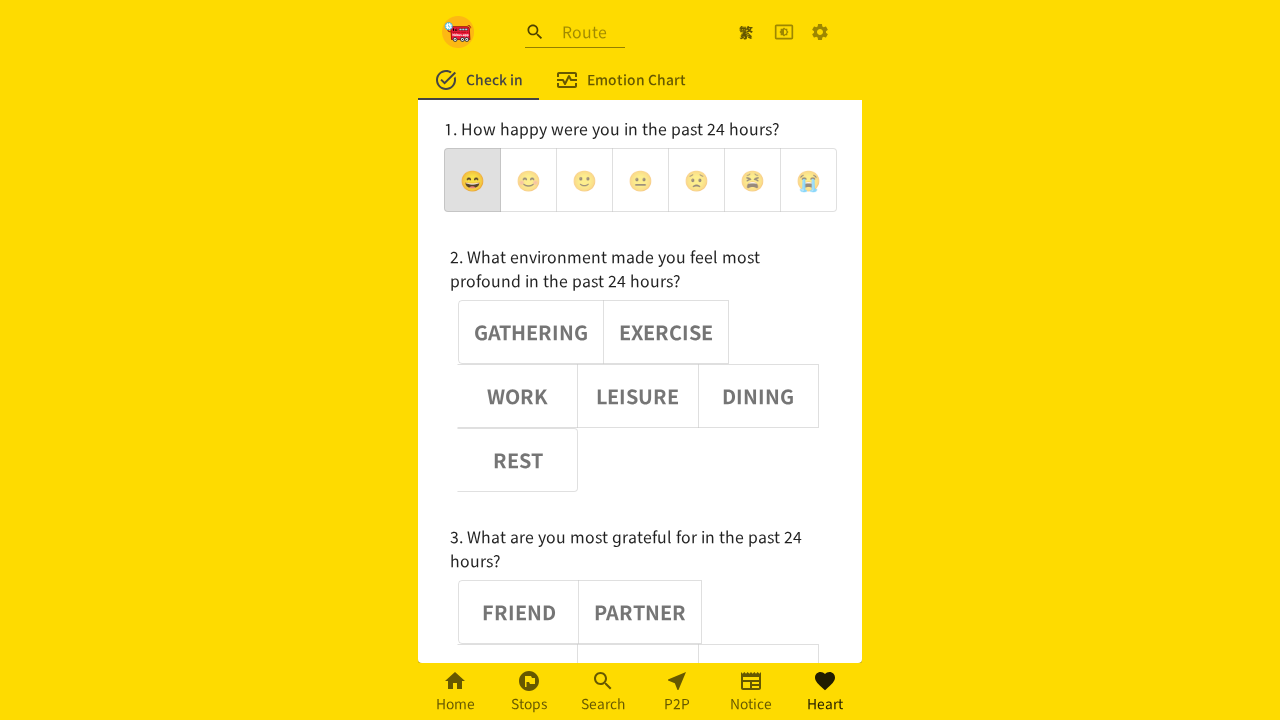

Assertion passed: emoji button 2 is deselected
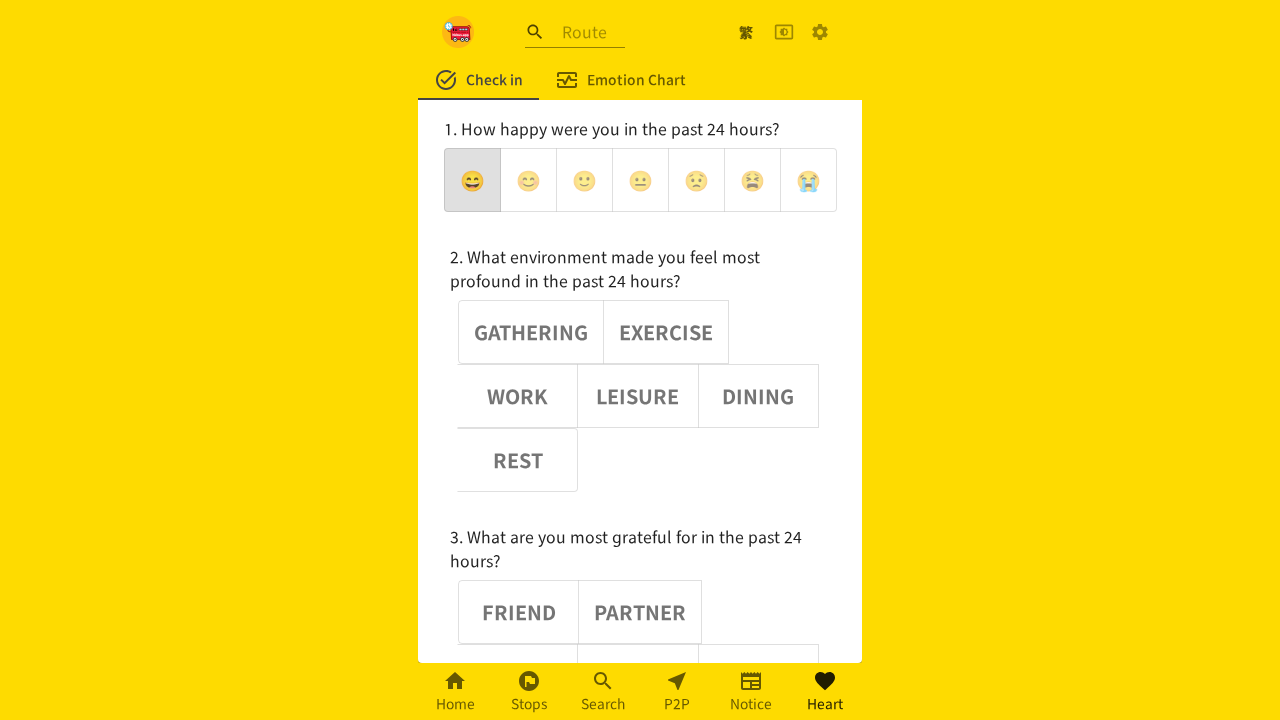

Verified emoji button 3 has aria-pressed='false'
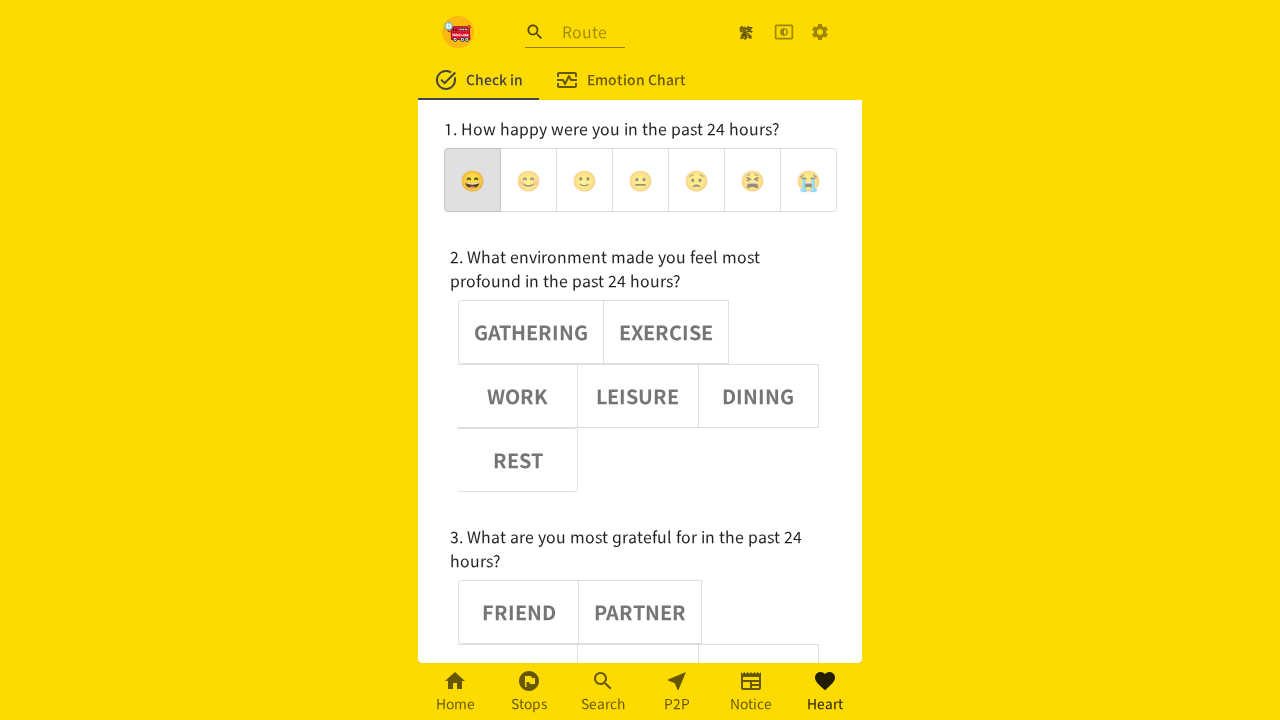

Assertion passed: emoji button 3 is deselected
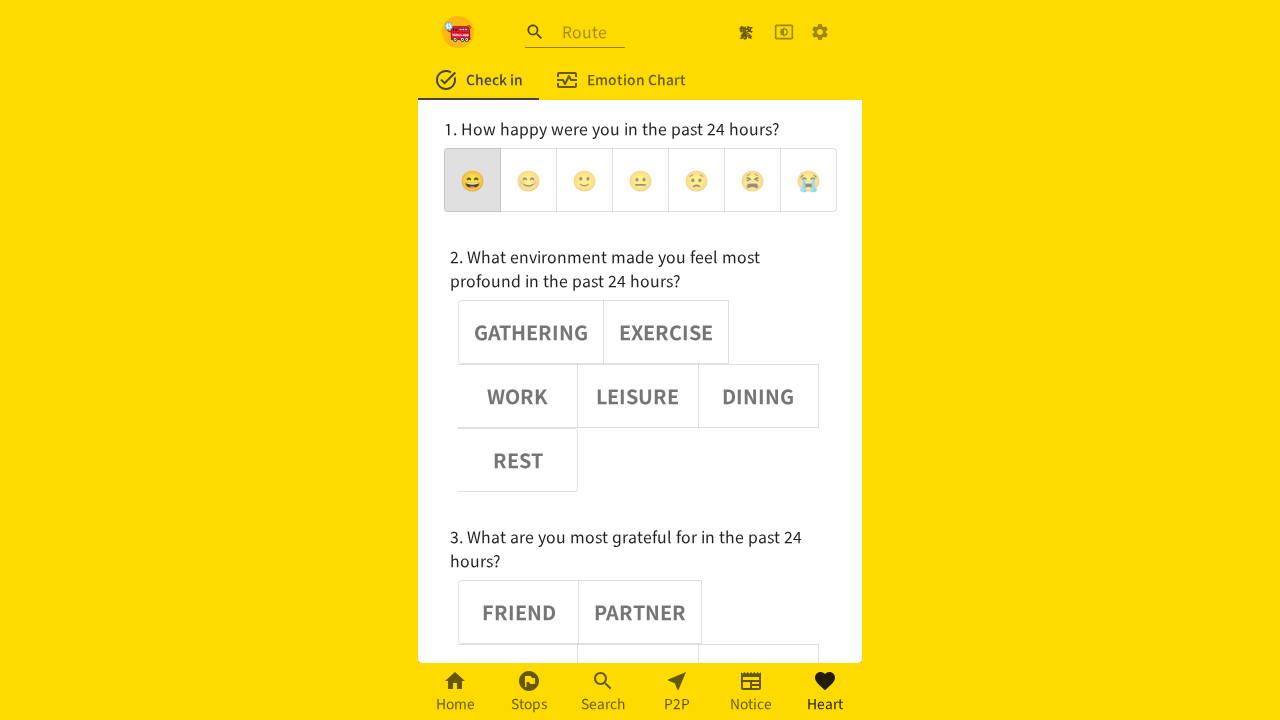

Verified emoji button 4 has aria-pressed='false'
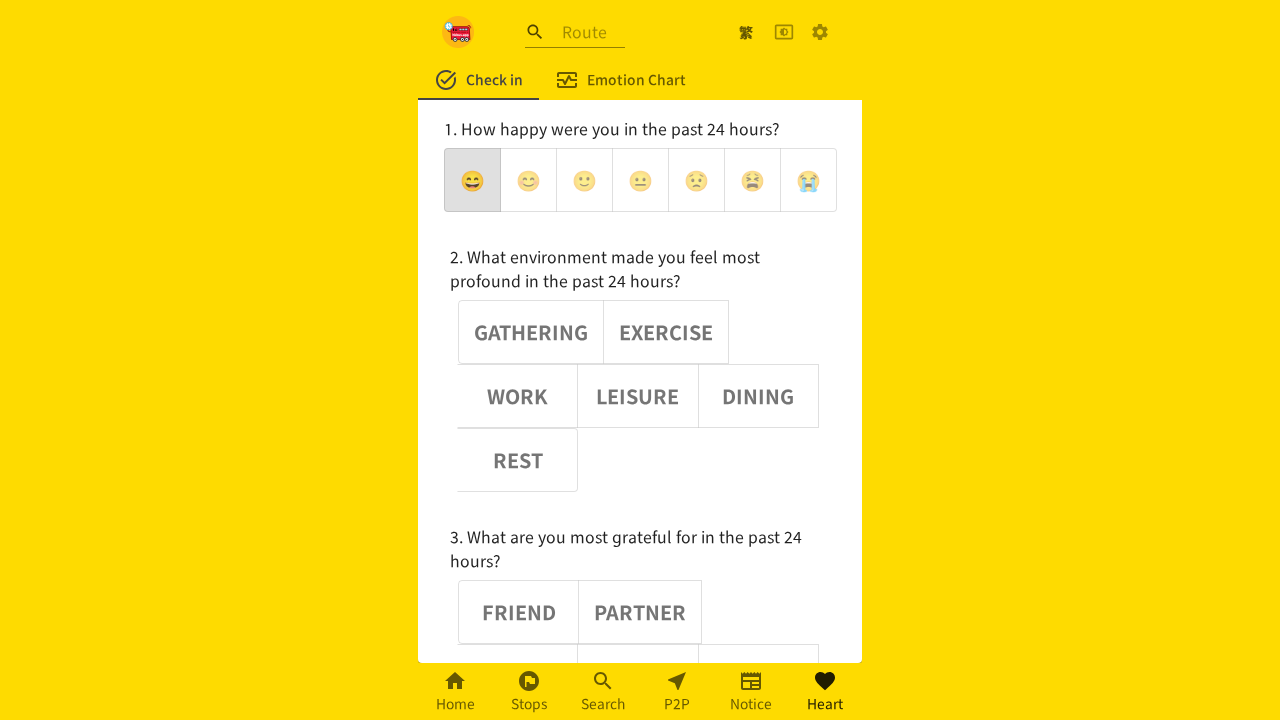

Assertion passed: emoji button 4 is deselected
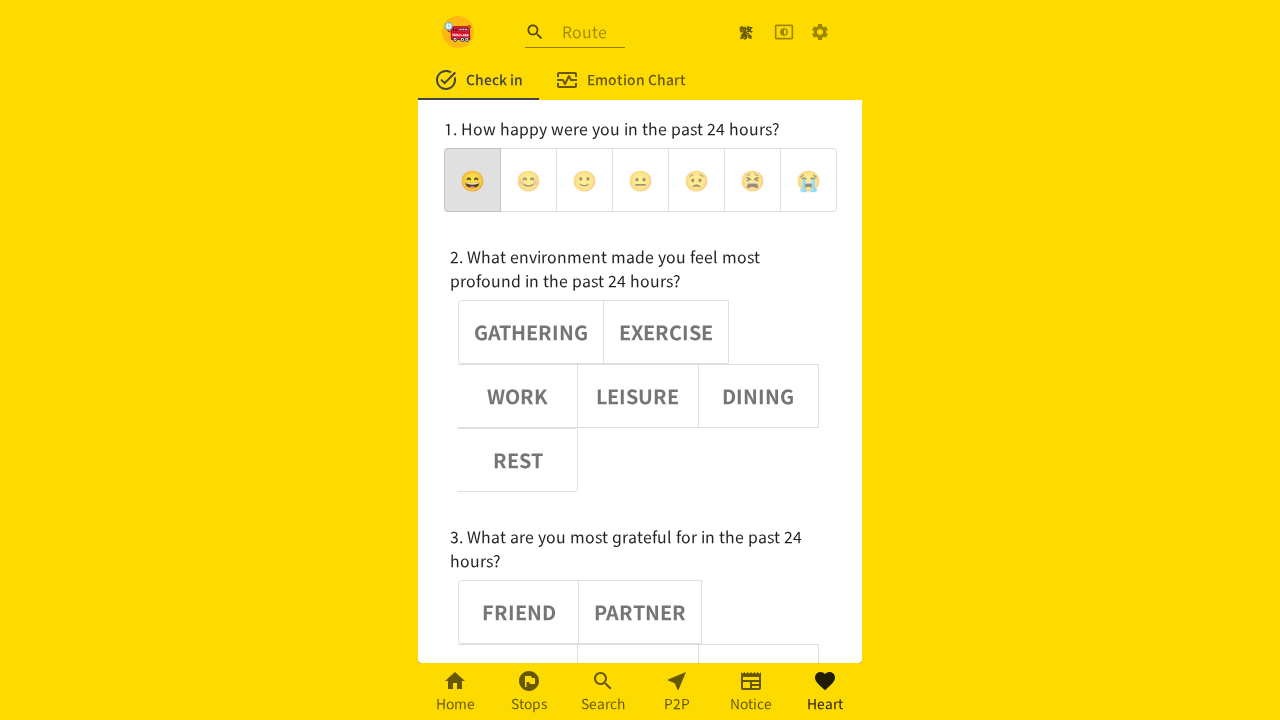

Verified emoji button 5 has aria-pressed='false'
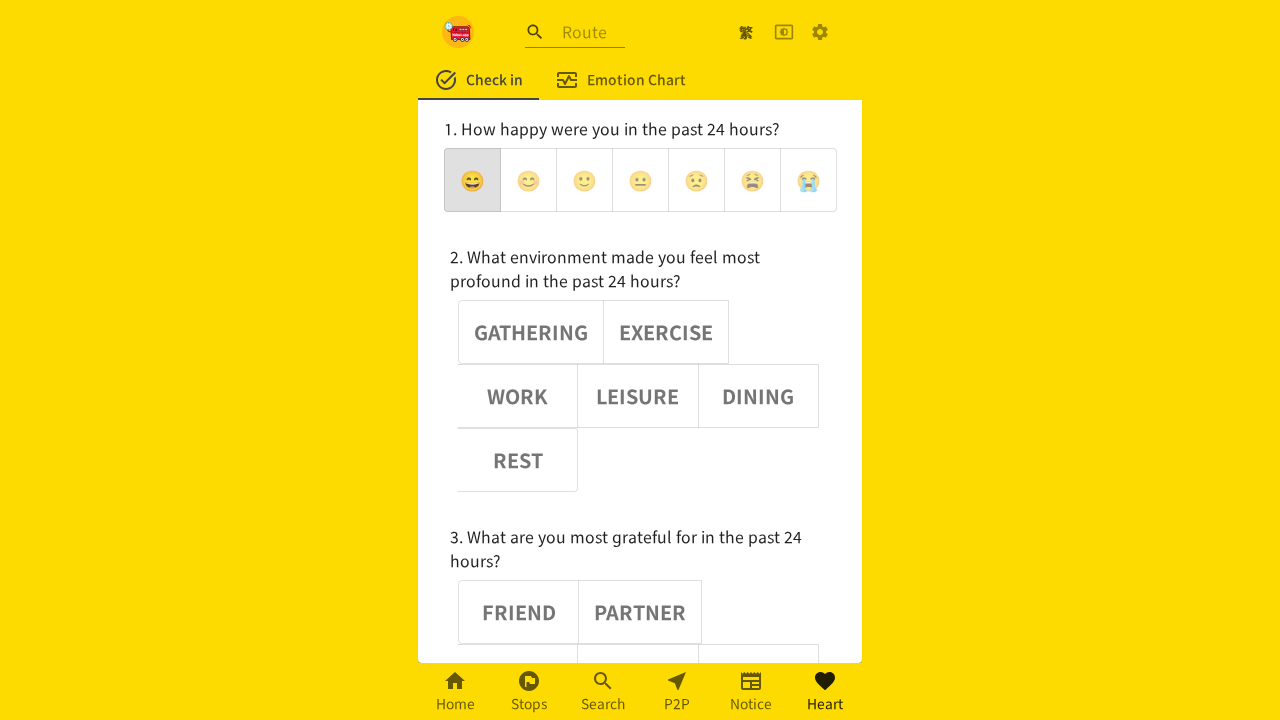

Assertion passed: emoji button 5 is deselected
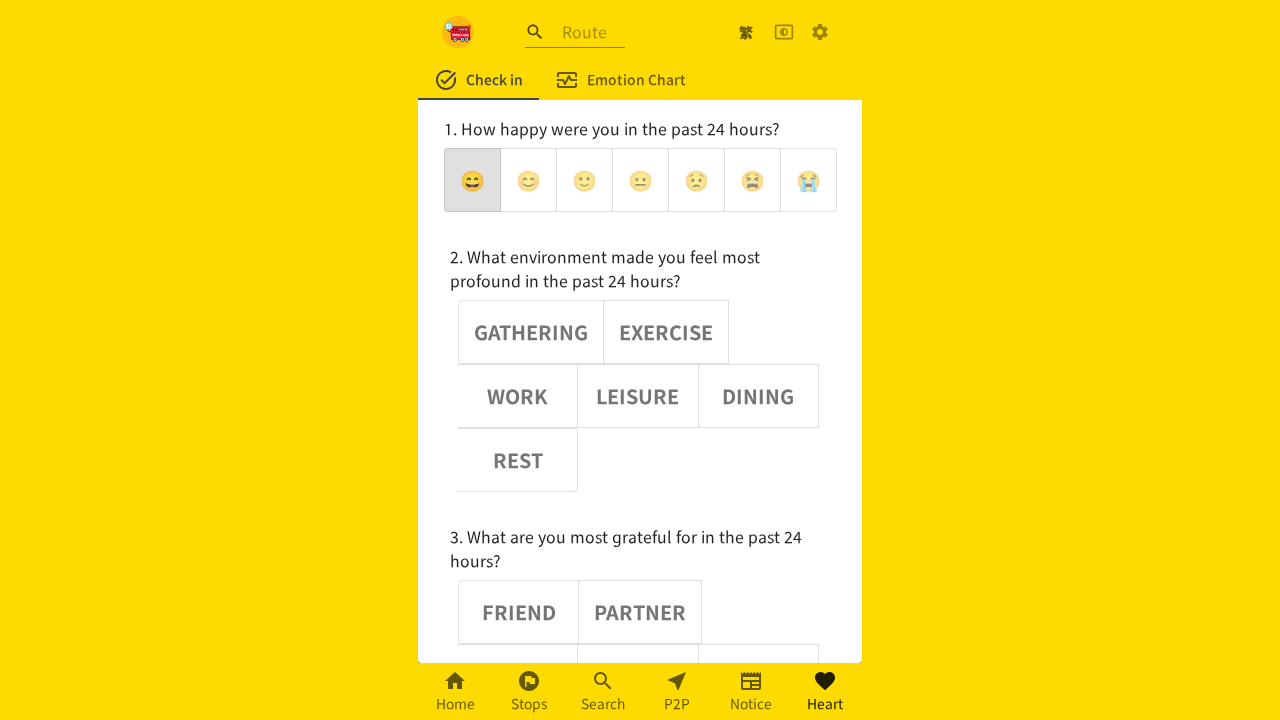

Verified emoji button 6 has aria-pressed='false'
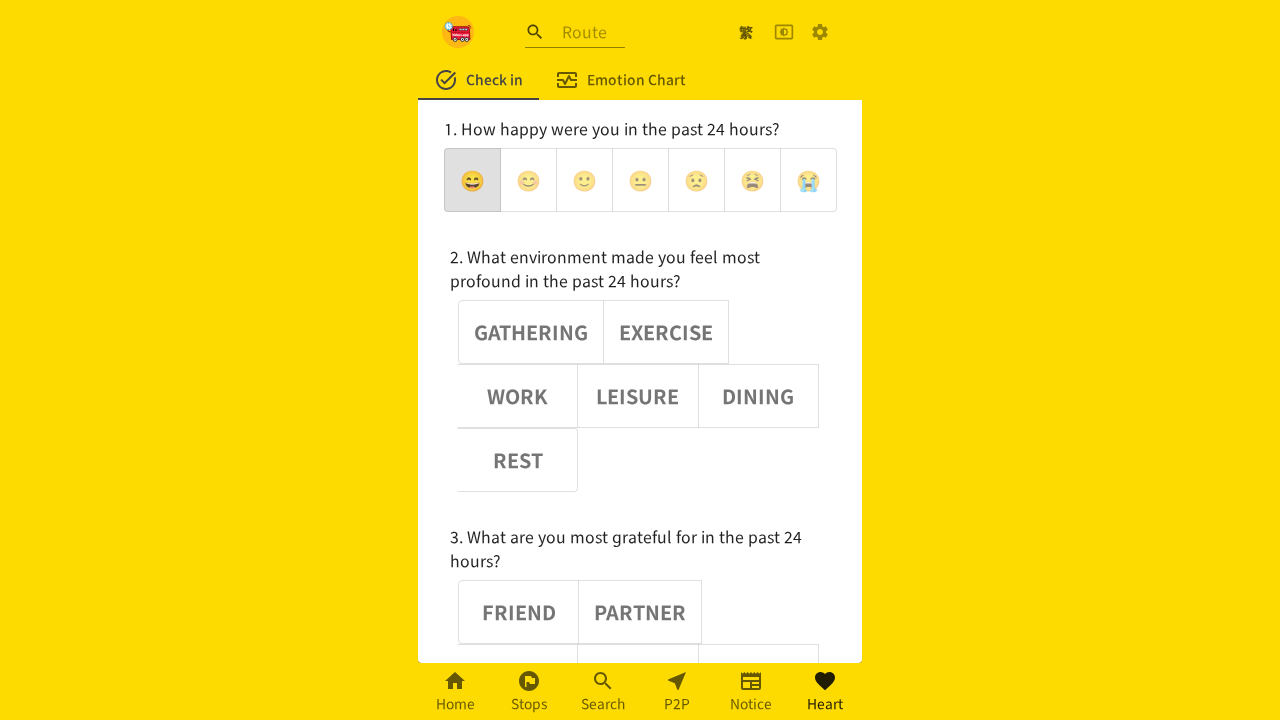

Assertion passed: emoji button 6 is deselected
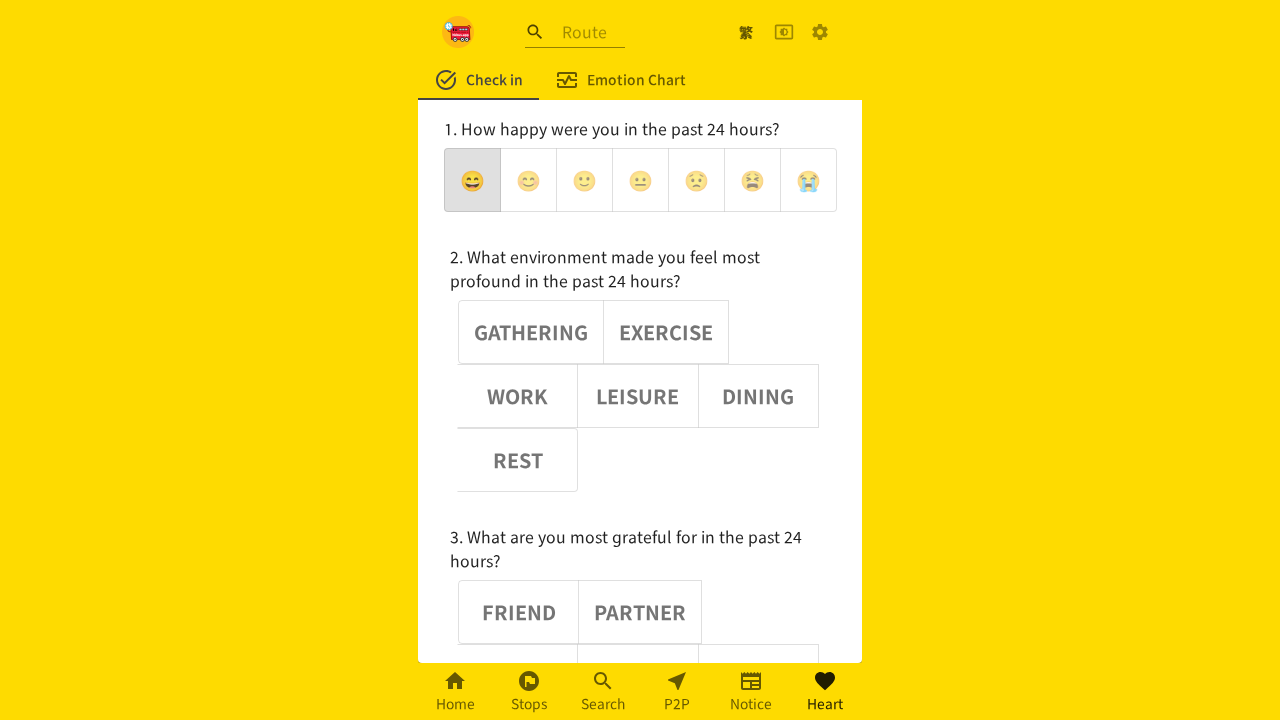

Clicked emoji button 1 at (528, 180) on (//div[@role='group'])[1] >> button >> nth=1
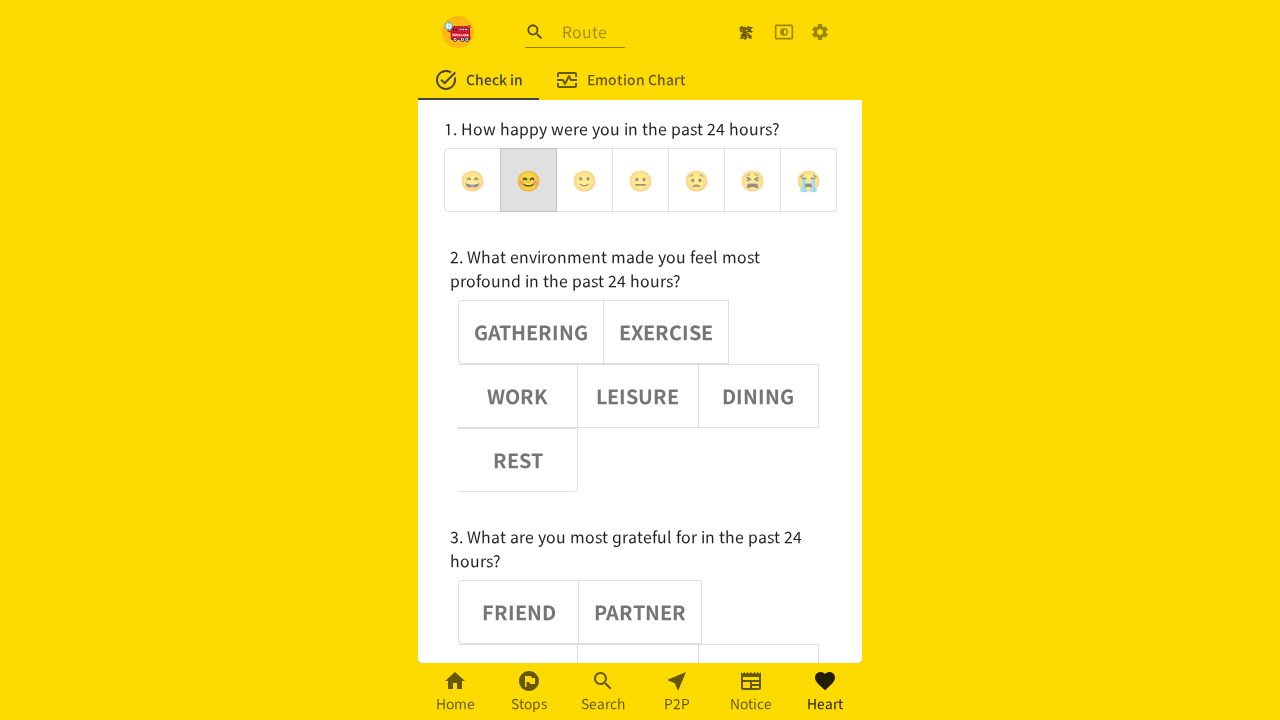

Waited 1000ms after clicking emoji button 1
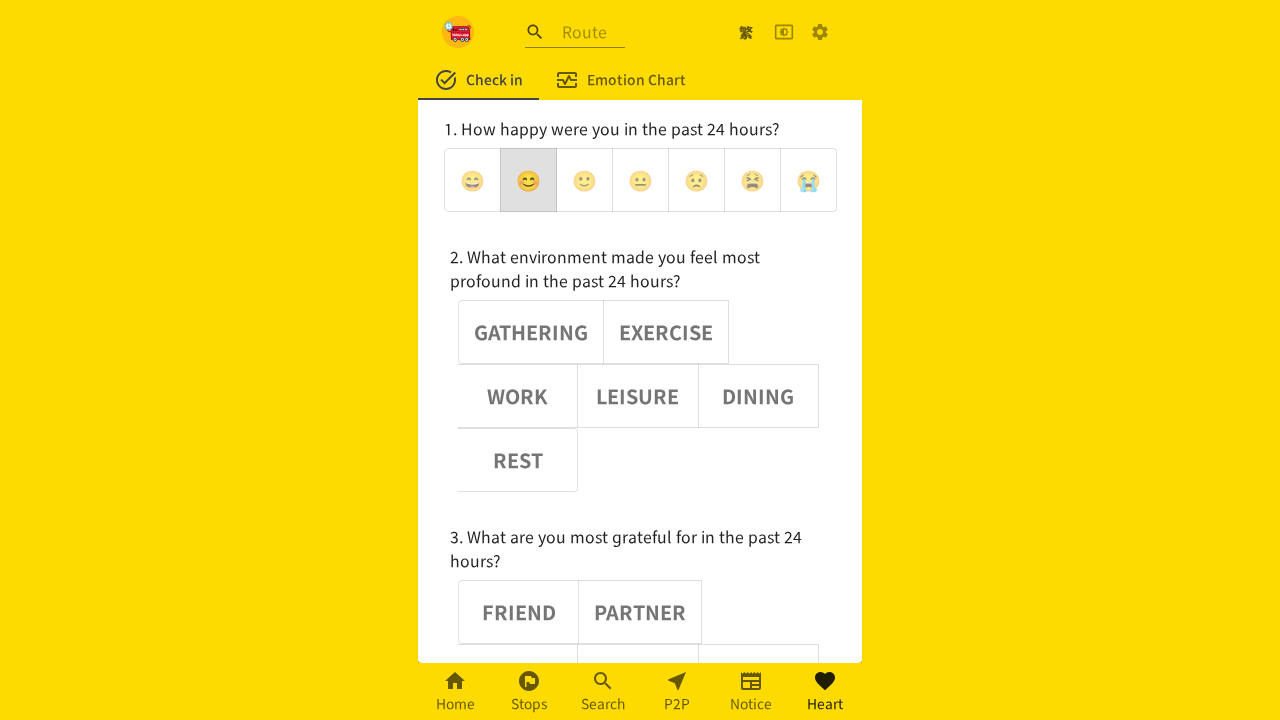

Verified emoji button 1 has aria-pressed='true'
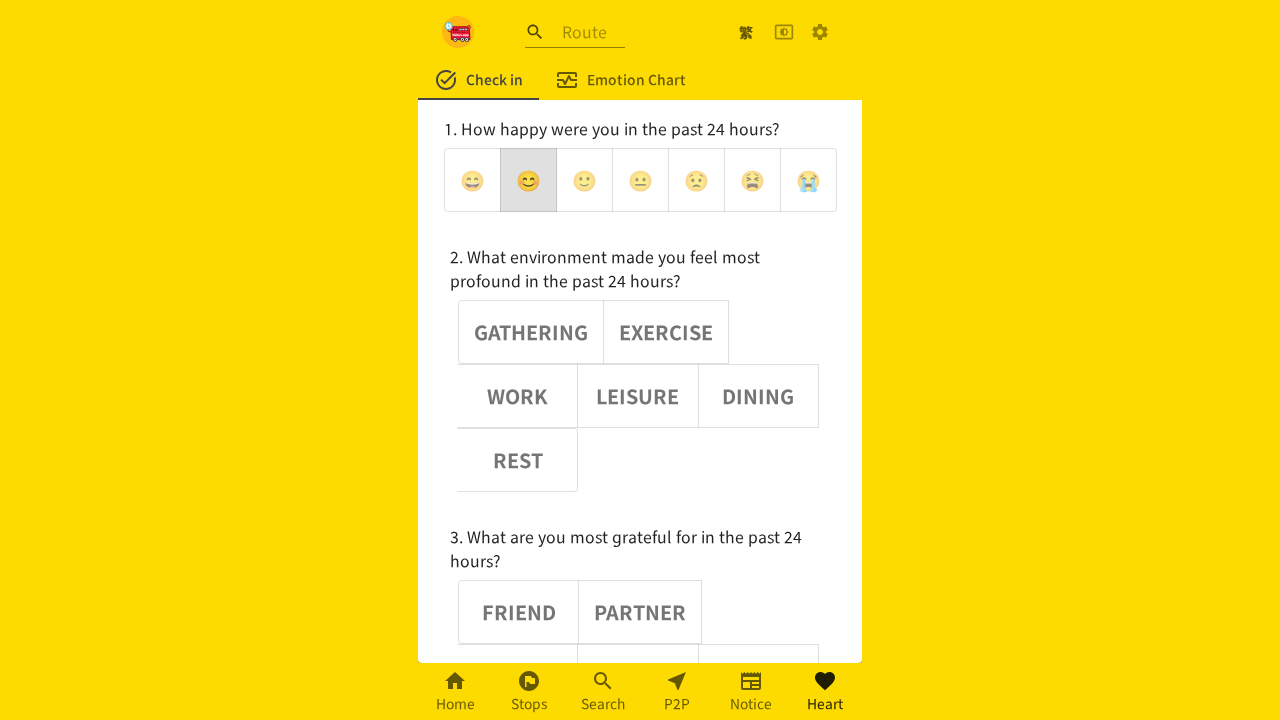

Assertion passed: emoji button 1 is selected
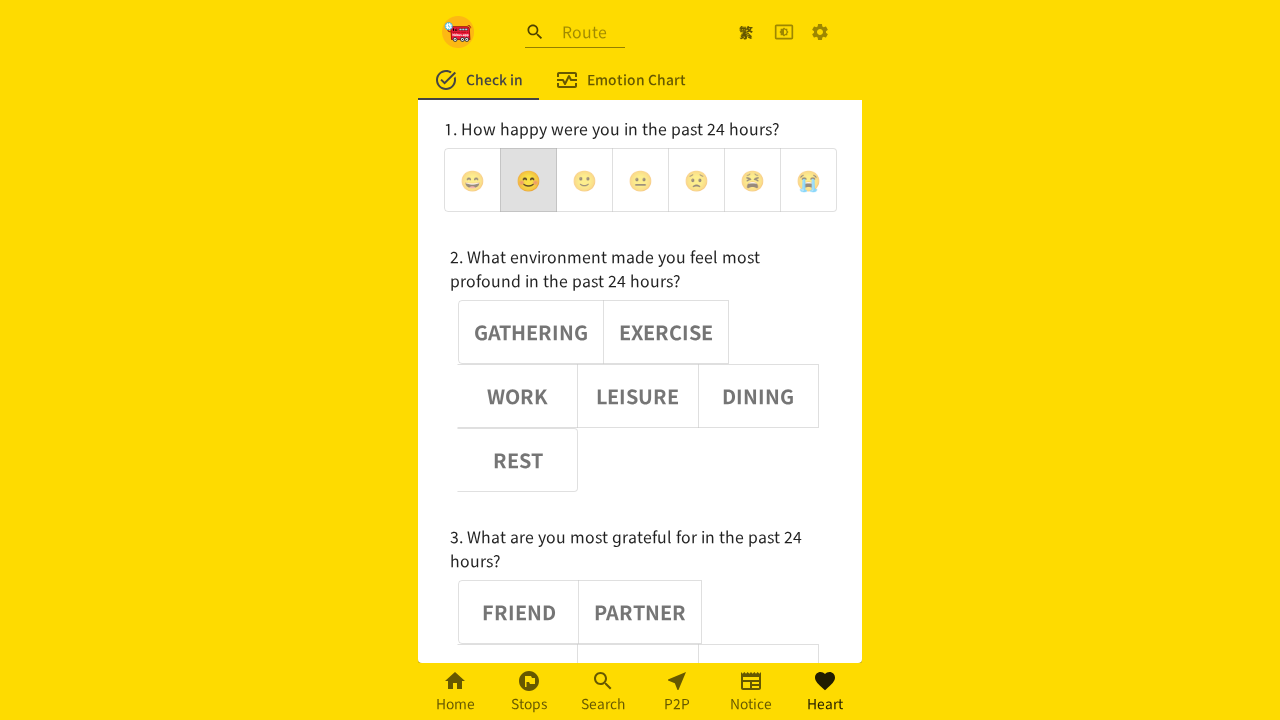

Verified emoji button 0 has aria-pressed='false'
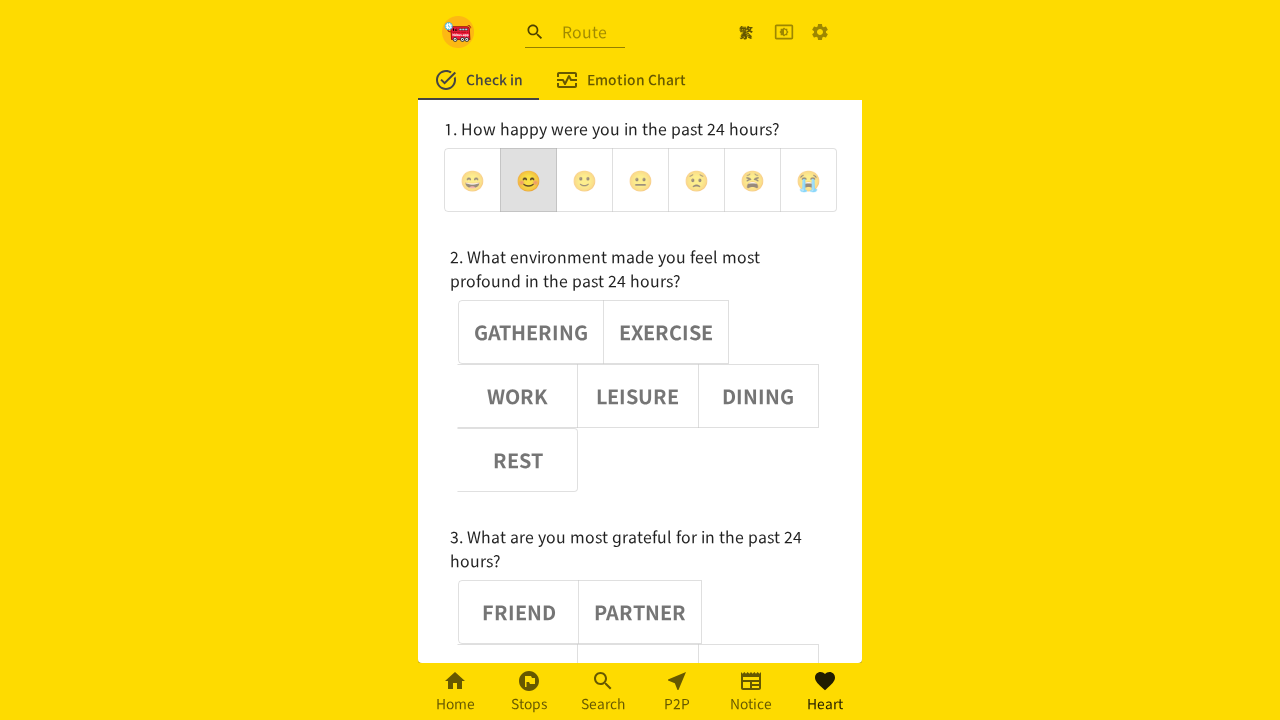

Assertion passed: emoji button 0 is deselected
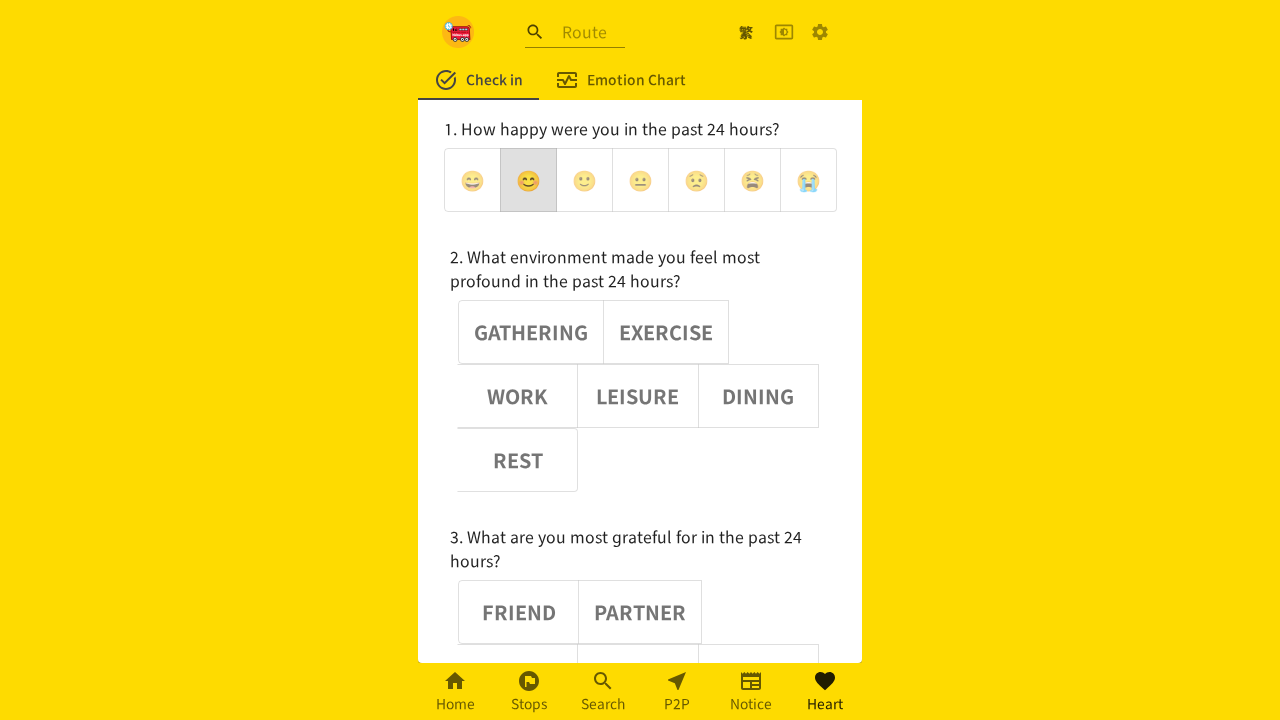

Verified emoji button 2 has aria-pressed='false'
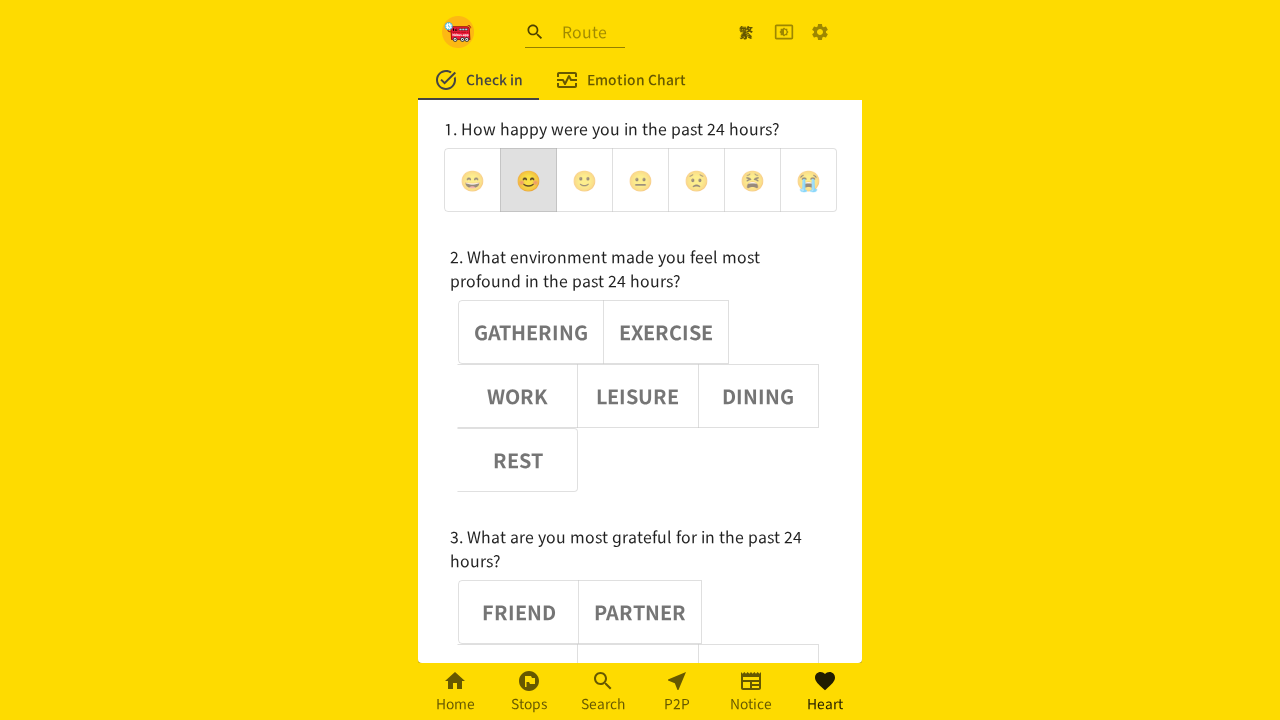

Assertion passed: emoji button 2 is deselected
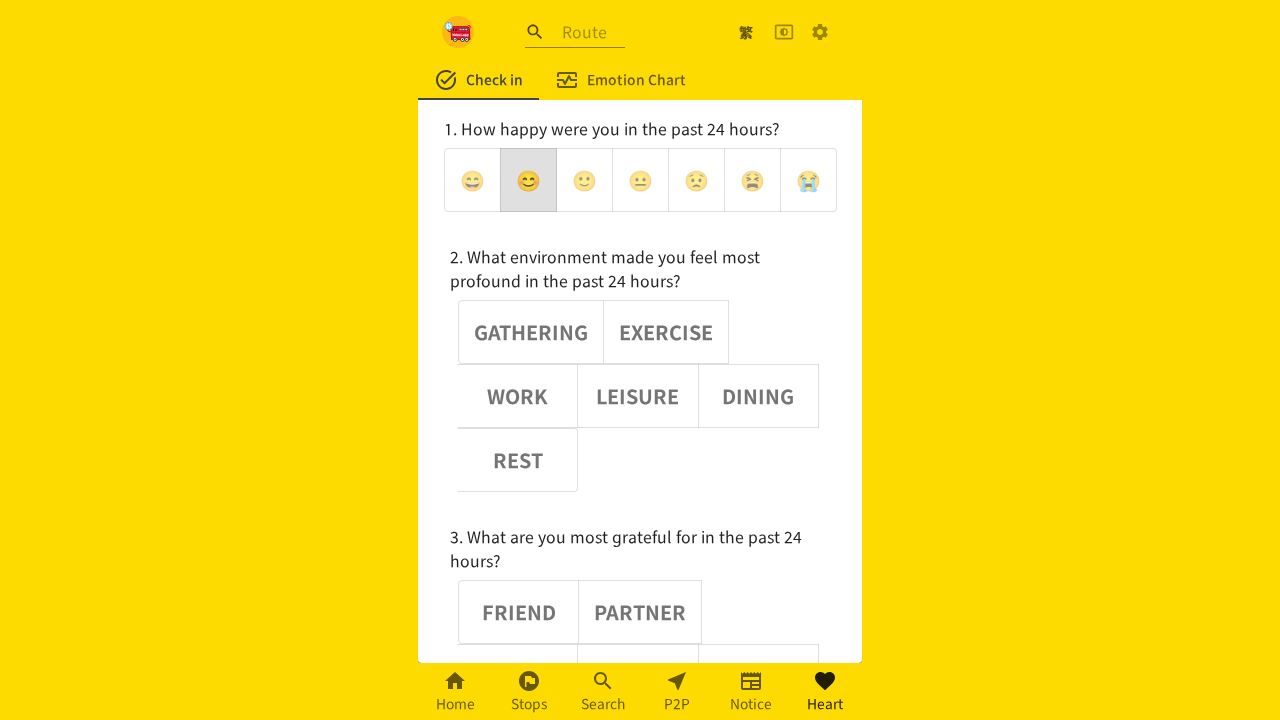

Verified emoji button 3 has aria-pressed='false'
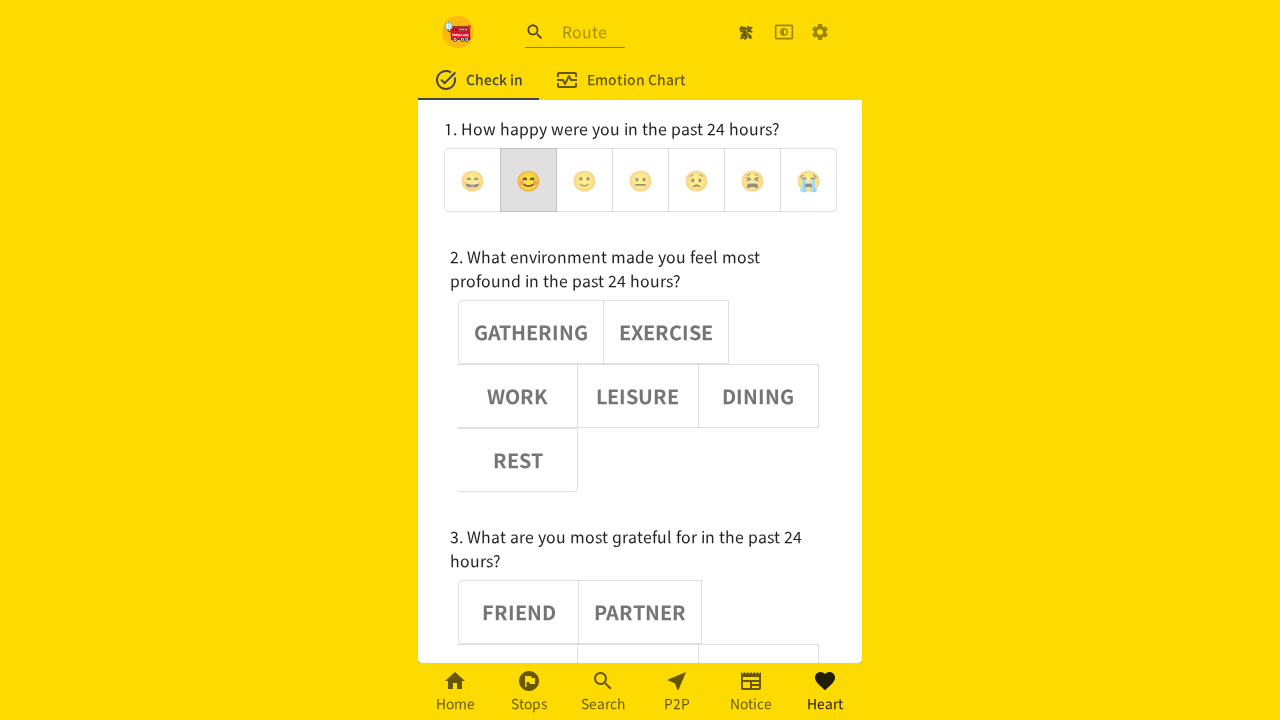

Assertion passed: emoji button 3 is deselected
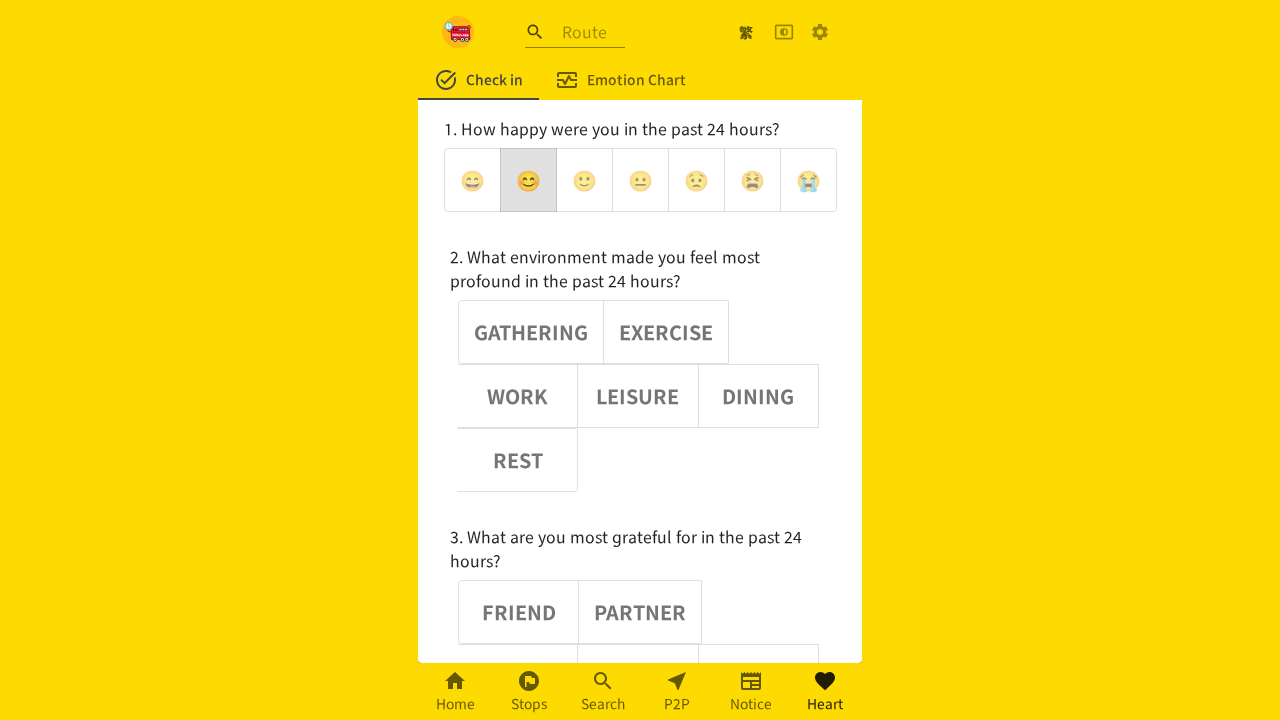

Verified emoji button 4 has aria-pressed='false'
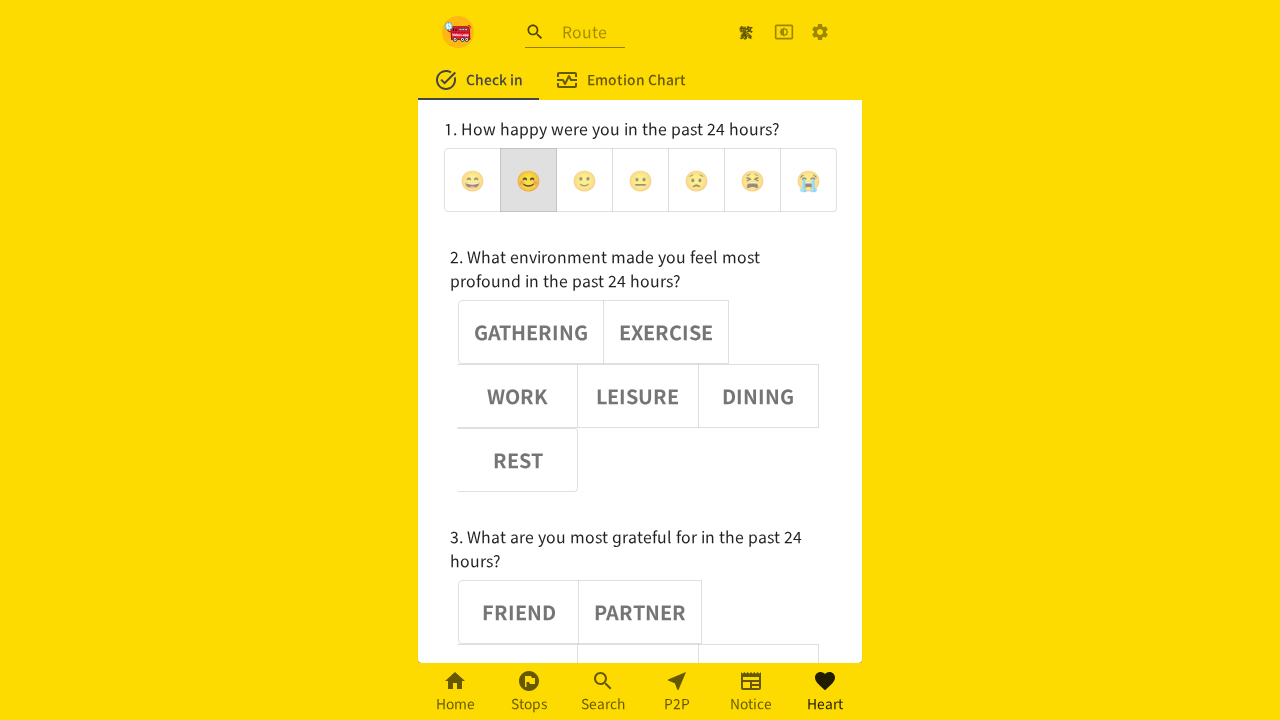

Assertion passed: emoji button 4 is deselected
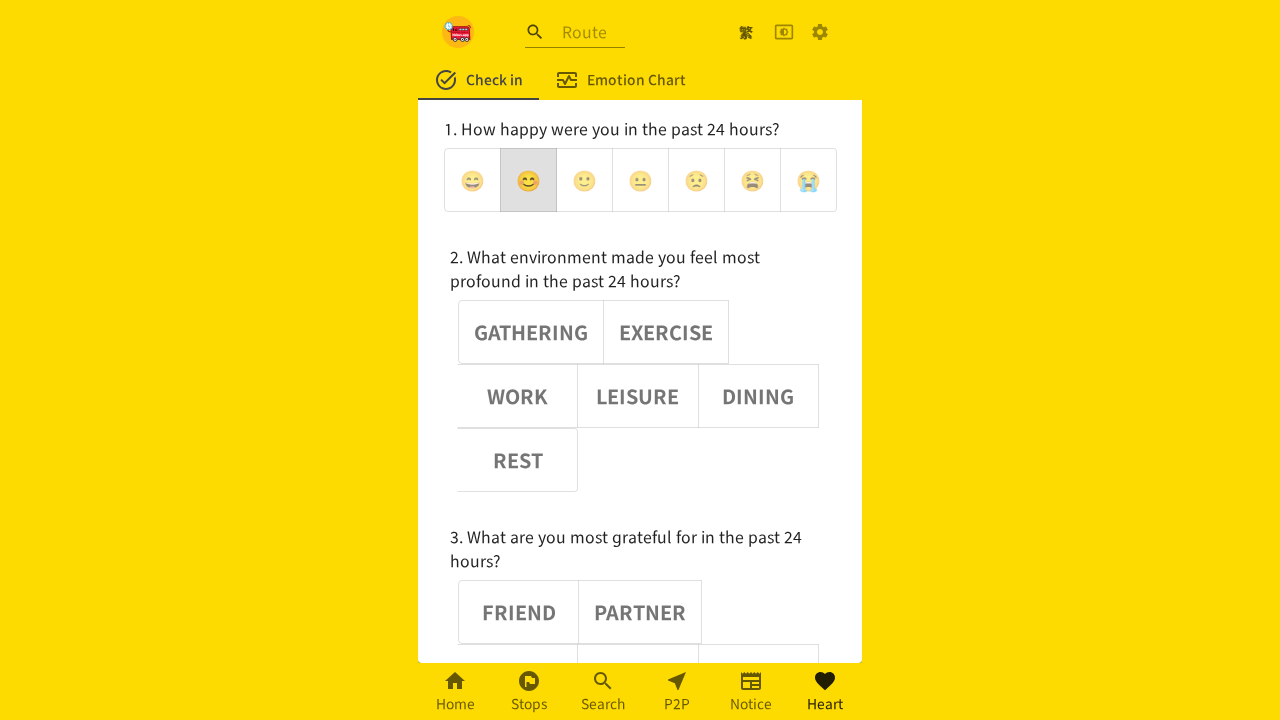

Verified emoji button 5 has aria-pressed='false'
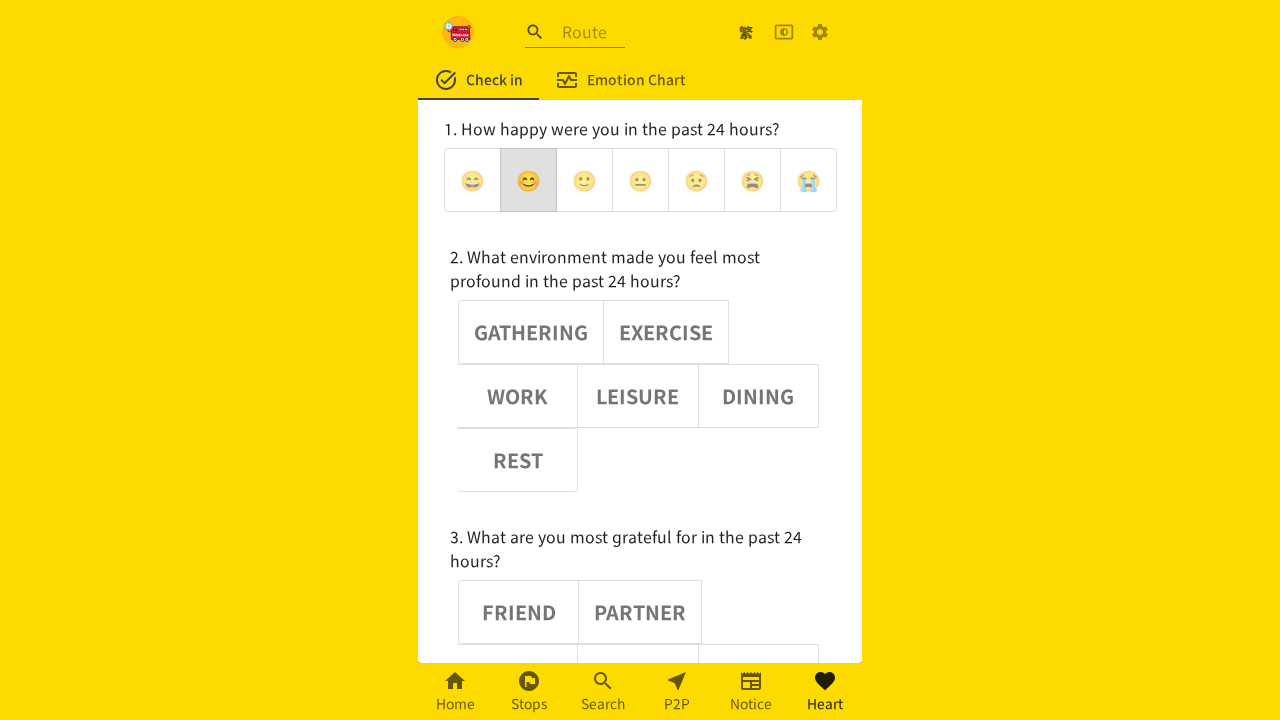

Assertion passed: emoji button 5 is deselected
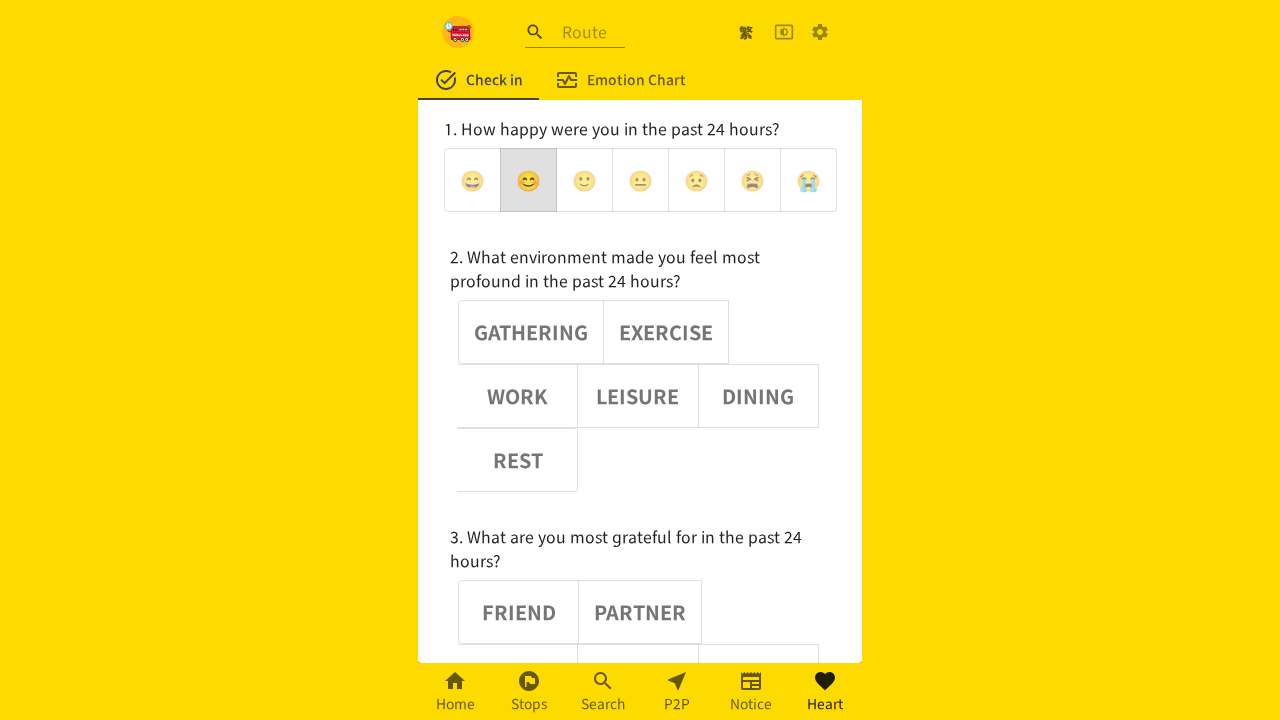

Verified emoji button 6 has aria-pressed='false'
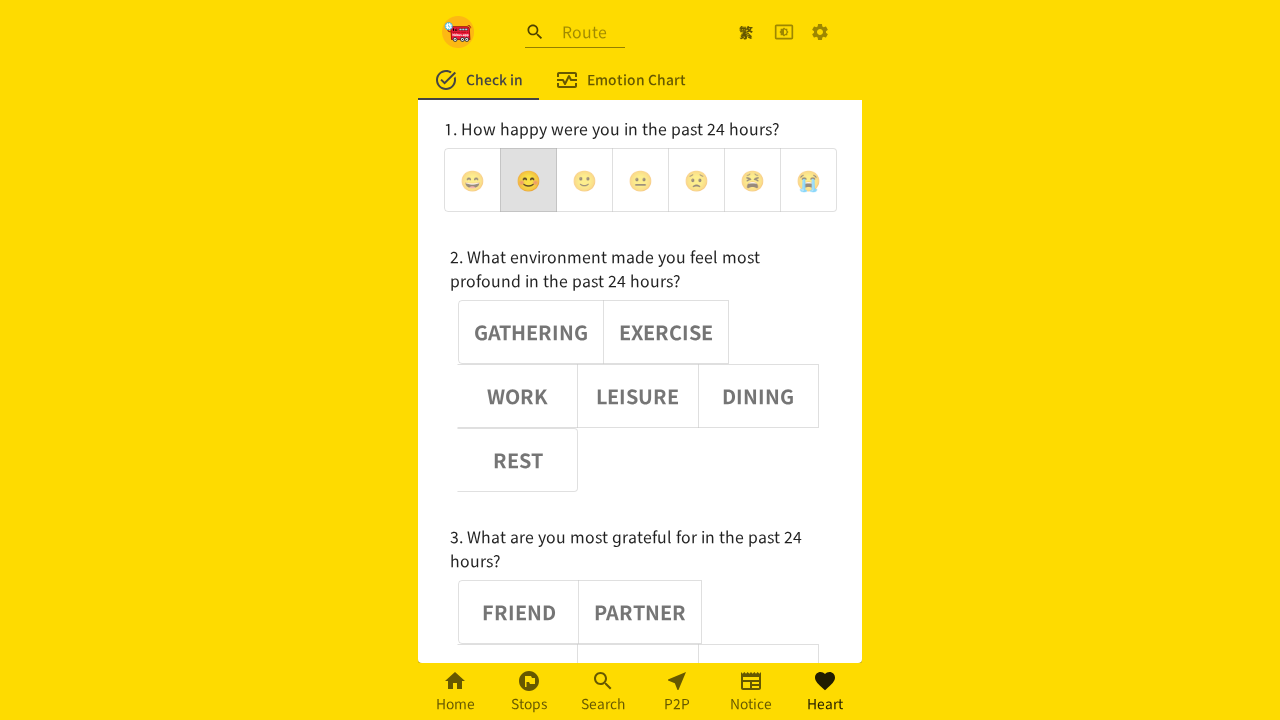

Assertion passed: emoji button 6 is deselected
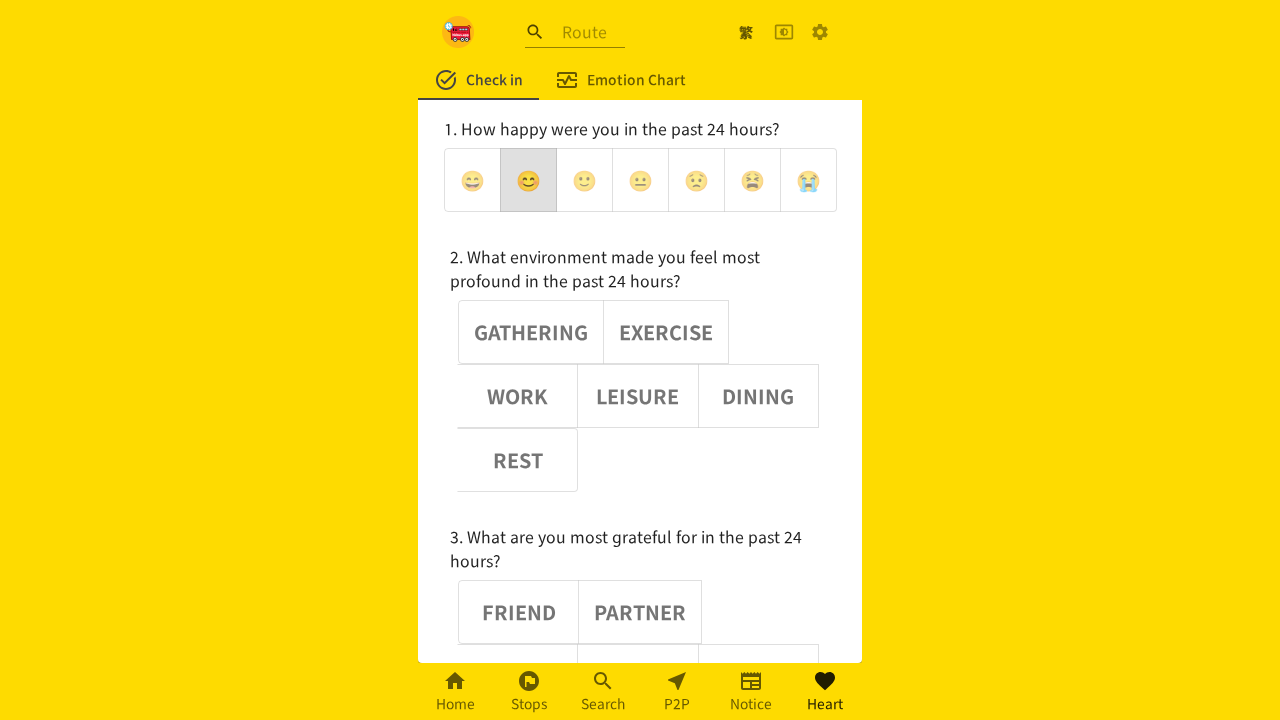

Clicked emoji button 2 at (584, 180) on (//div[@role='group'])[1] >> button >> nth=2
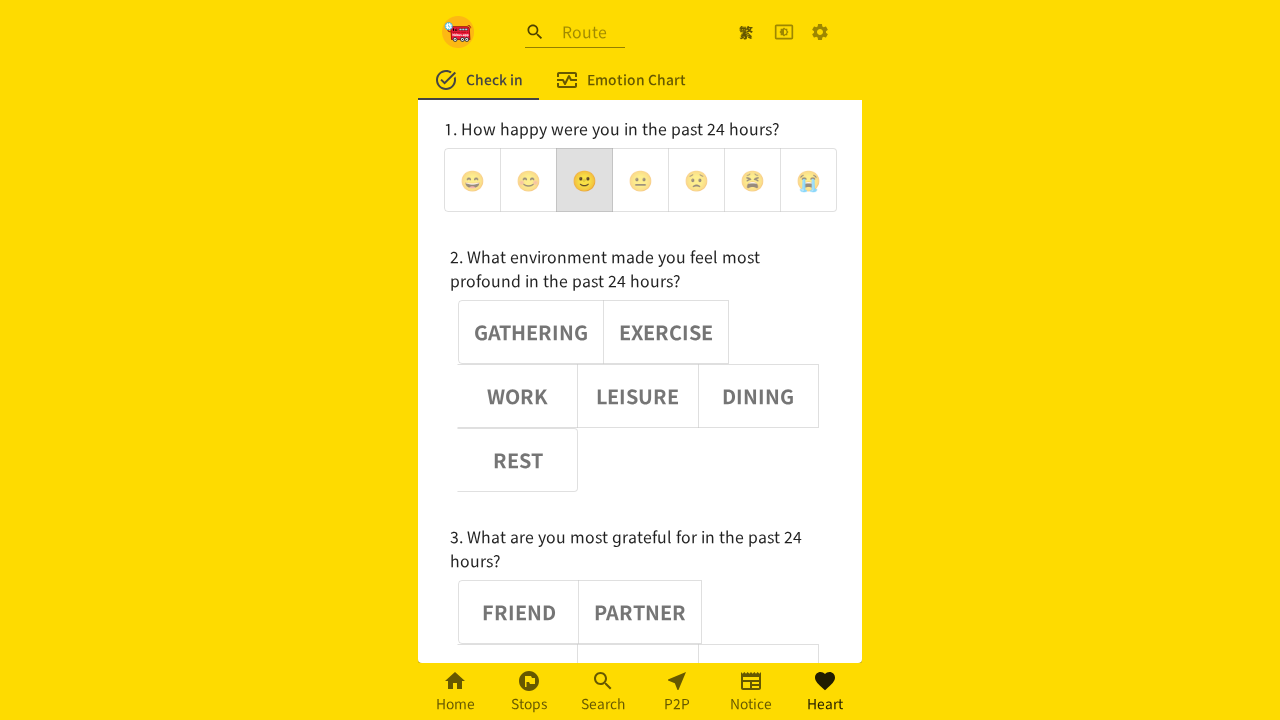

Waited 1000ms after clicking emoji button 2
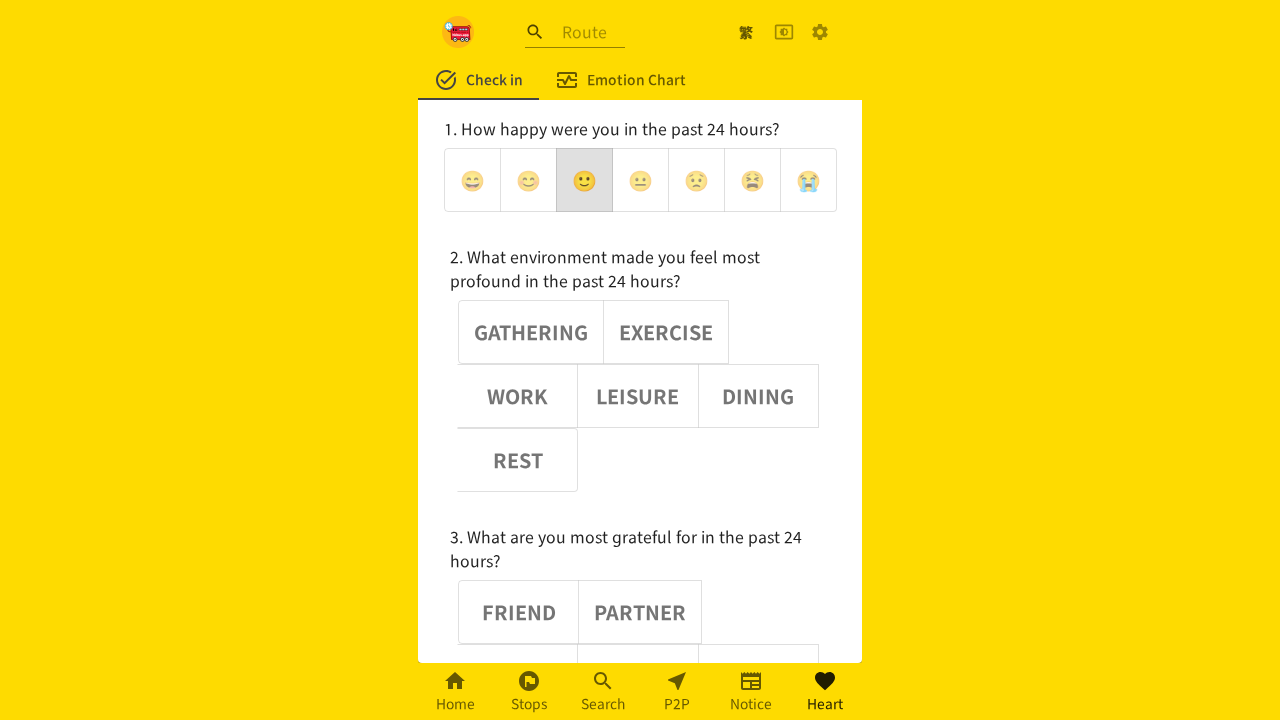

Verified emoji button 2 has aria-pressed='true'
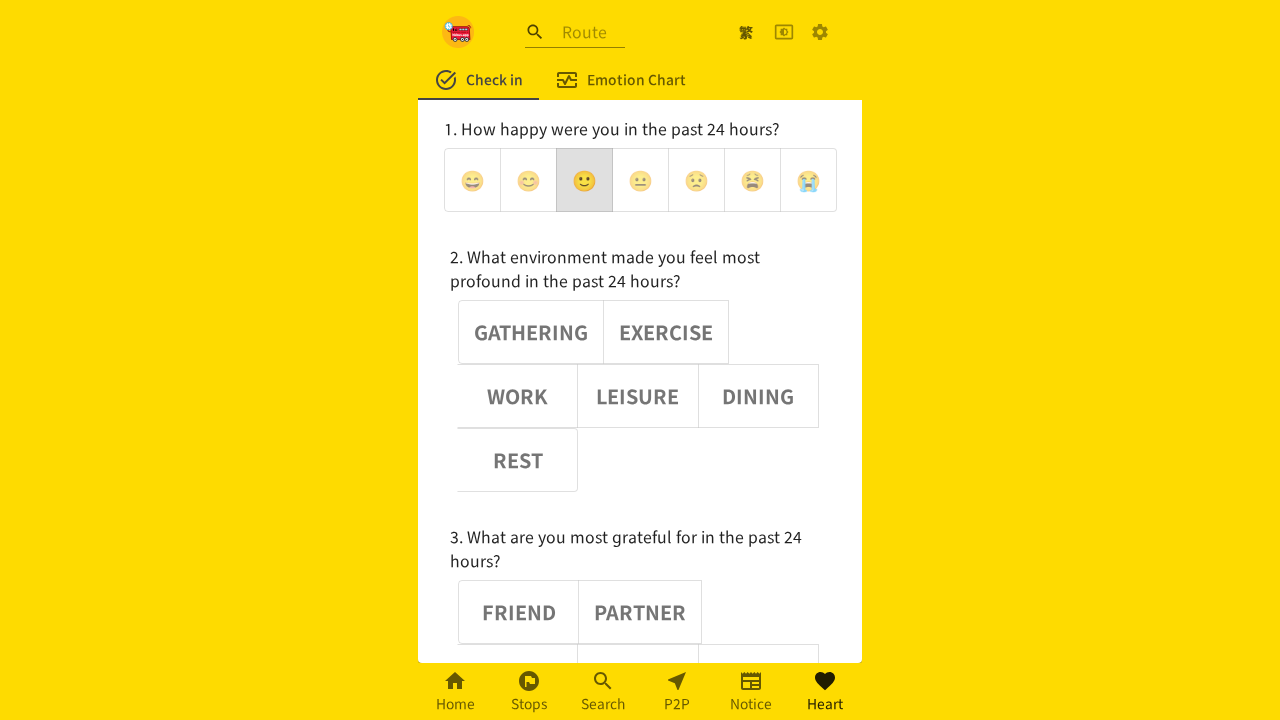

Assertion passed: emoji button 2 is selected
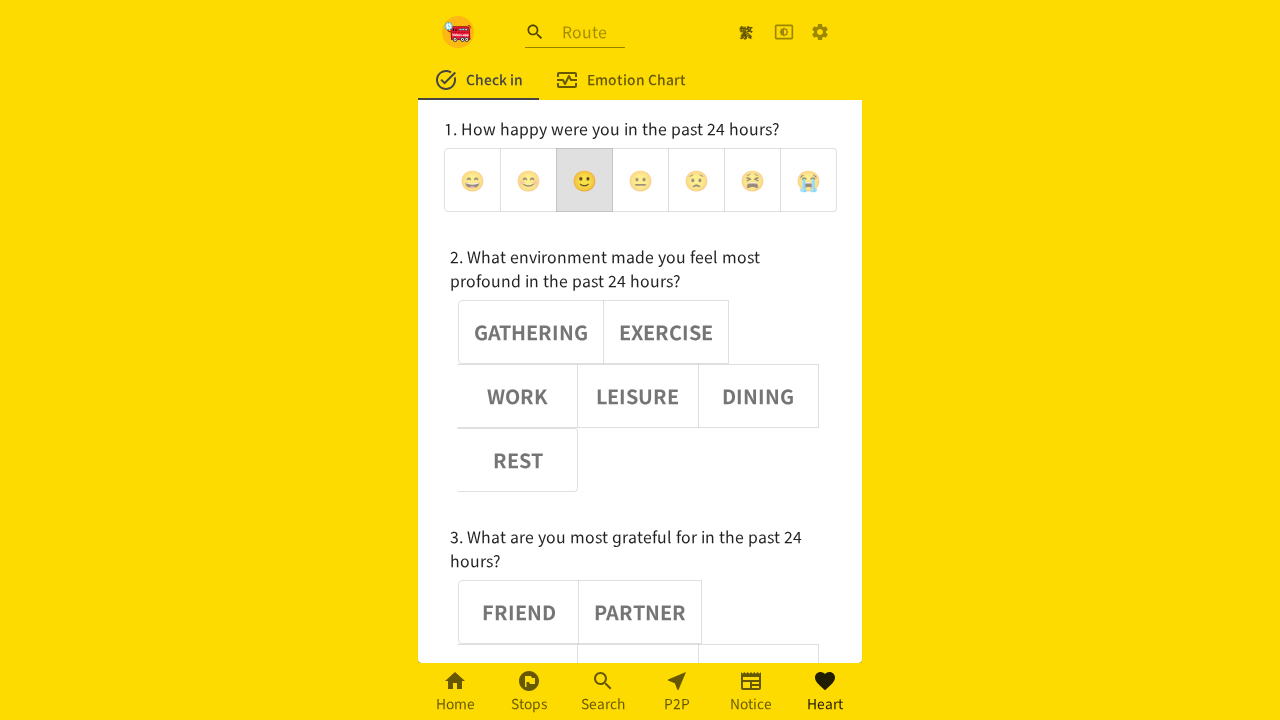

Verified emoji button 0 has aria-pressed='false'
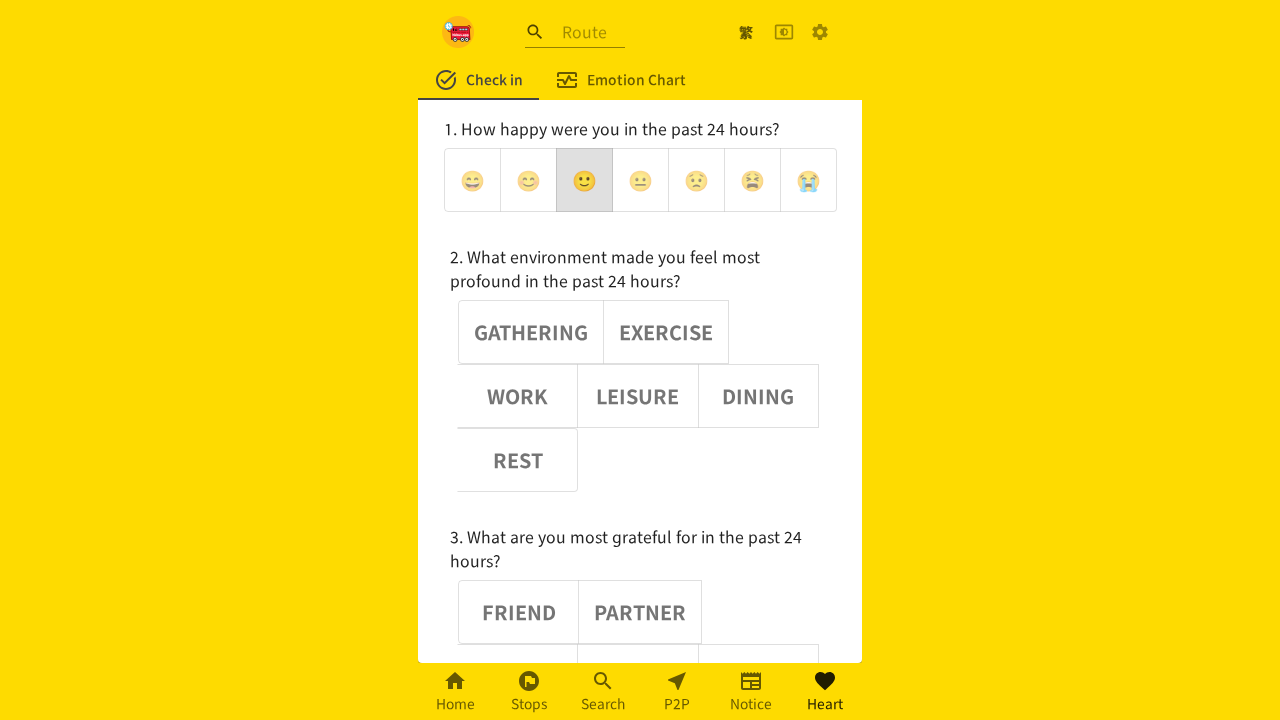

Assertion passed: emoji button 0 is deselected
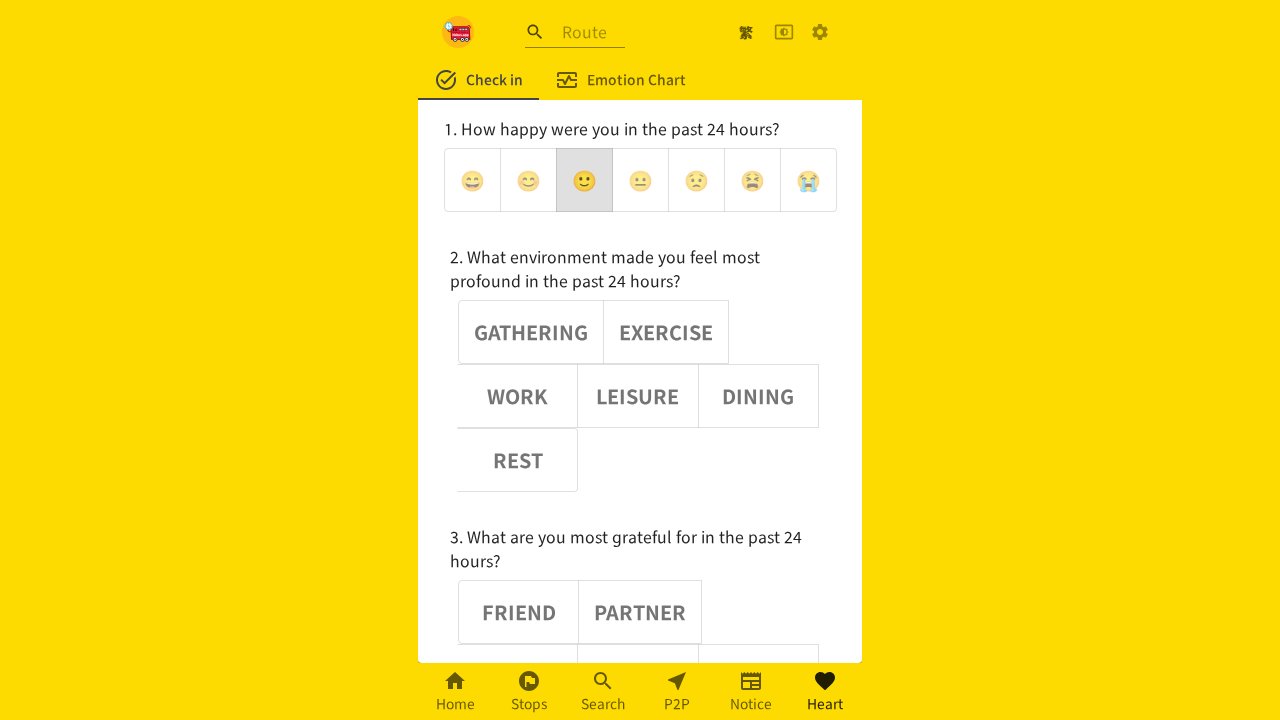

Verified emoji button 1 has aria-pressed='false'
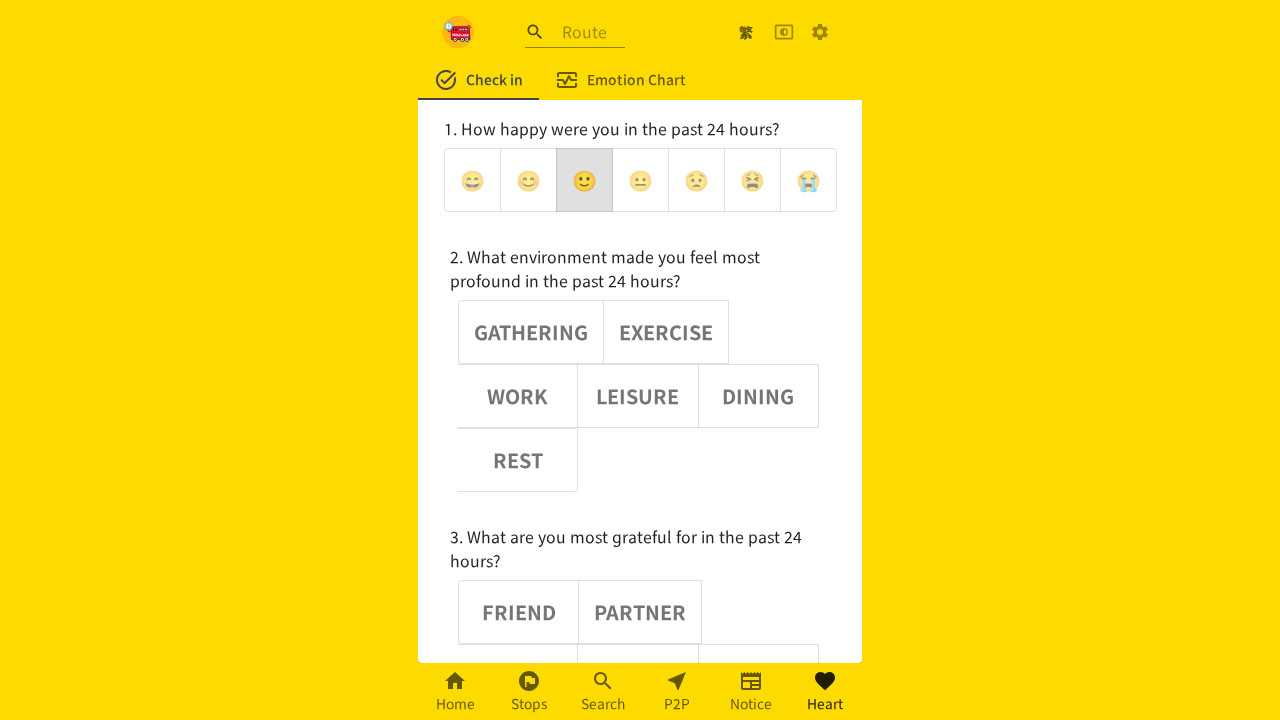

Assertion passed: emoji button 1 is deselected
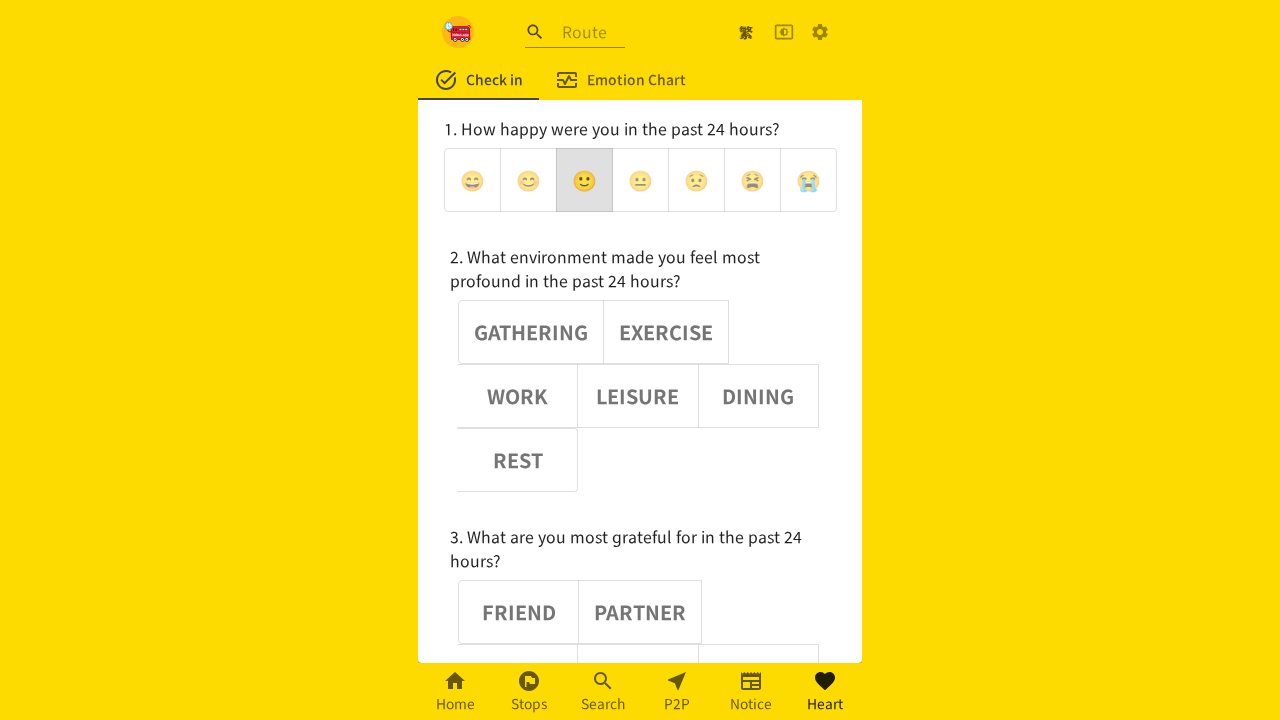

Verified emoji button 3 has aria-pressed='false'
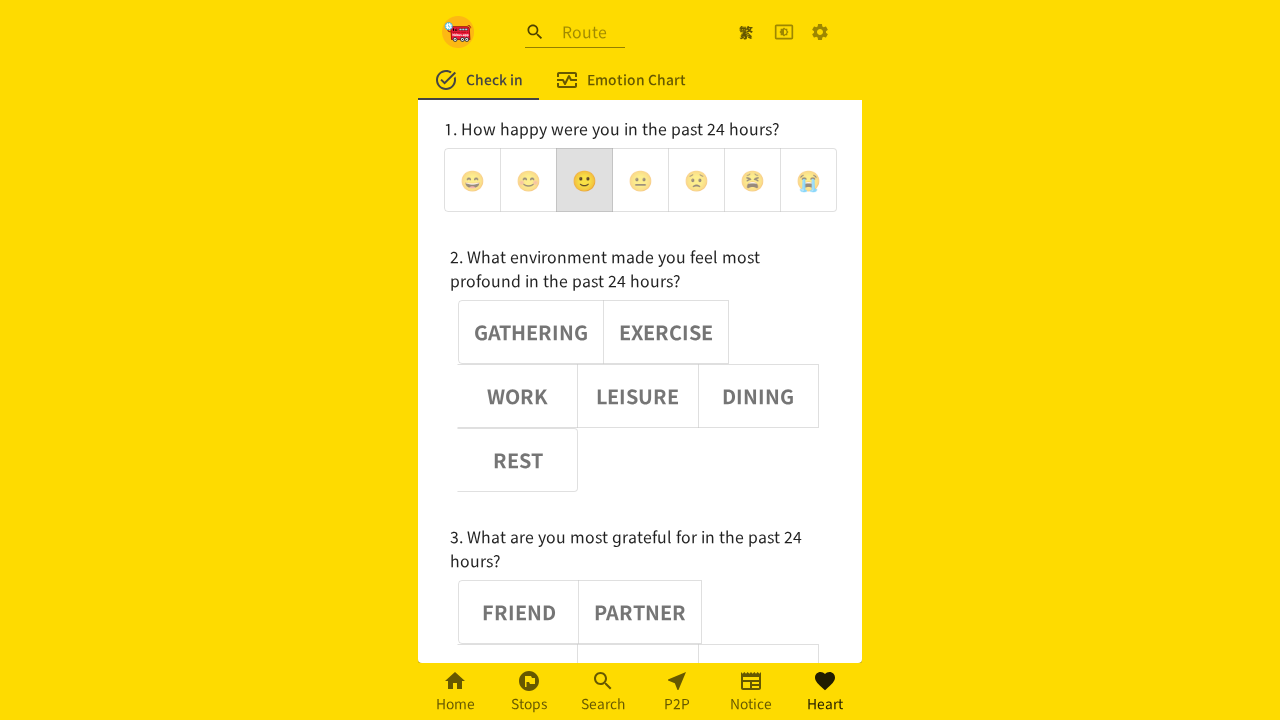

Assertion passed: emoji button 3 is deselected
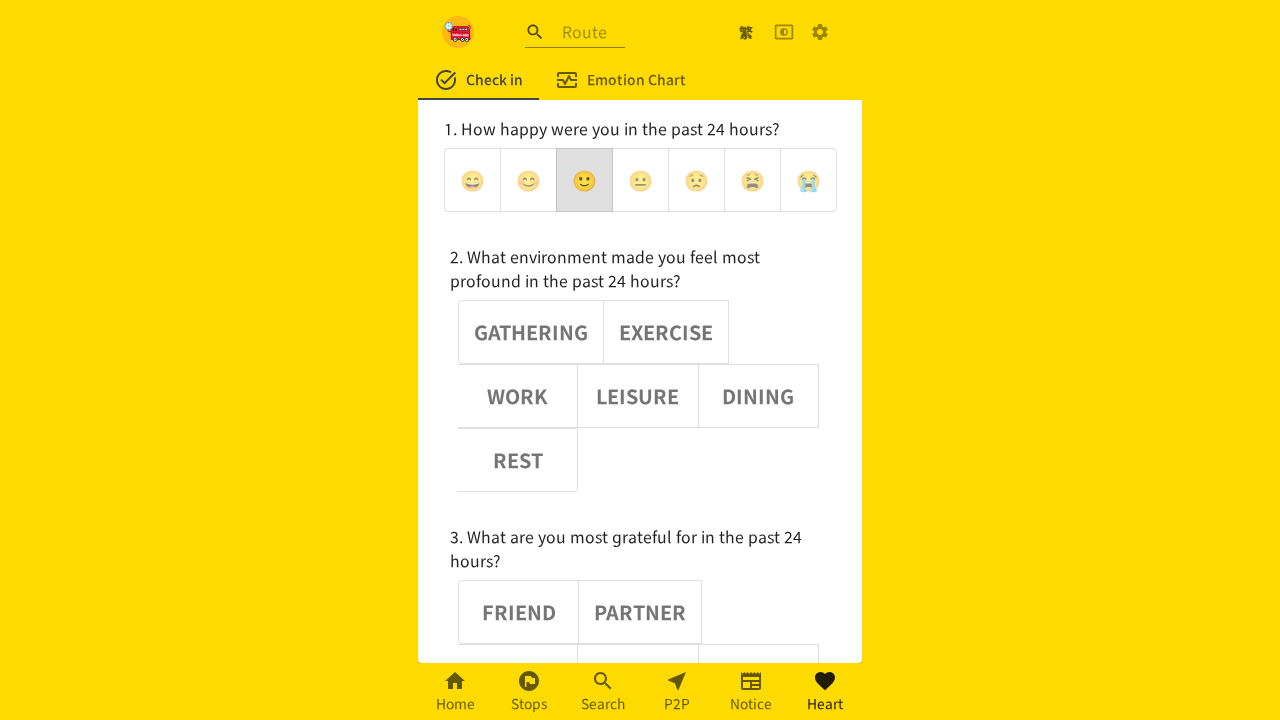

Verified emoji button 4 has aria-pressed='false'
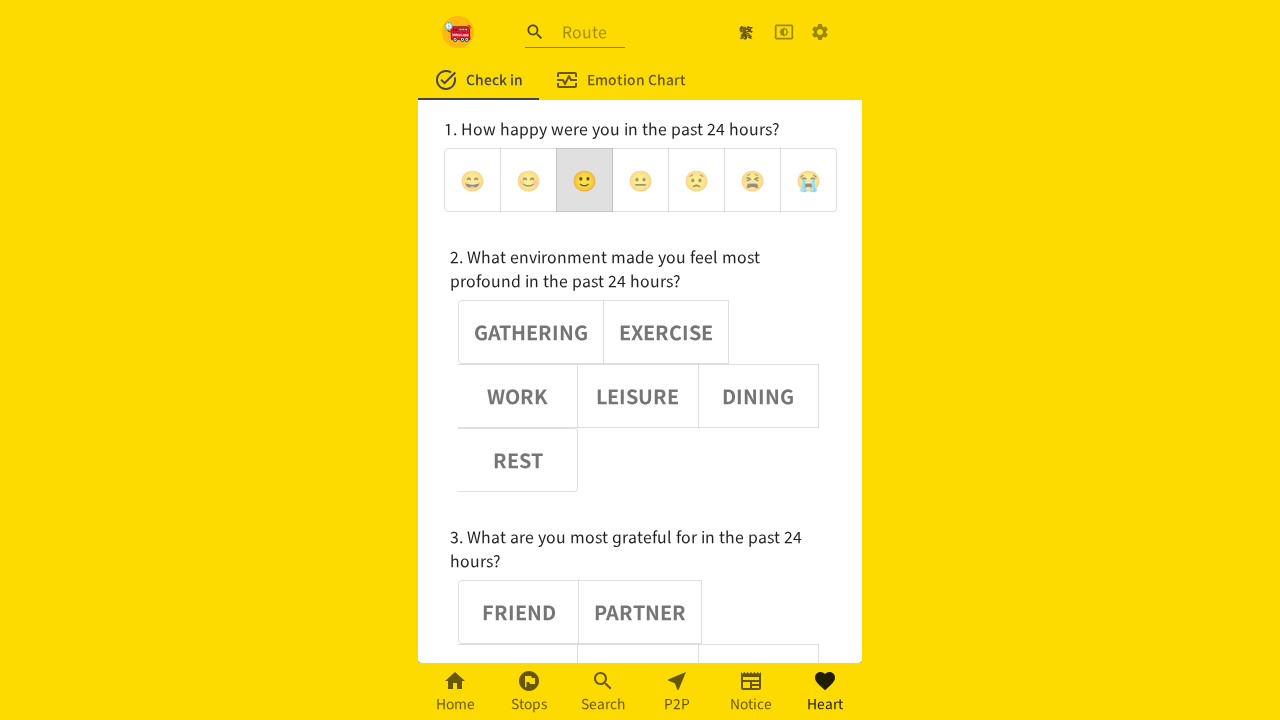

Assertion passed: emoji button 4 is deselected
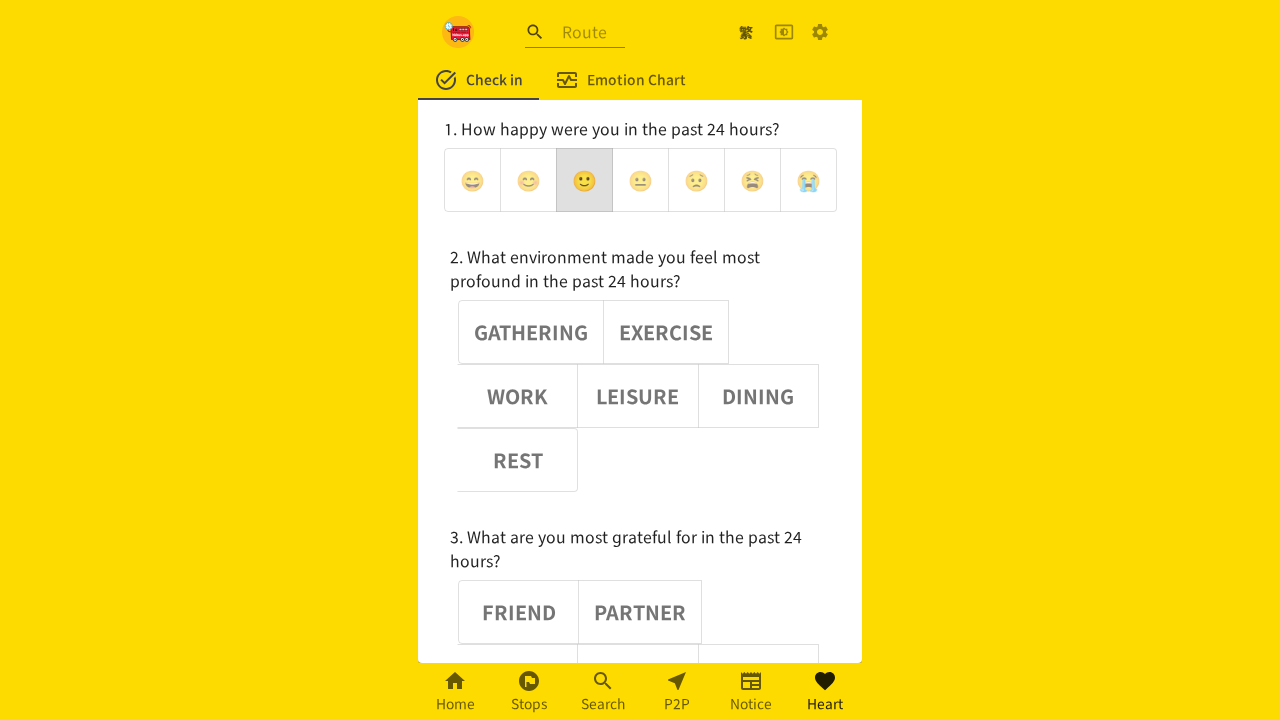

Verified emoji button 5 has aria-pressed='false'
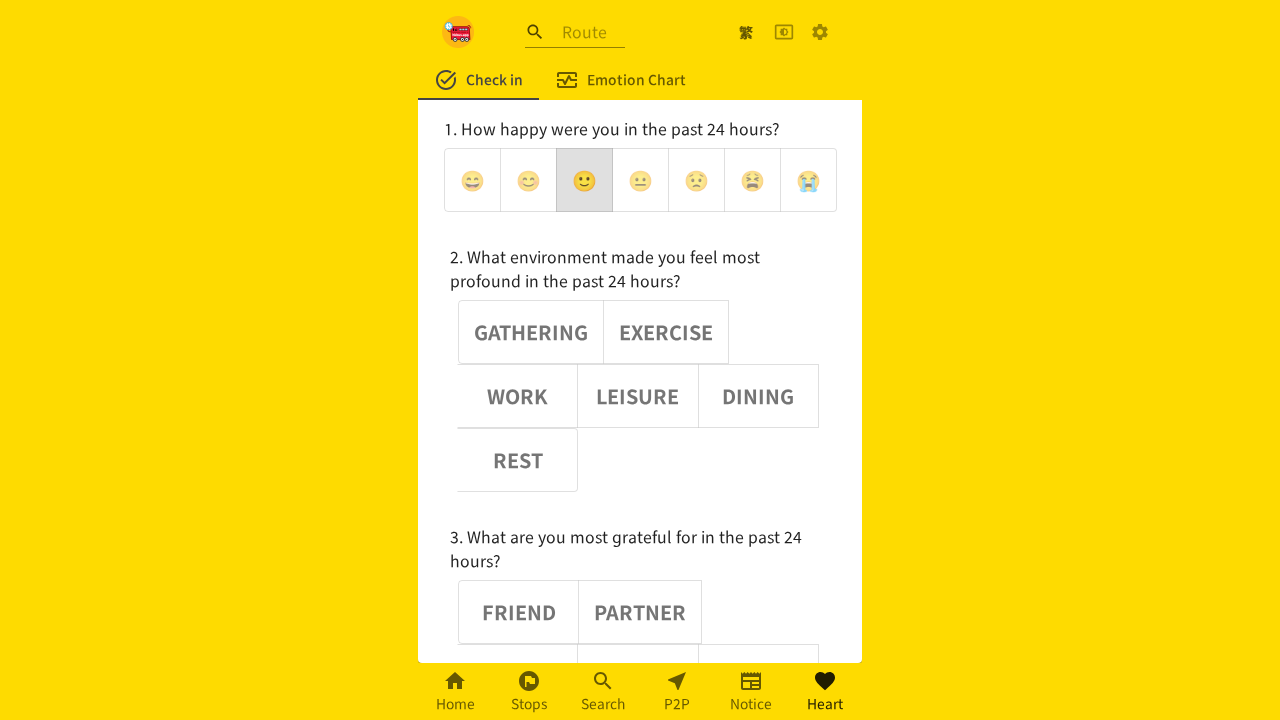

Assertion passed: emoji button 5 is deselected
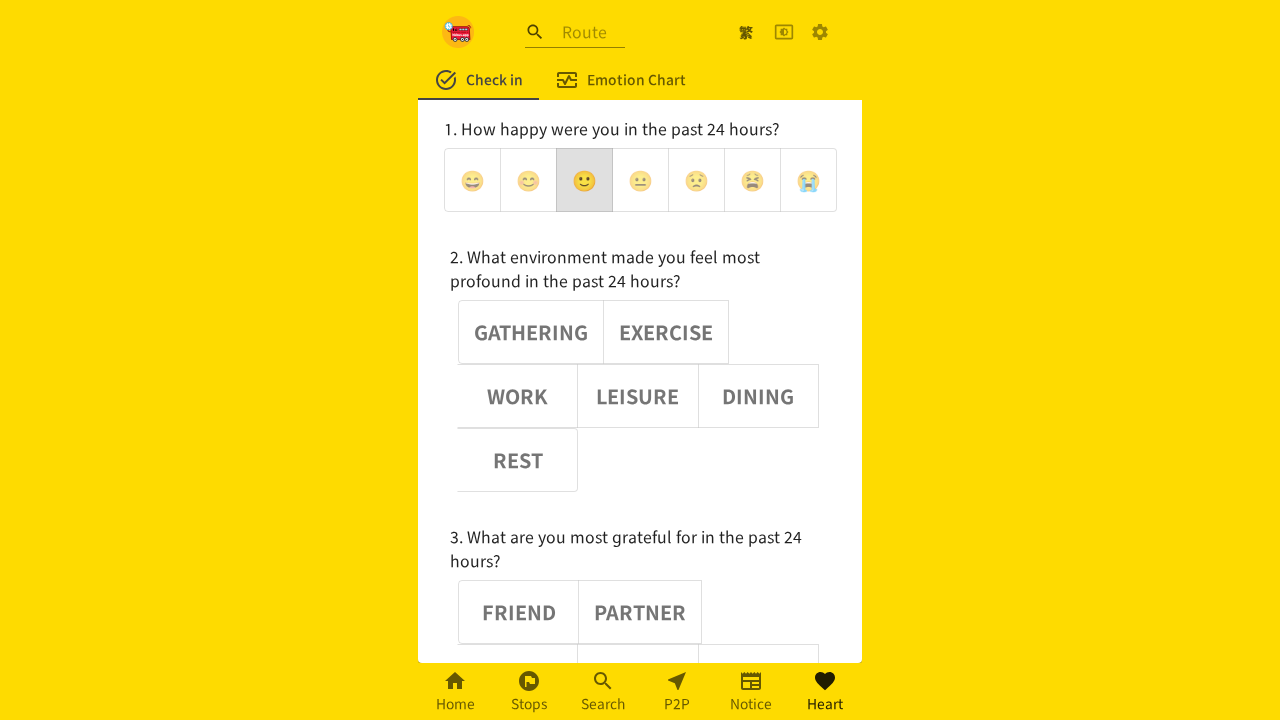

Verified emoji button 6 has aria-pressed='false'
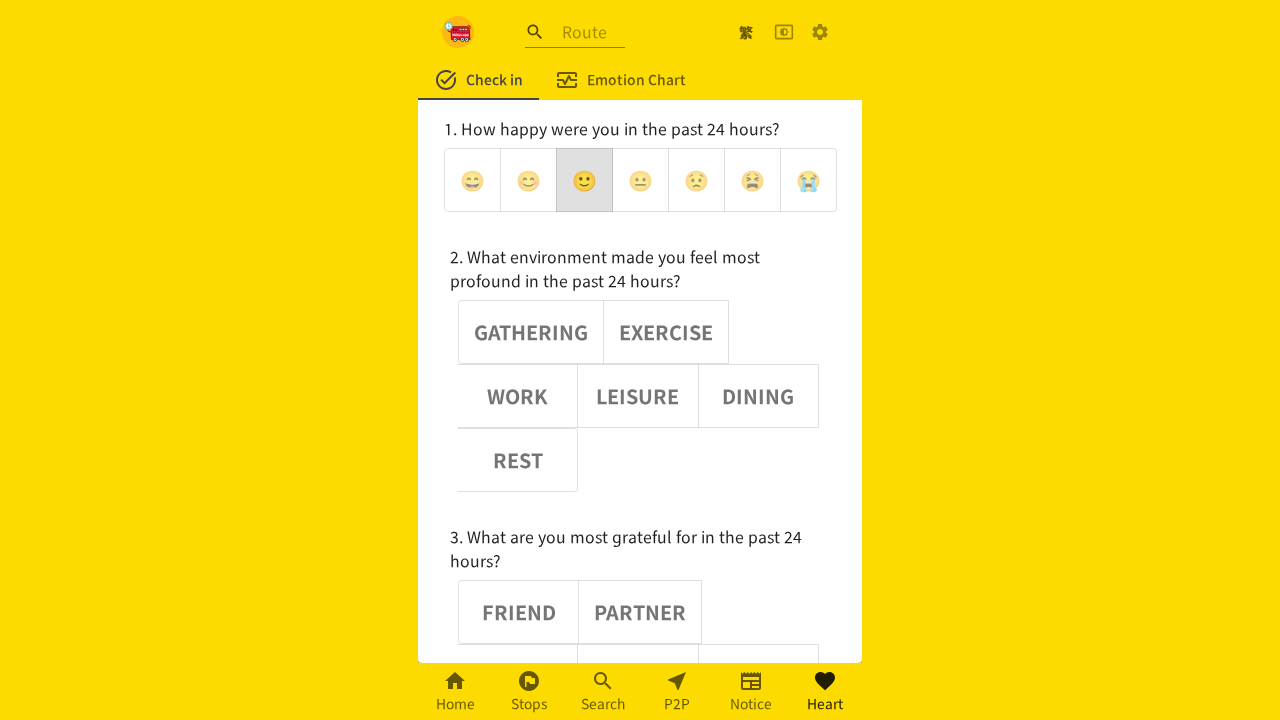

Assertion passed: emoji button 6 is deselected
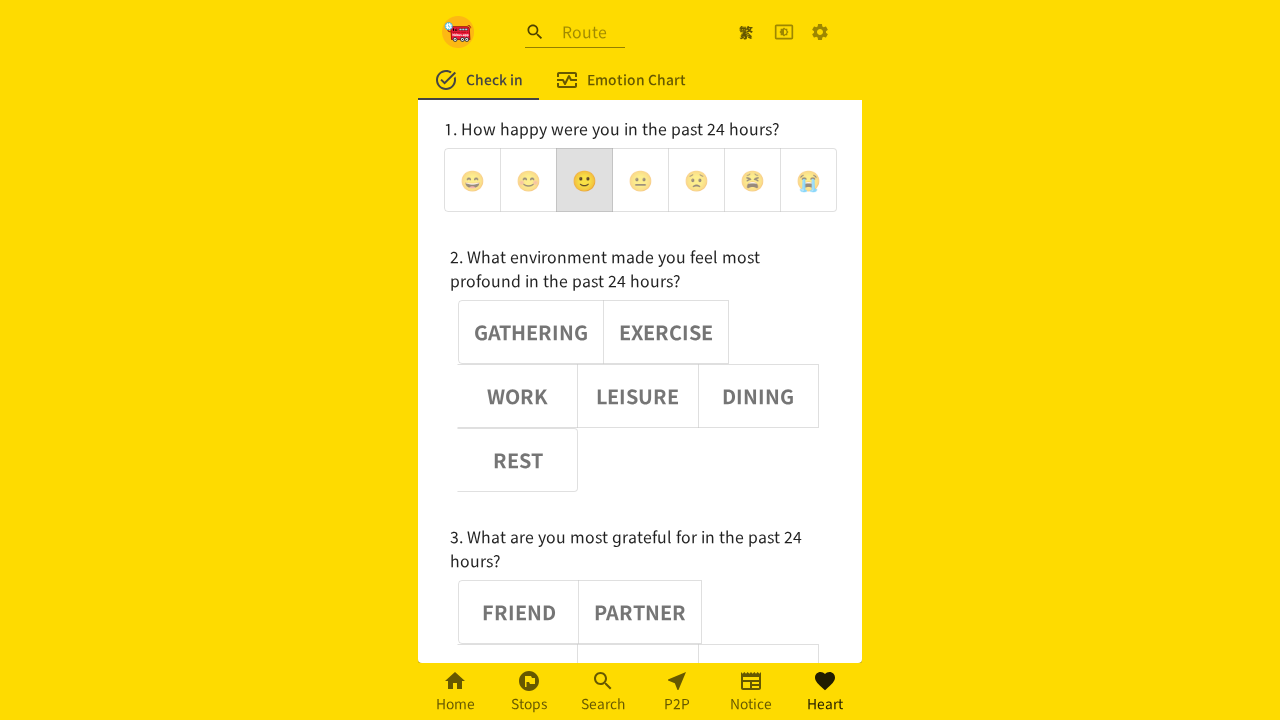

Clicked emoji button 3 at (640, 180) on (//div[@role='group'])[1] >> button >> nth=3
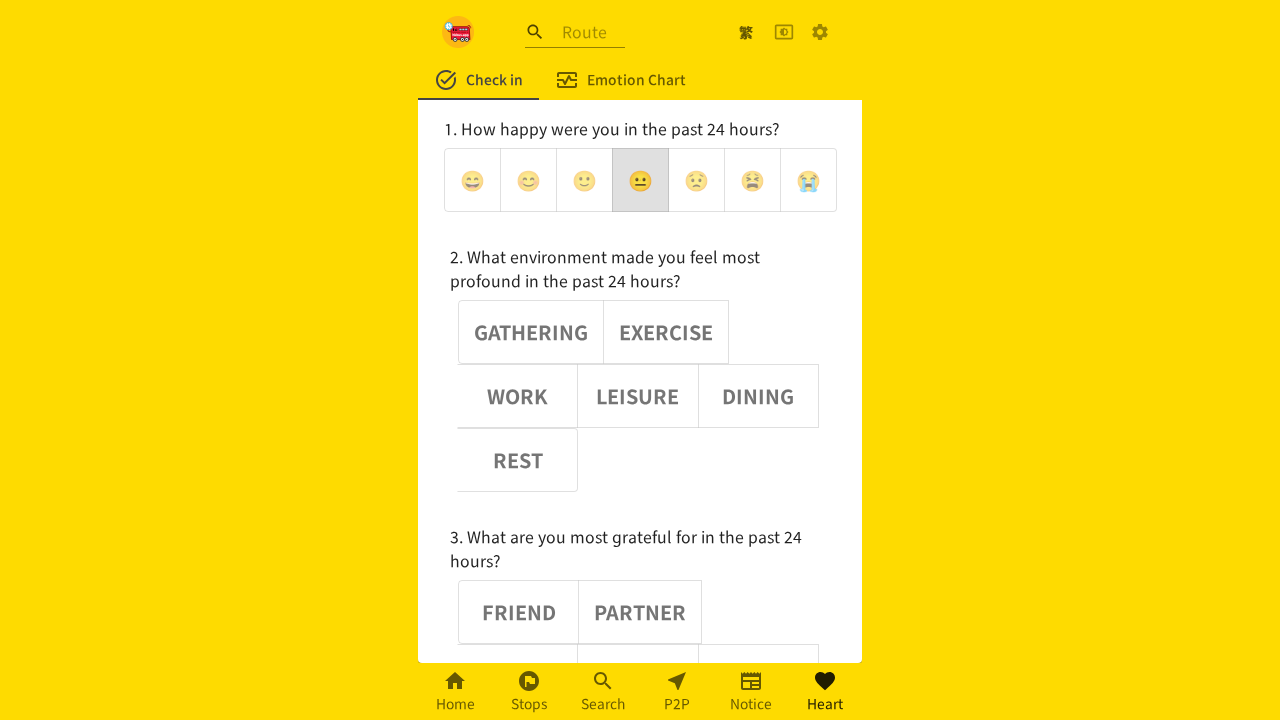

Waited 1000ms after clicking emoji button 3
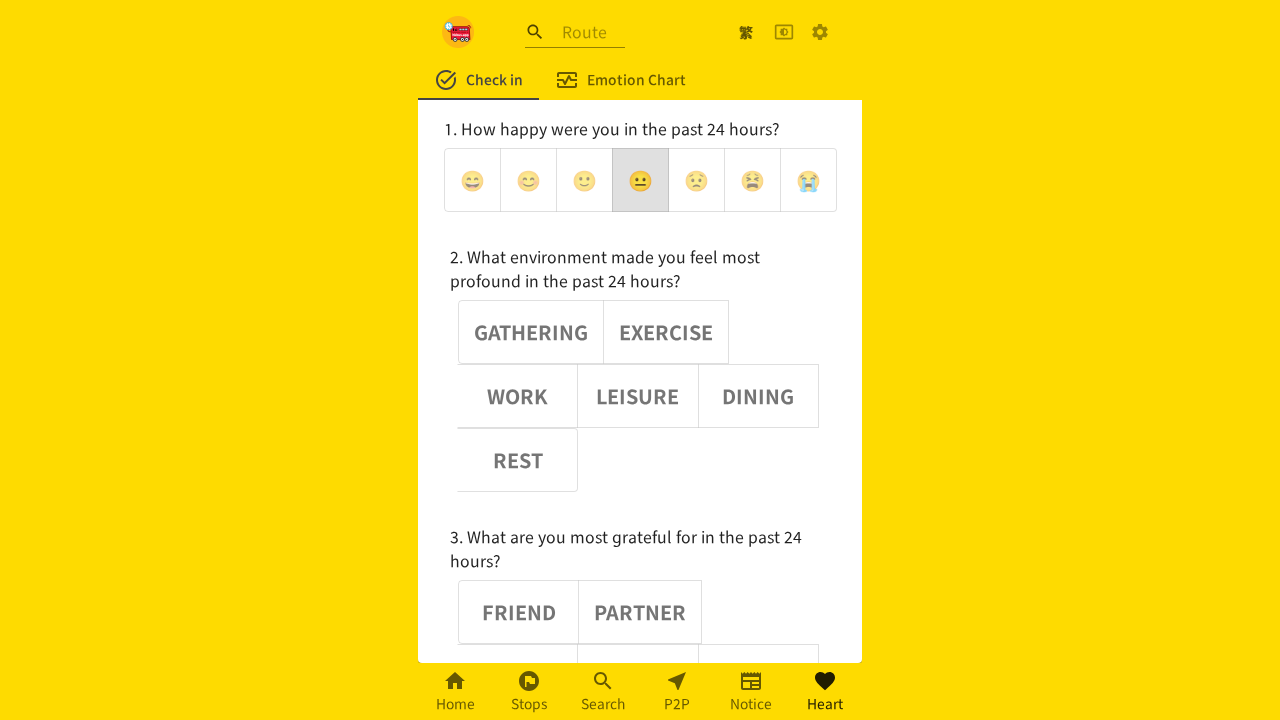

Verified emoji button 3 has aria-pressed='true'
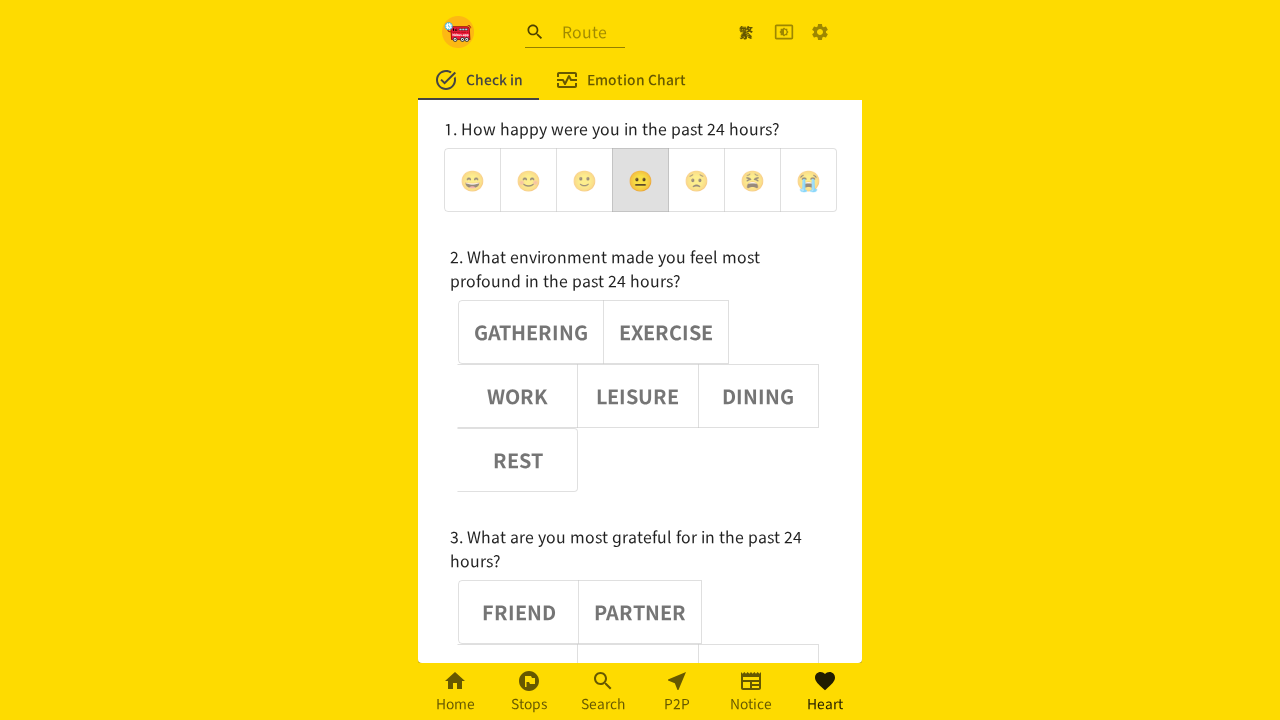

Assertion passed: emoji button 3 is selected
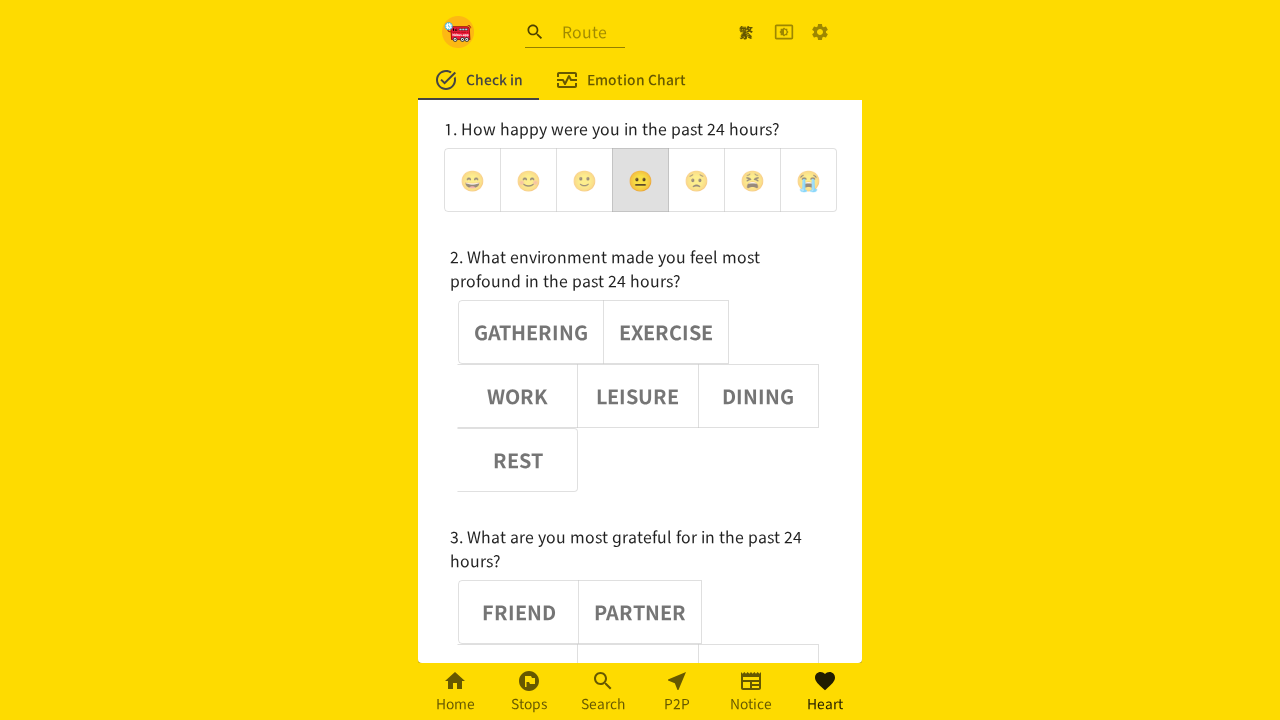

Verified emoji button 0 has aria-pressed='false'
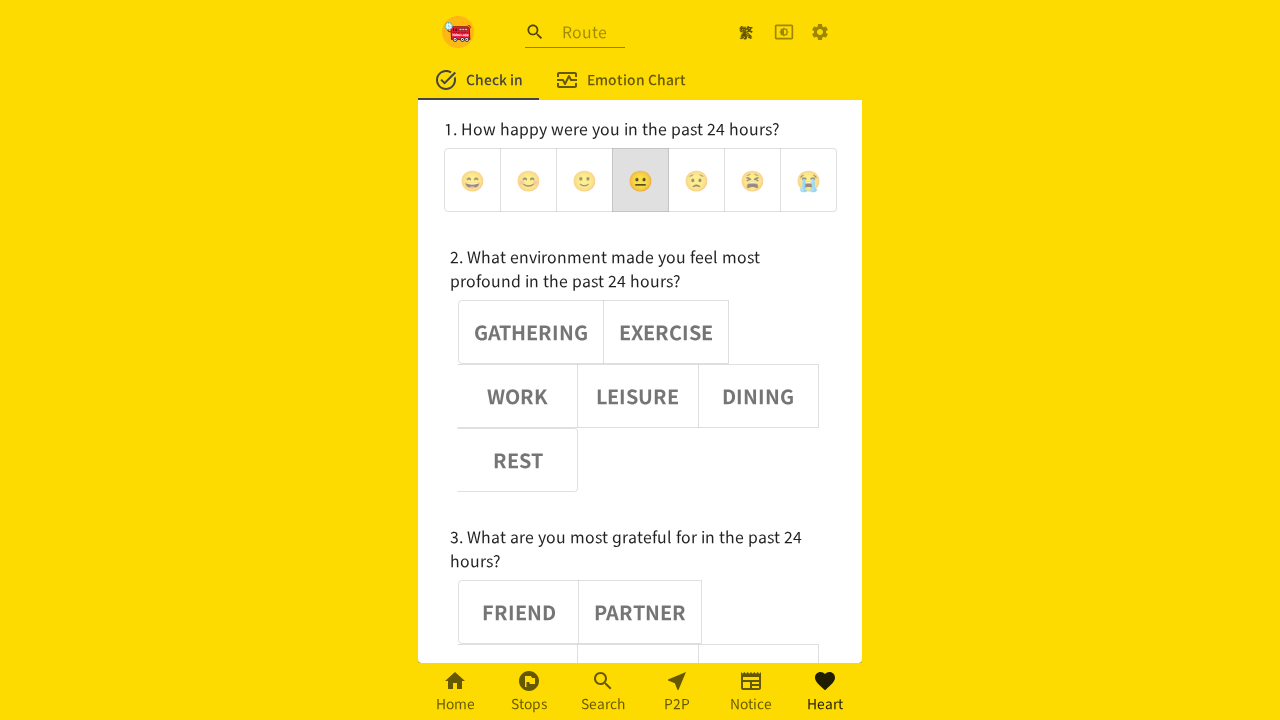

Assertion passed: emoji button 0 is deselected
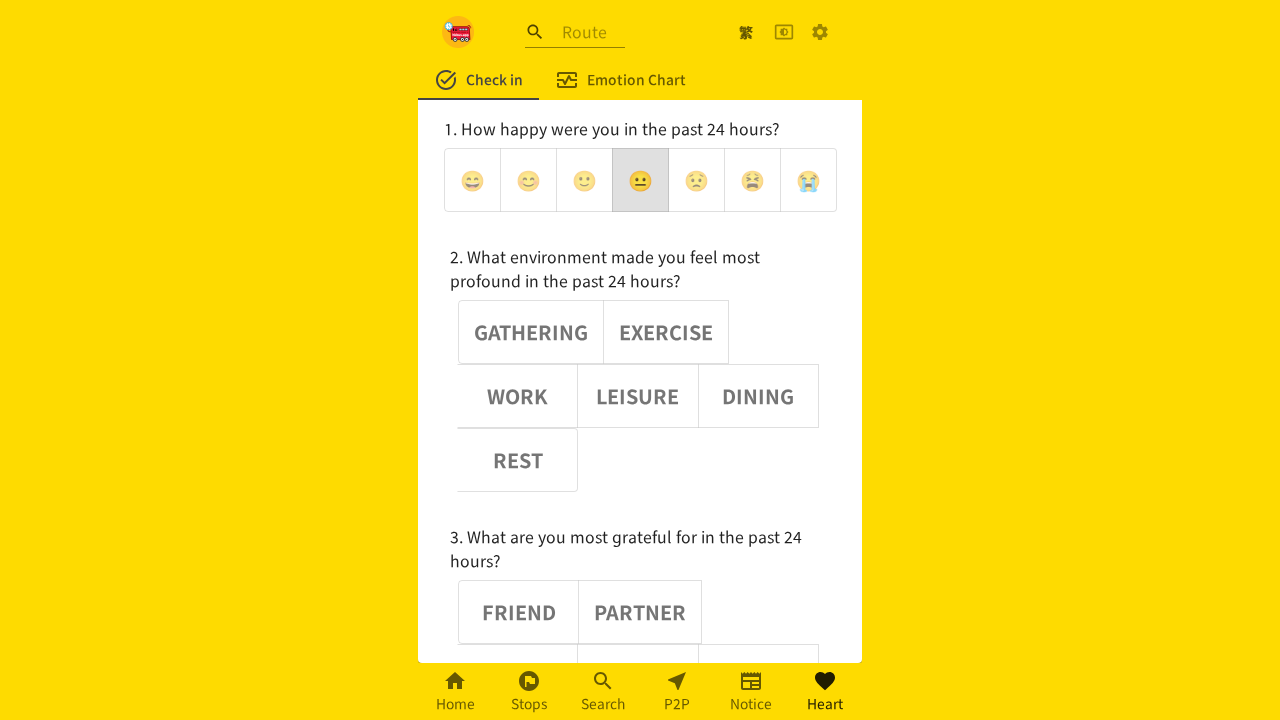

Verified emoji button 1 has aria-pressed='false'
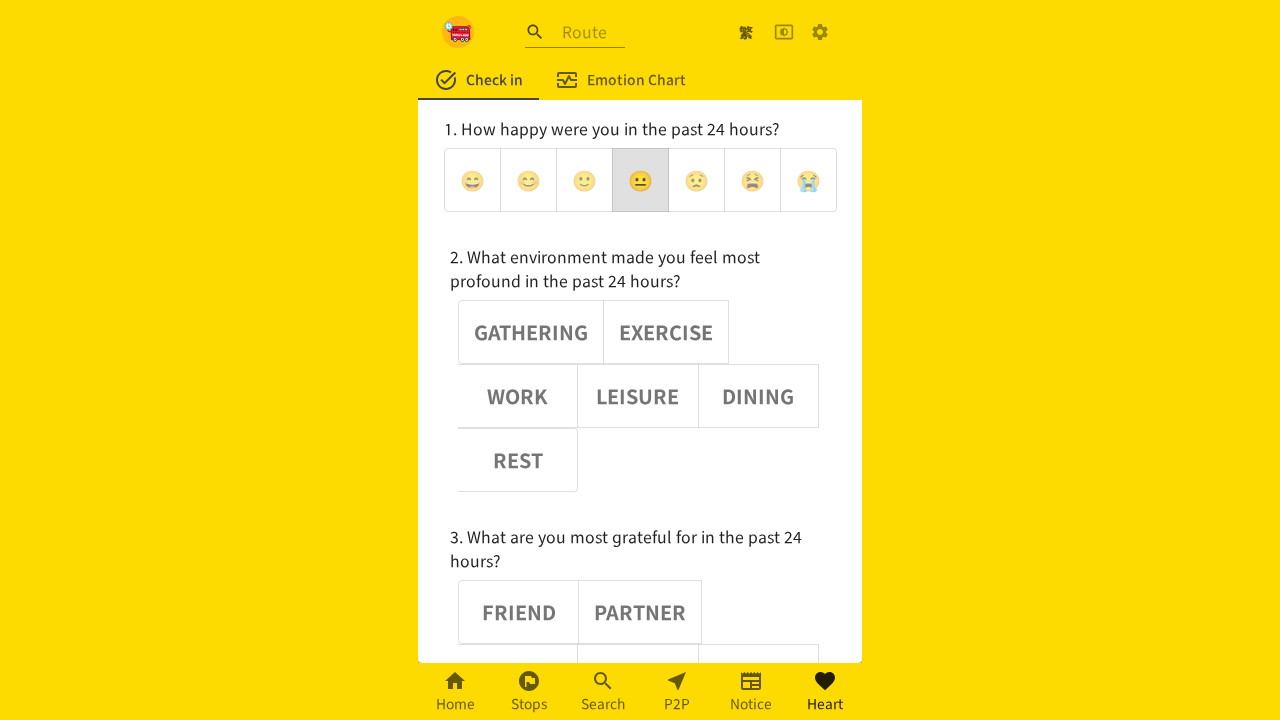

Assertion passed: emoji button 1 is deselected
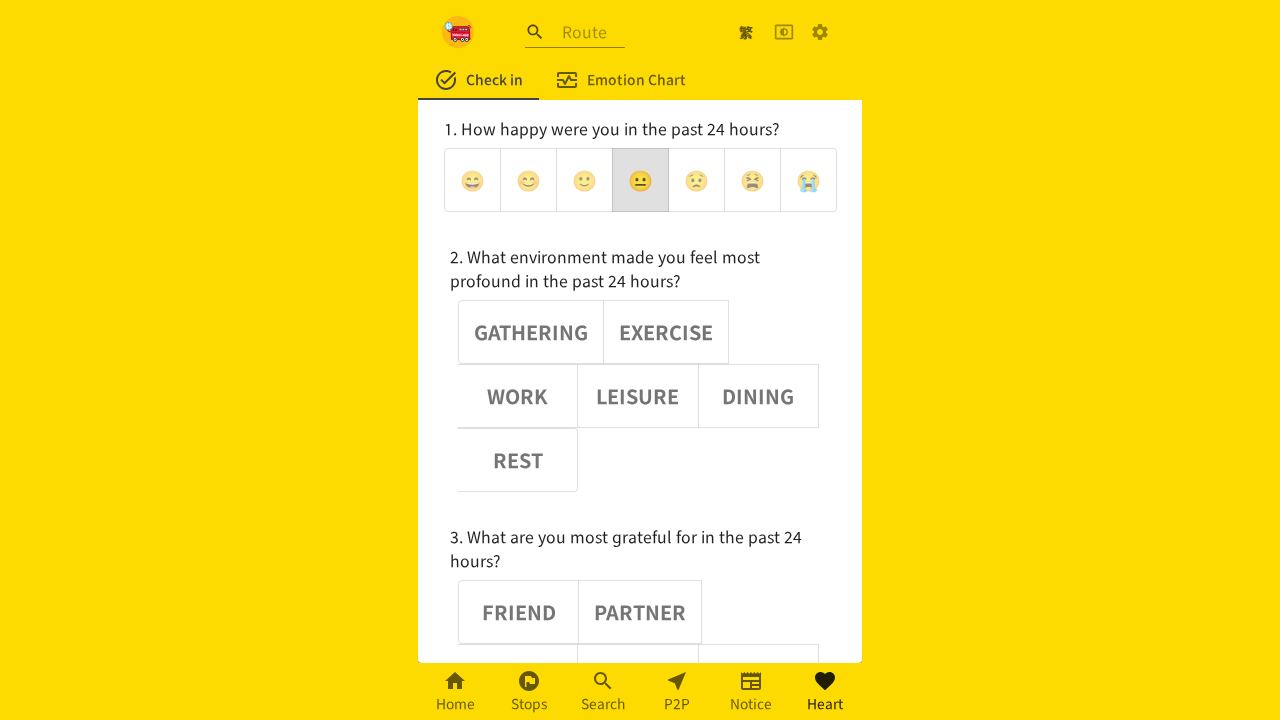

Verified emoji button 2 has aria-pressed='false'
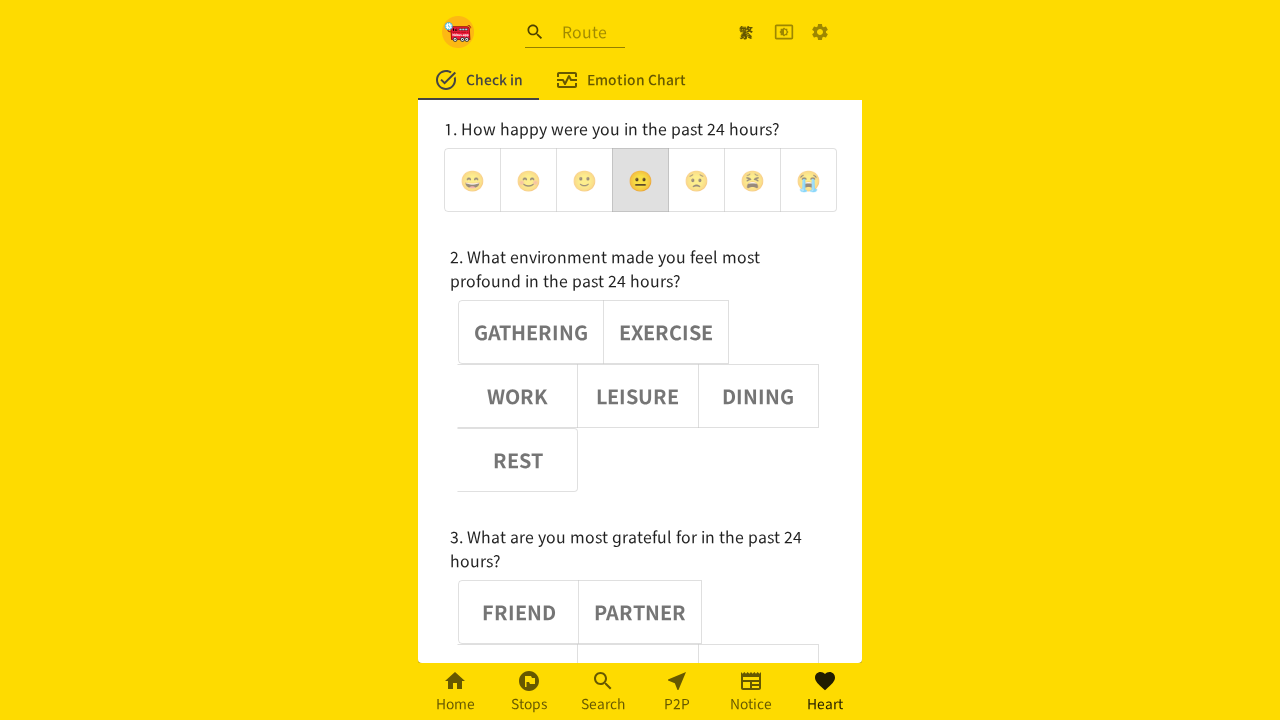

Assertion passed: emoji button 2 is deselected
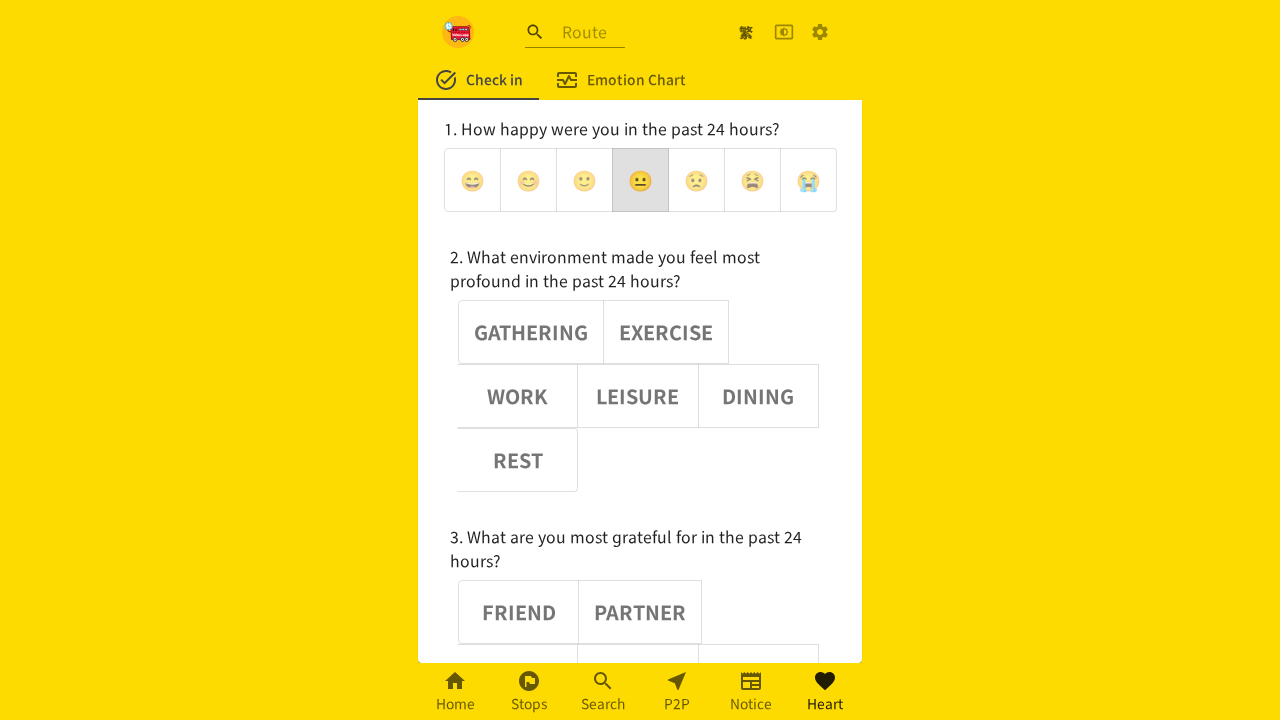

Verified emoji button 4 has aria-pressed='false'
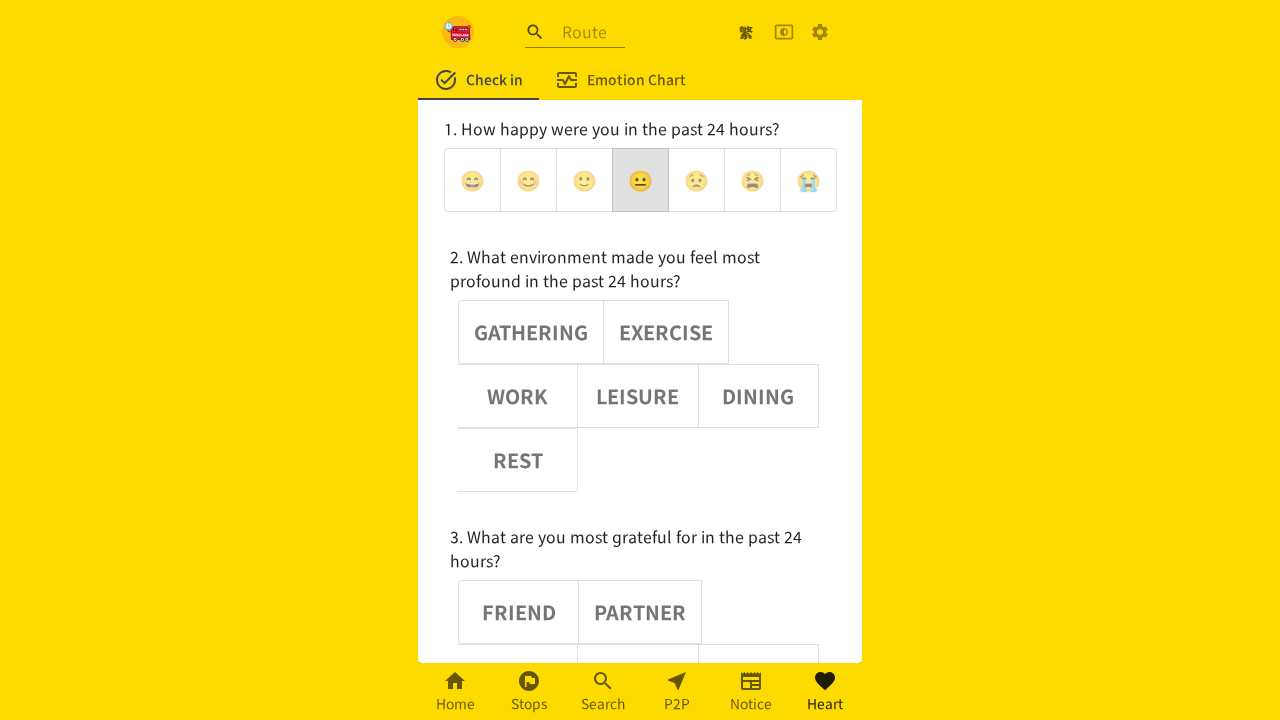

Assertion passed: emoji button 4 is deselected
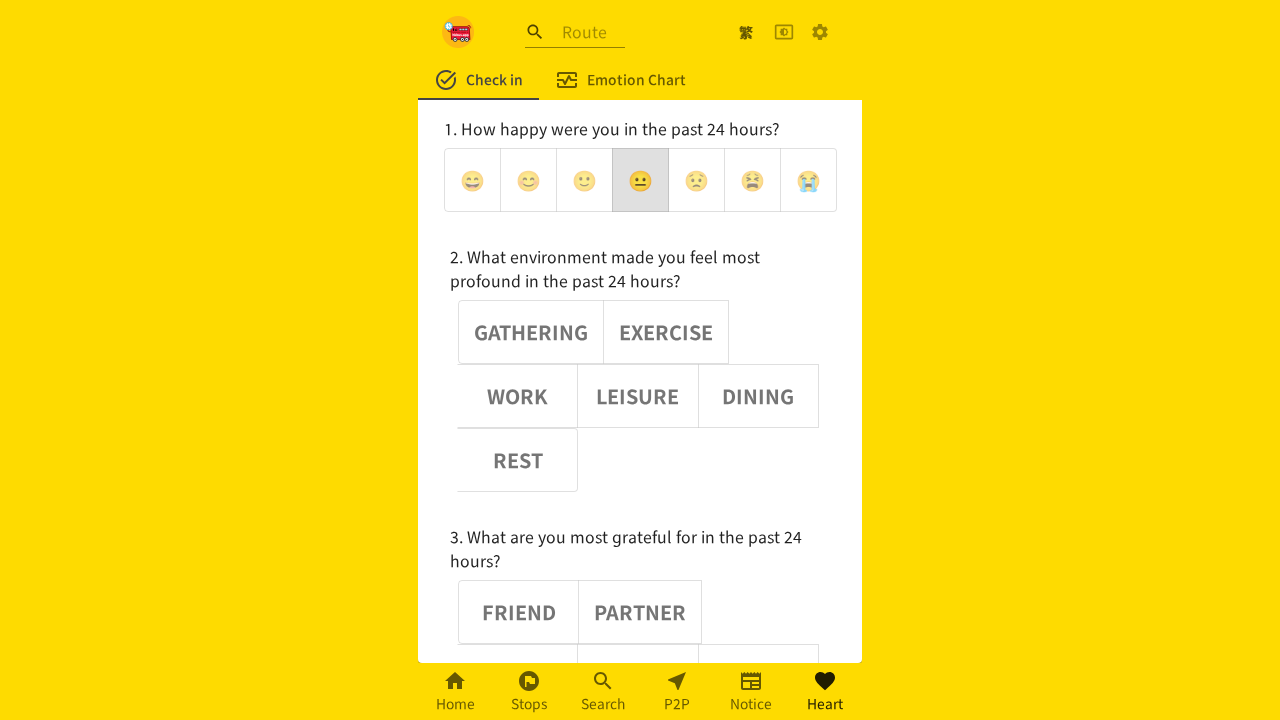

Verified emoji button 5 has aria-pressed='false'
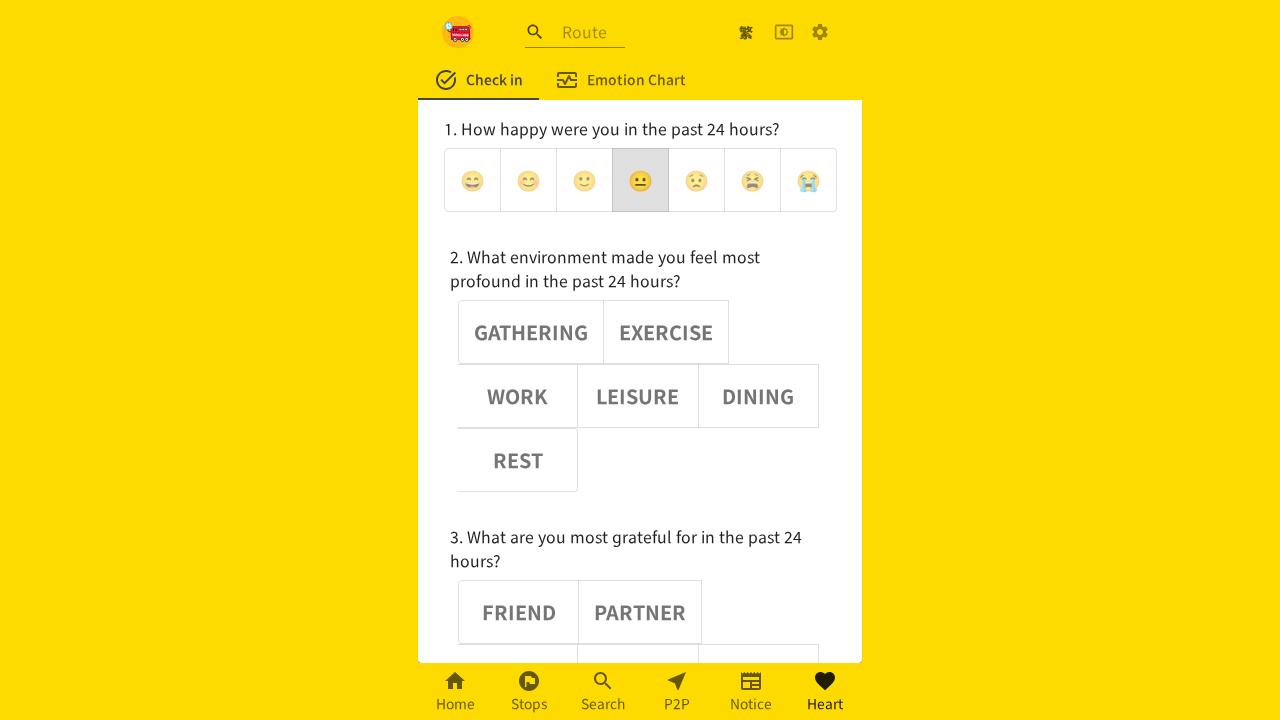

Assertion passed: emoji button 5 is deselected
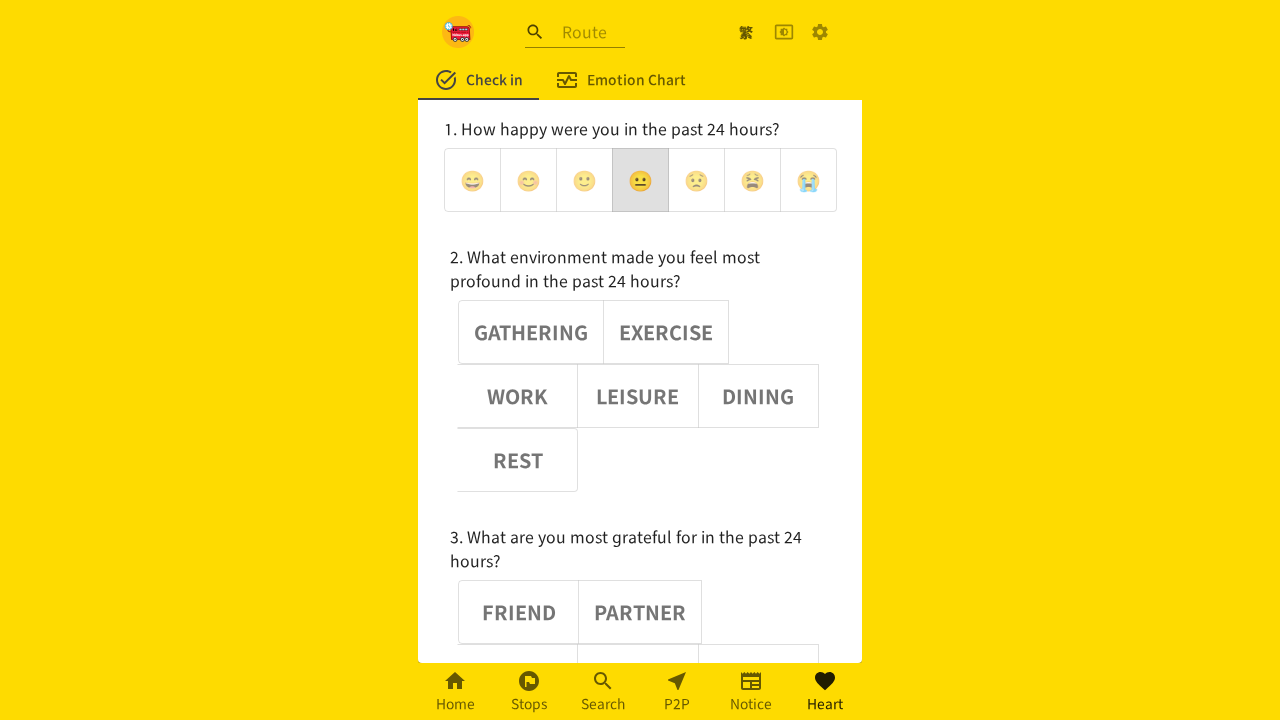

Verified emoji button 6 has aria-pressed='false'
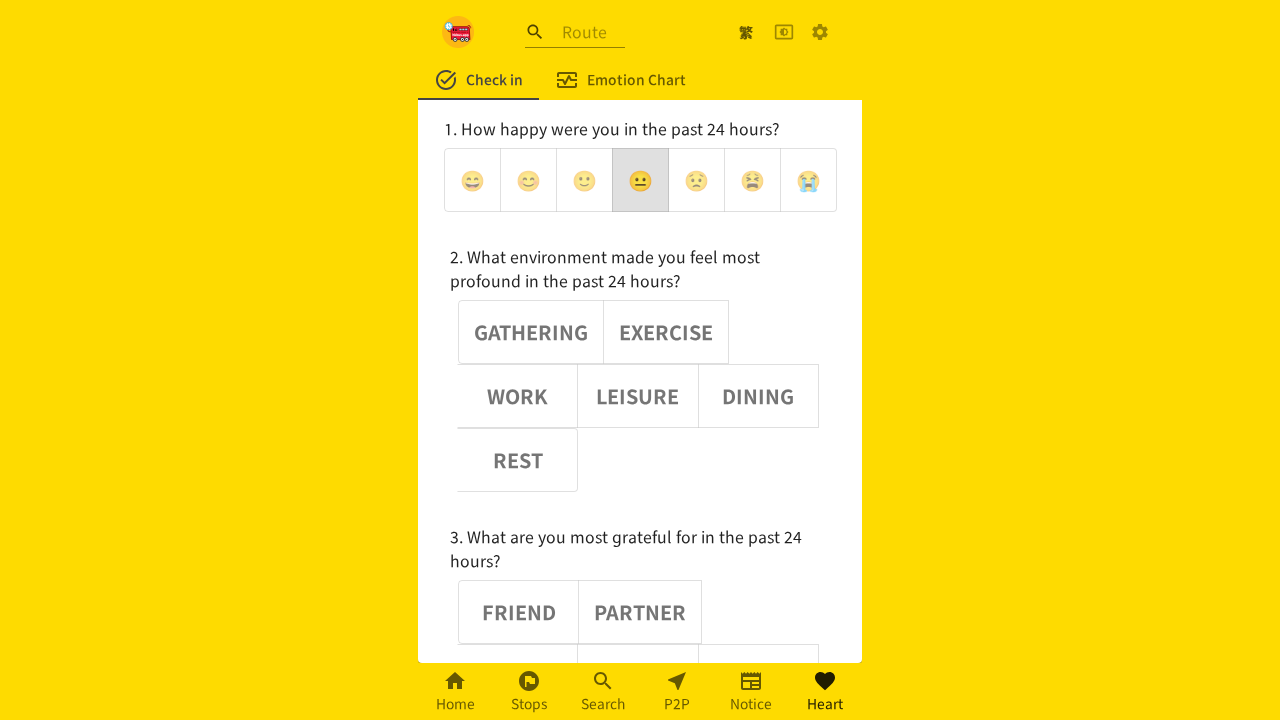

Assertion passed: emoji button 6 is deselected
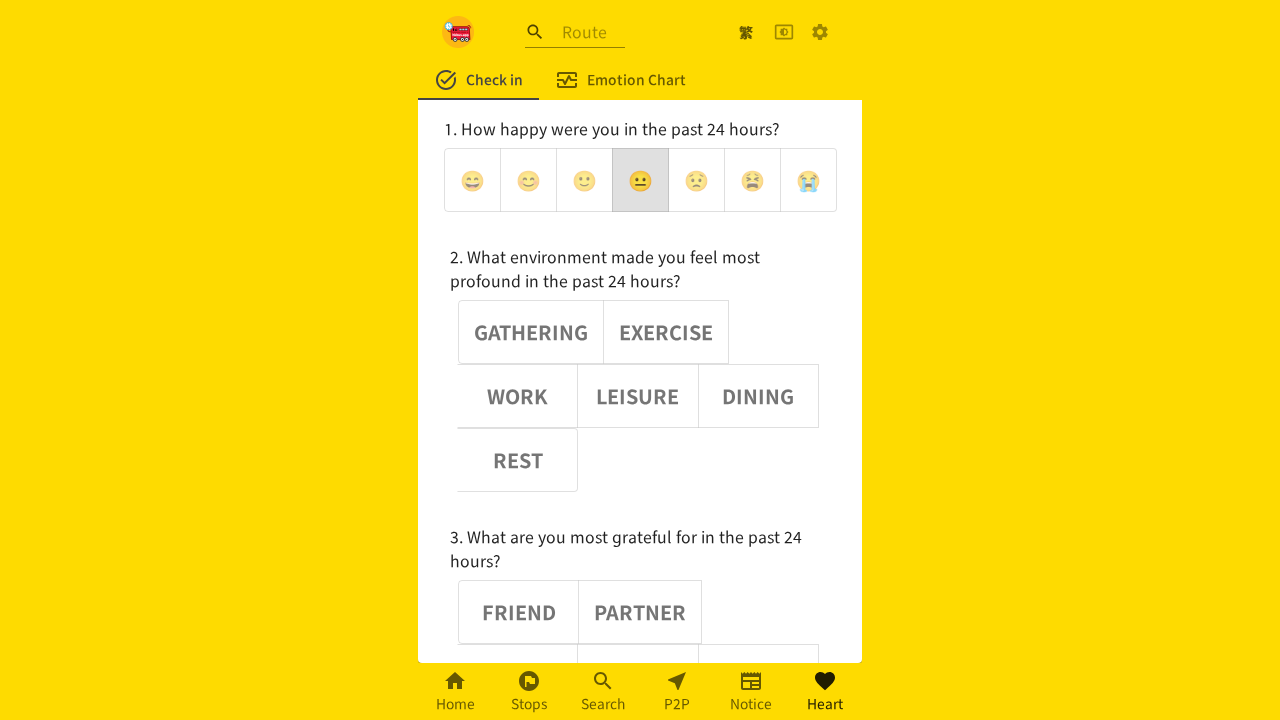

Clicked emoji button 4 at (696, 180) on (//div[@role='group'])[1] >> button >> nth=4
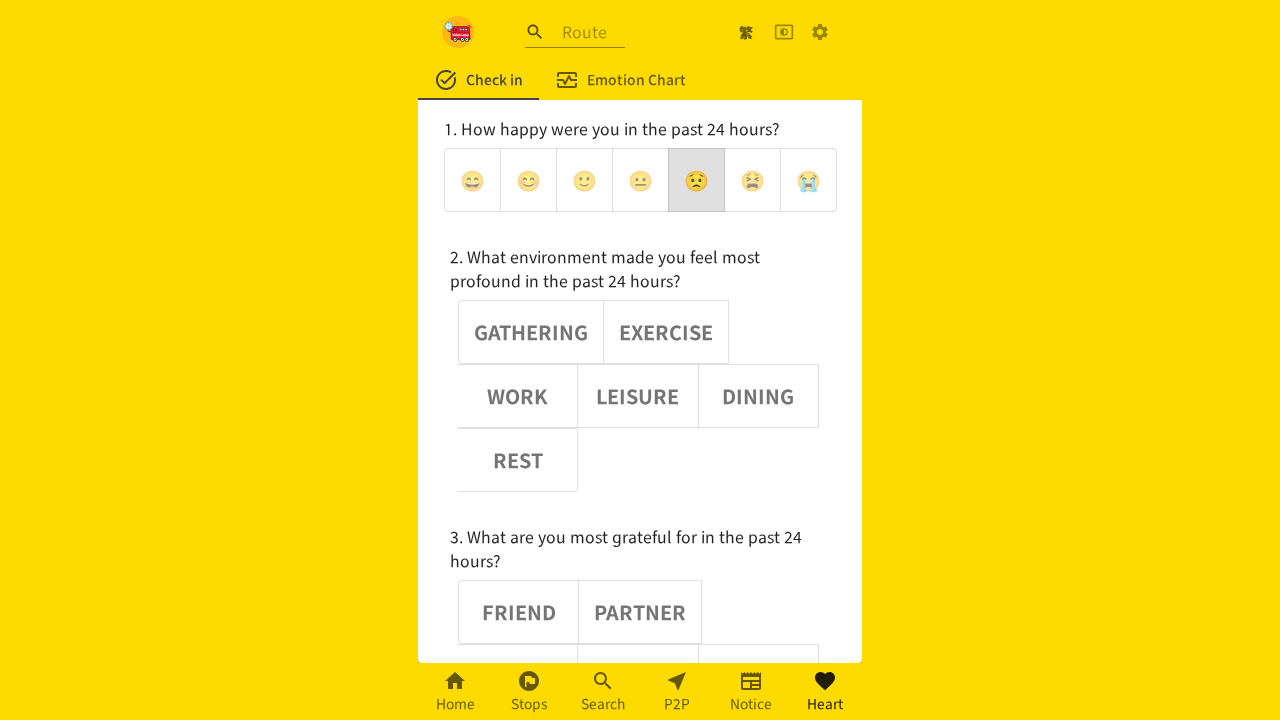

Waited 1000ms after clicking emoji button 4
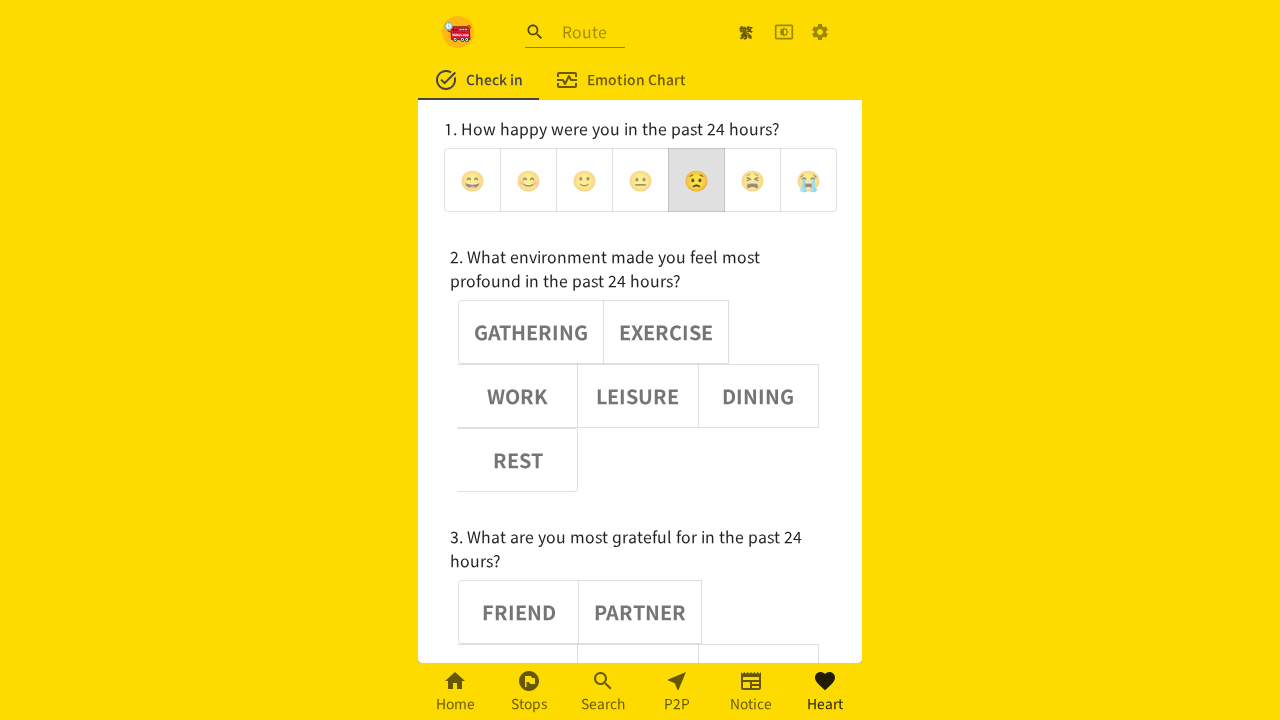

Verified emoji button 4 has aria-pressed='true'
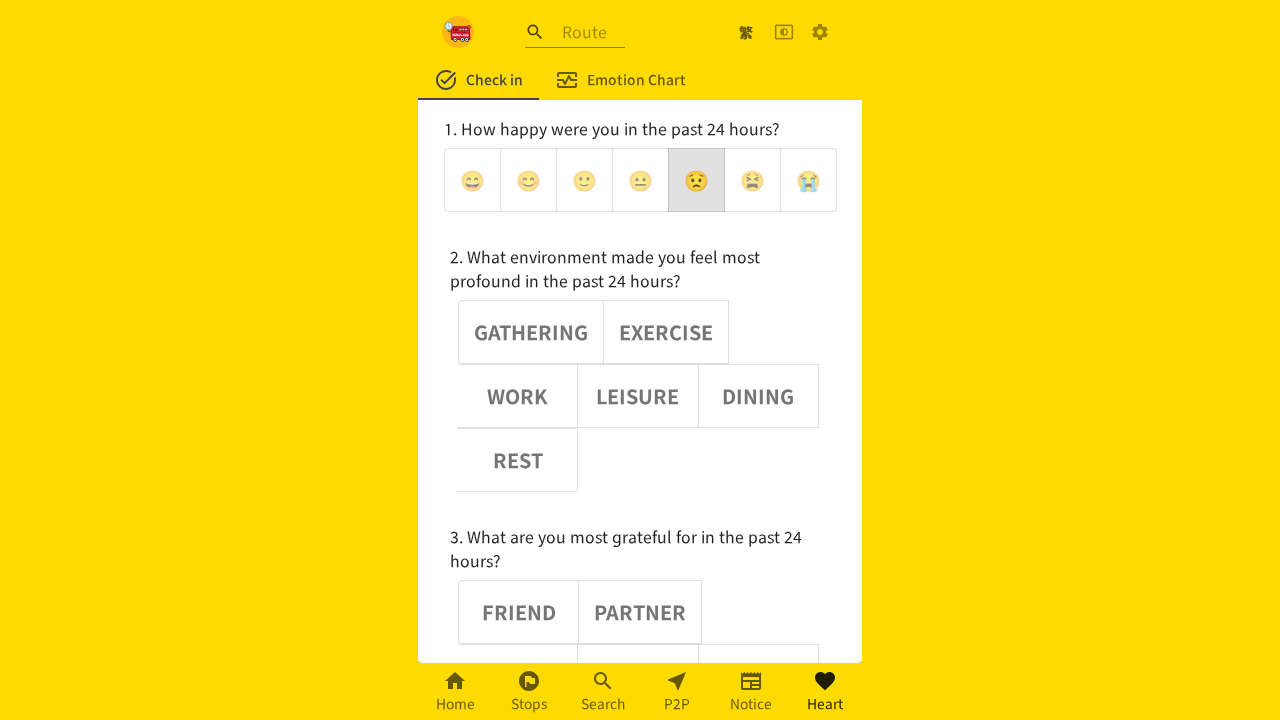

Assertion passed: emoji button 4 is selected
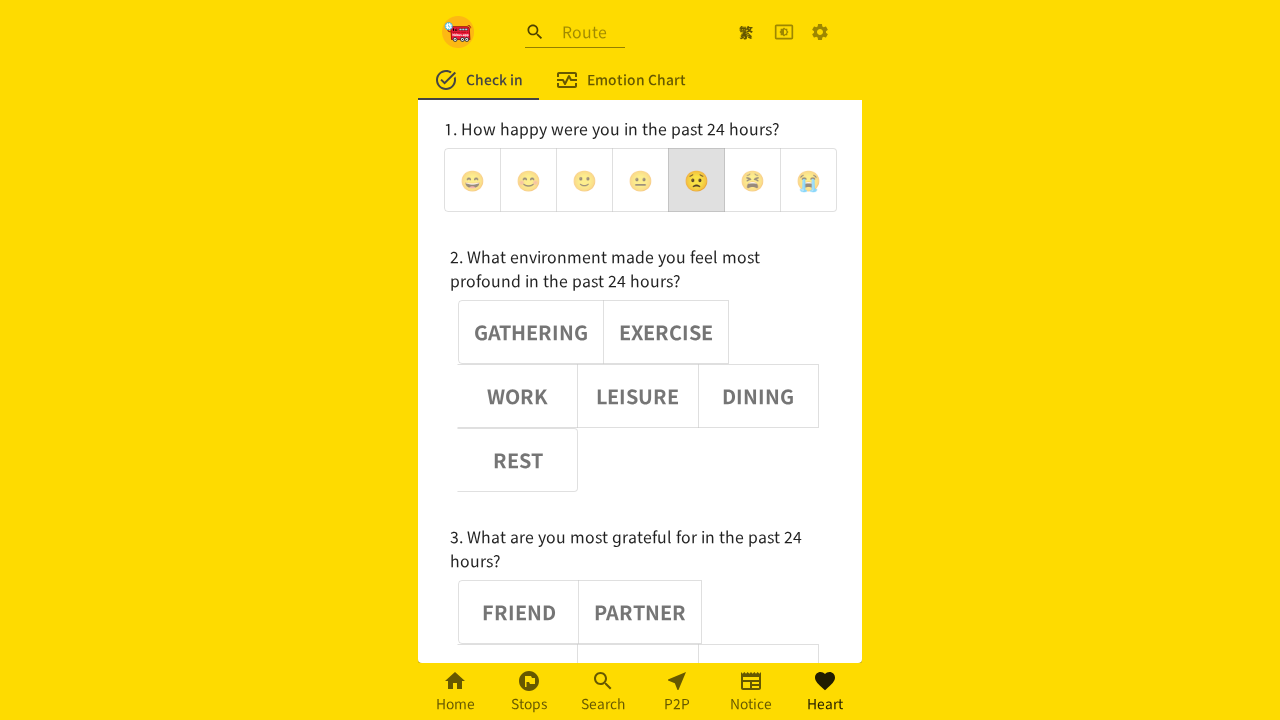

Verified emoji button 0 has aria-pressed='false'
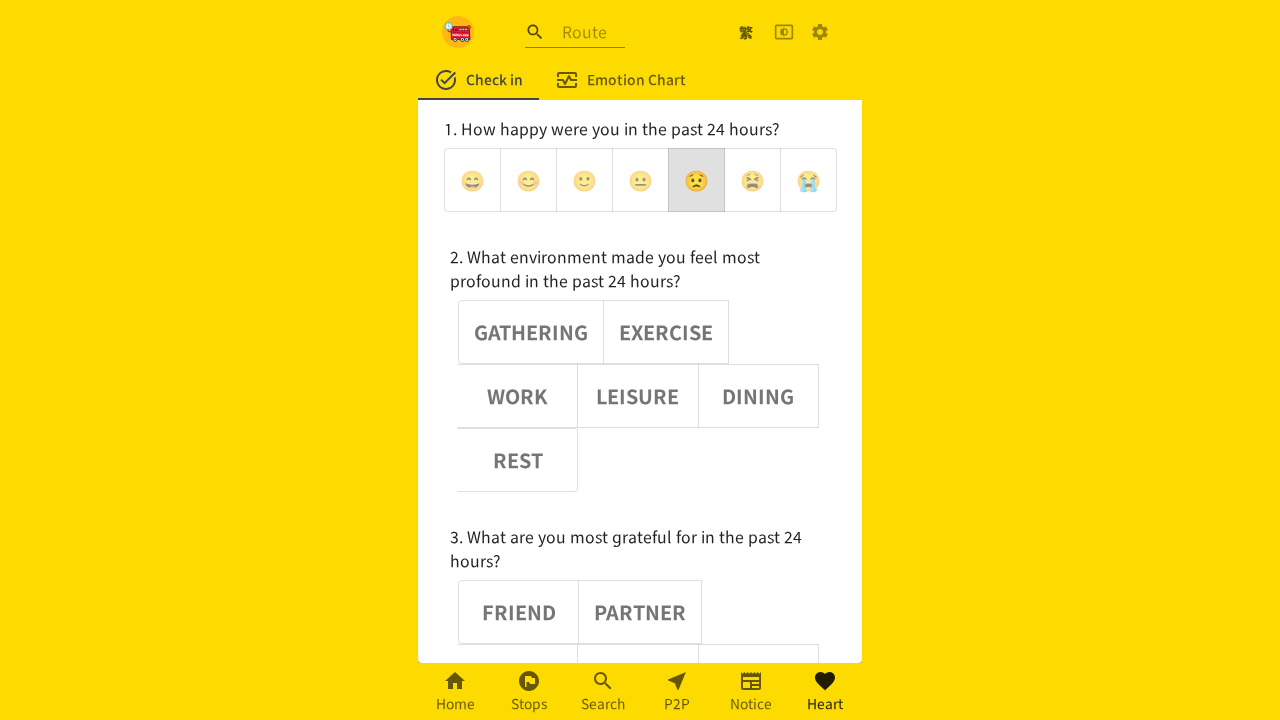

Assertion passed: emoji button 0 is deselected
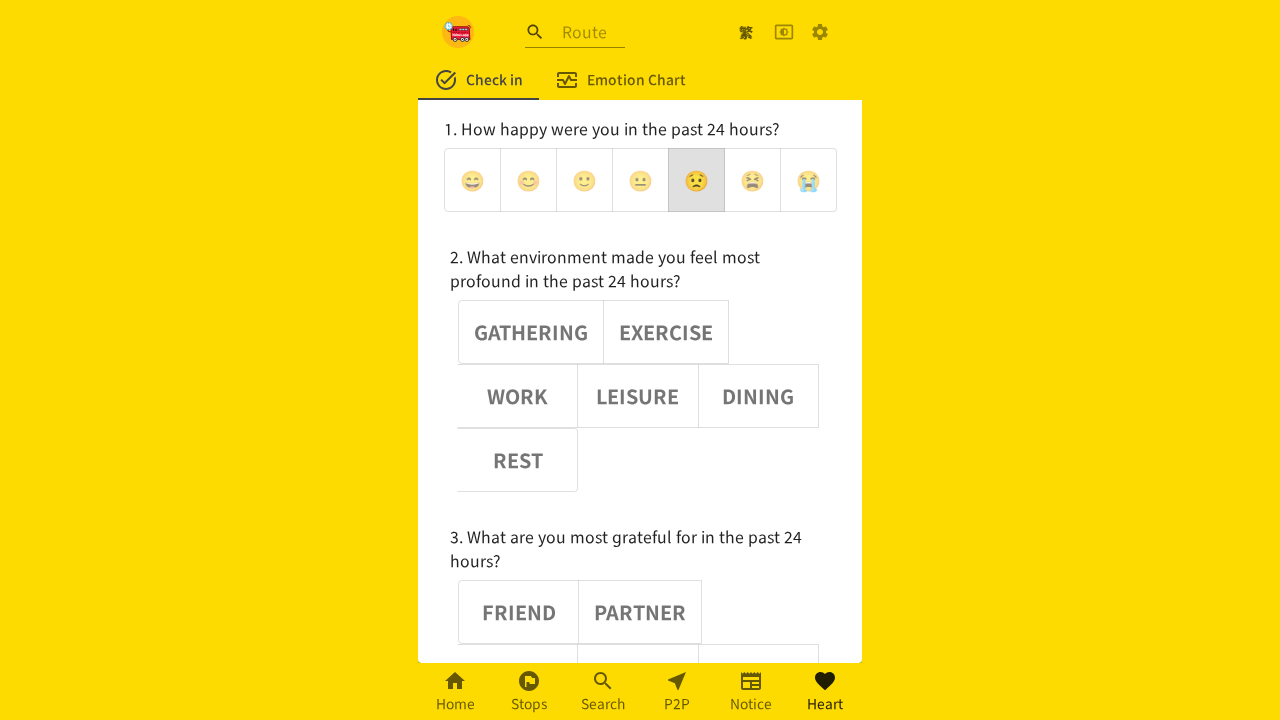

Verified emoji button 1 has aria-pressed='false'
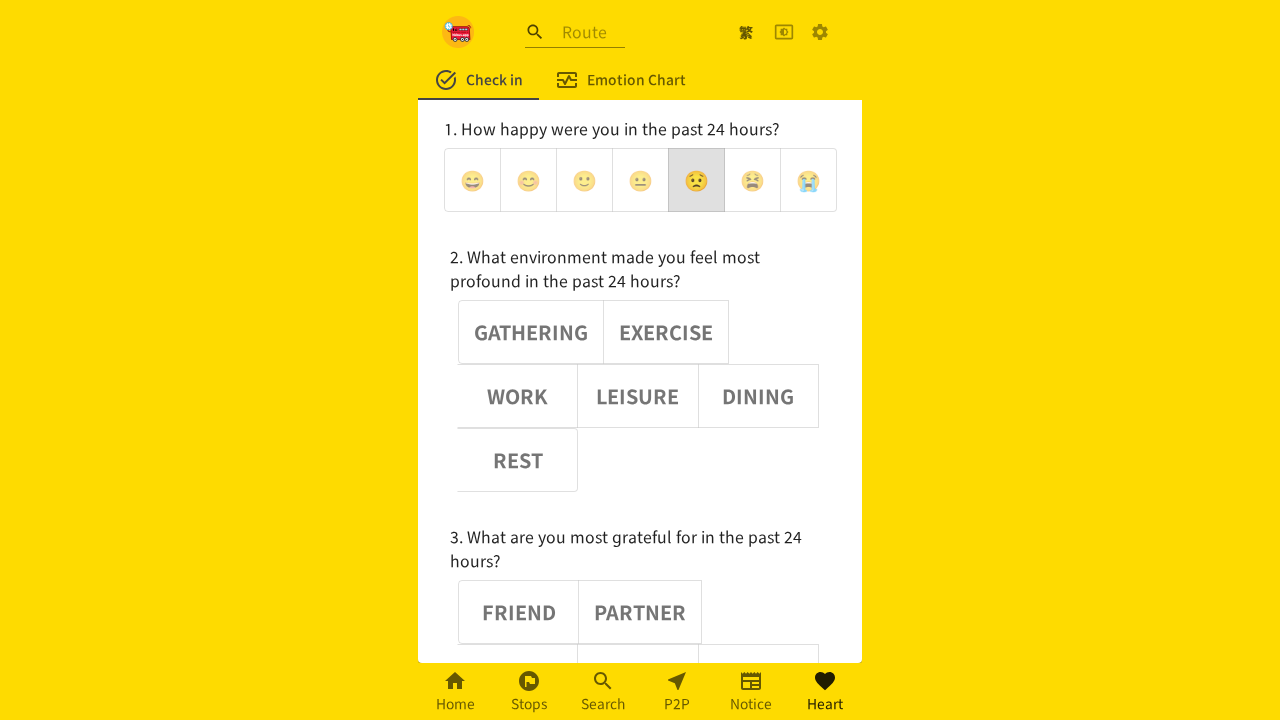

Assertion passed: emoji button 1 is deselected
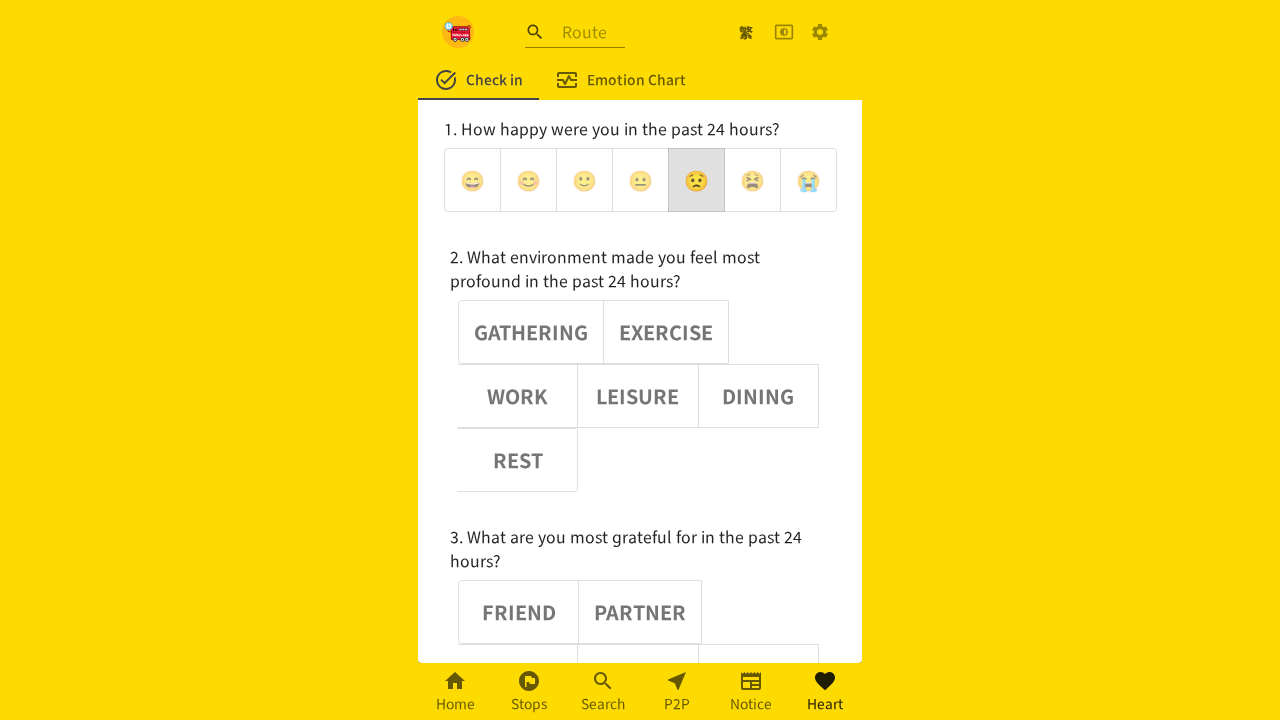

Verified emoji button 2 has aria-pressed='false'
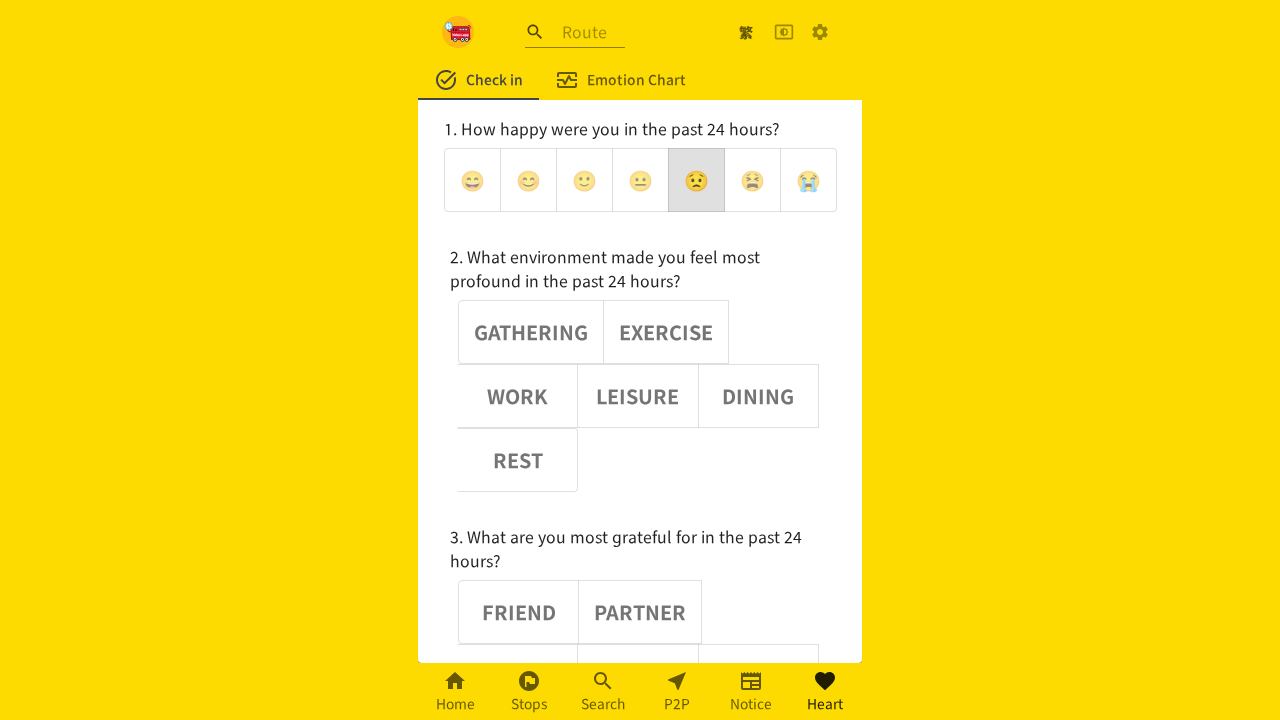

Assertion passed: emoji button 2 is deselected
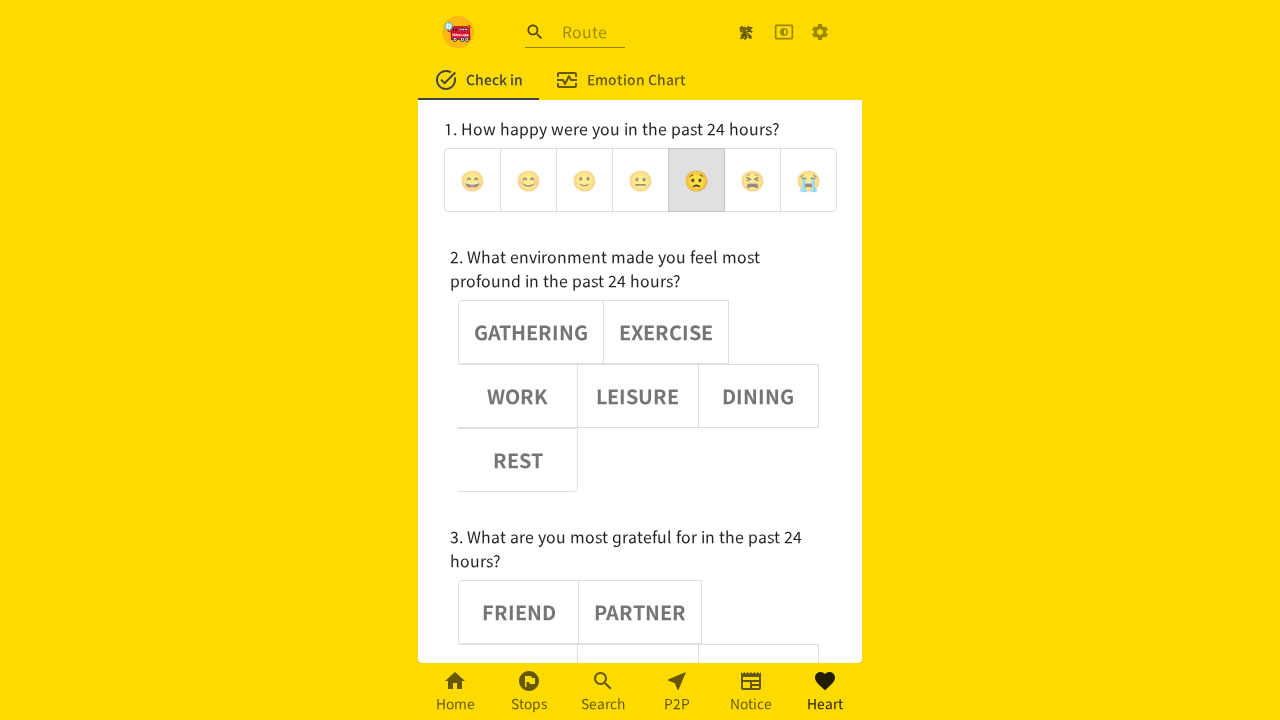

Verified emoji button 3 has aria-pressed='false'
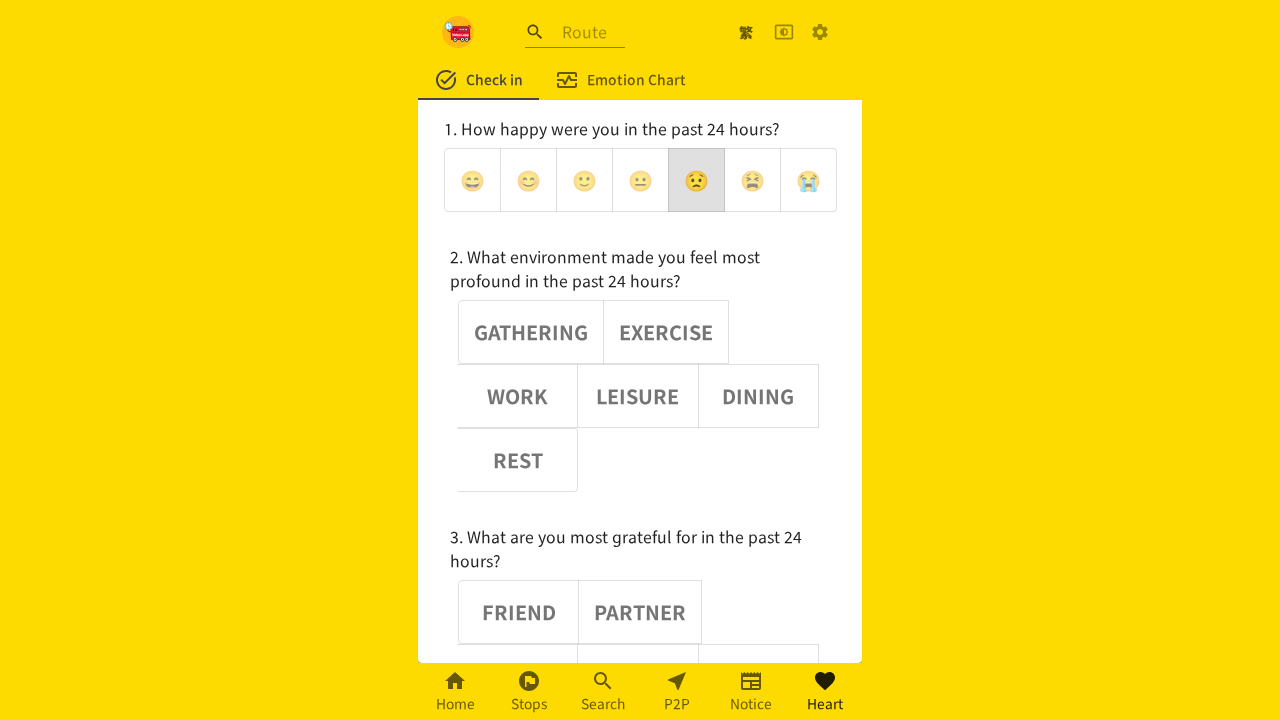

Assertion passed: emoji button 3 is deselected
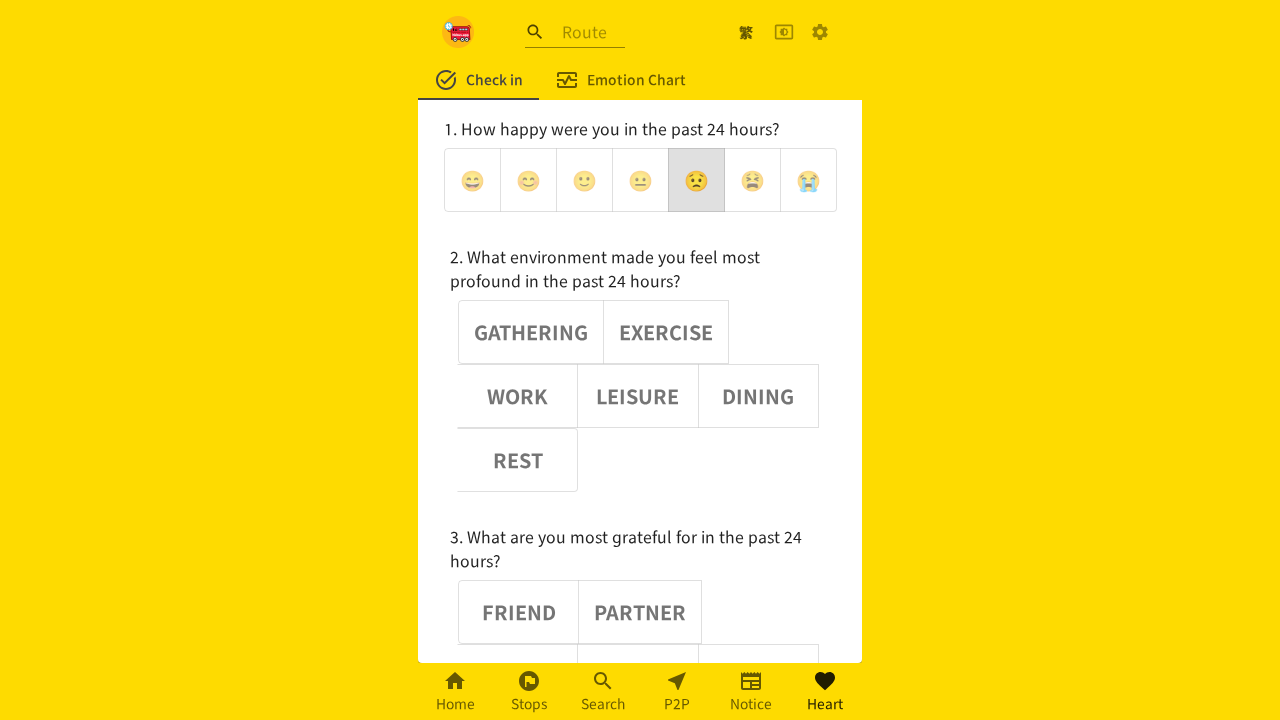

Verified emoji button 5 has aria-pressed='false'
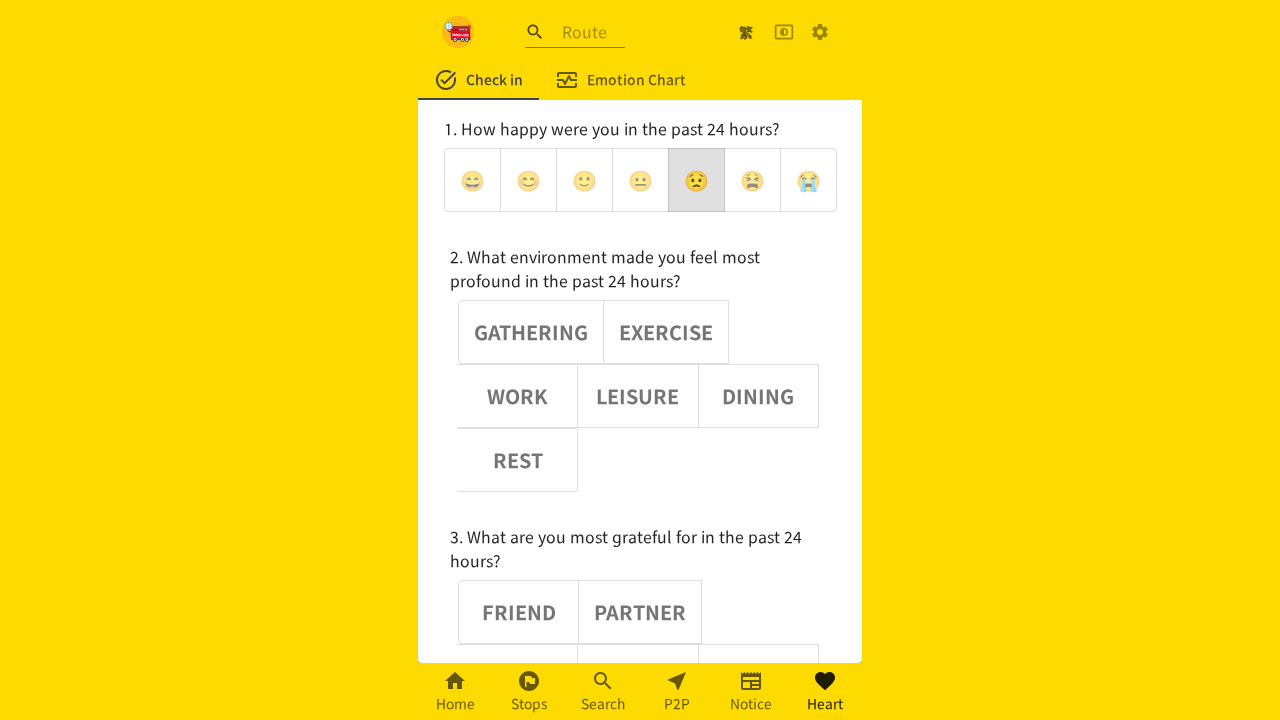

Assertion passed: emoji button 5 is deselected
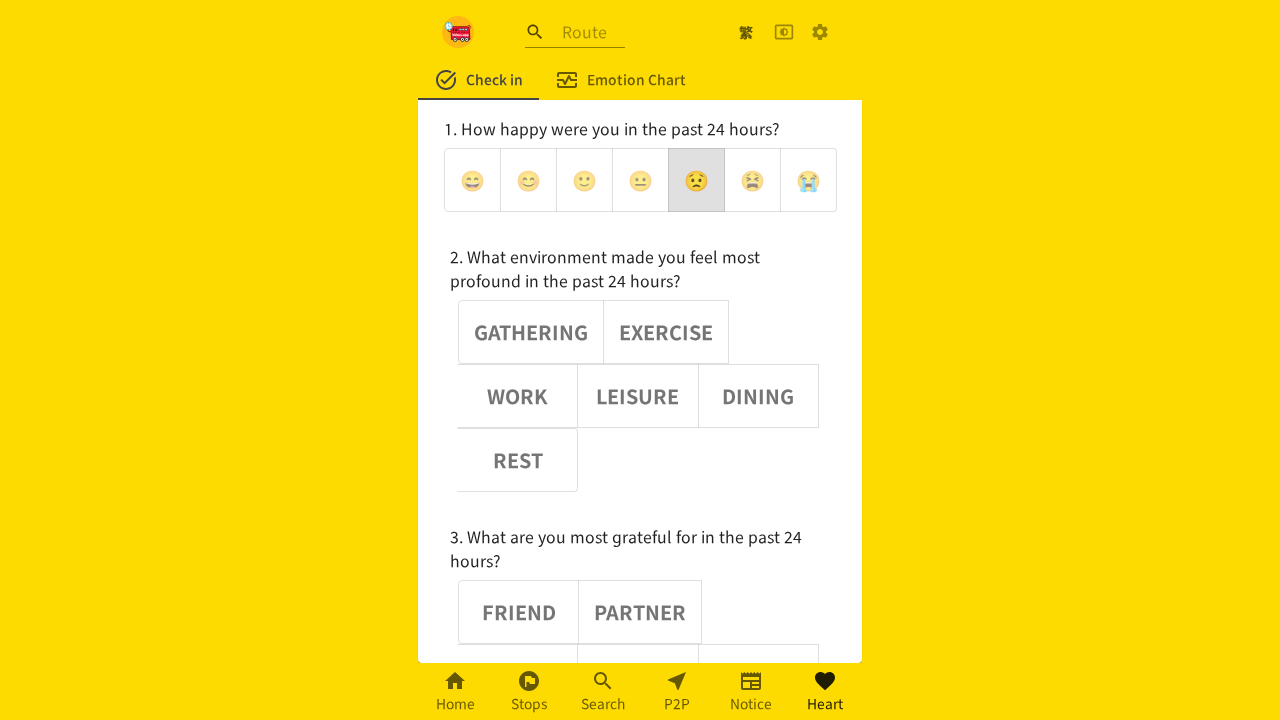

Verified emoji button 6 has aria-pressed='false'
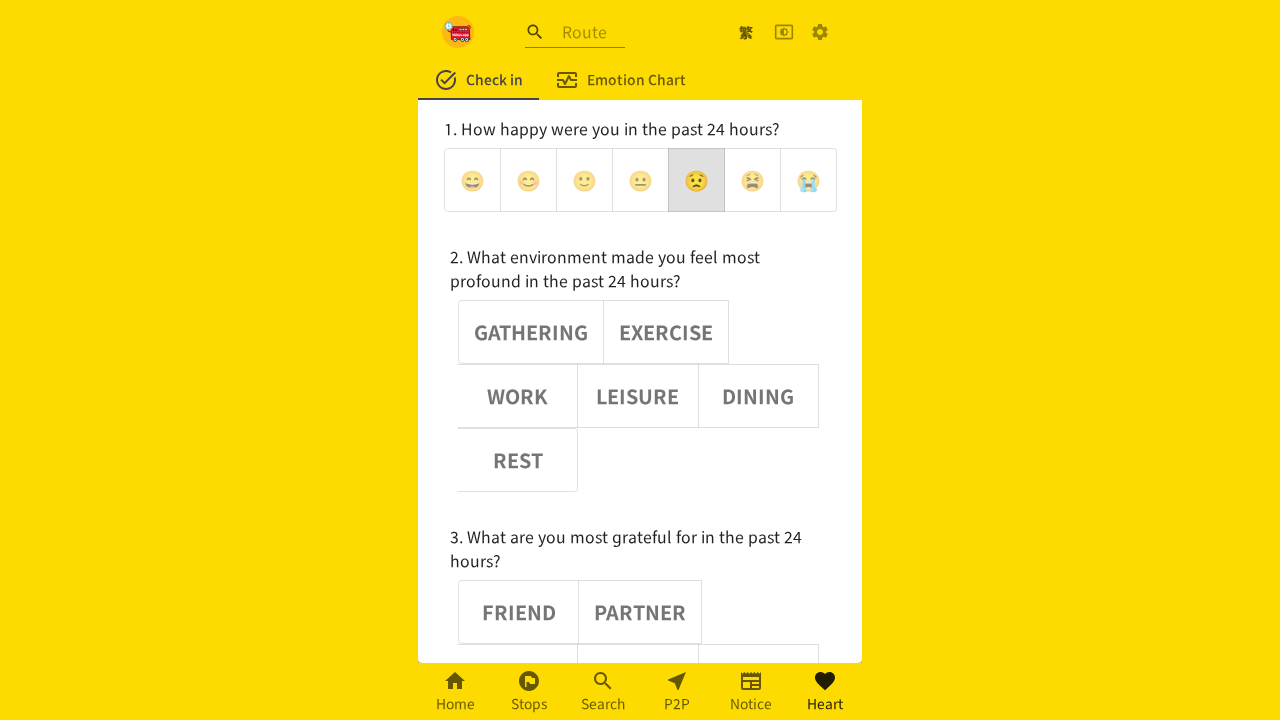

Assertion passed: emoji button 6 is deselected
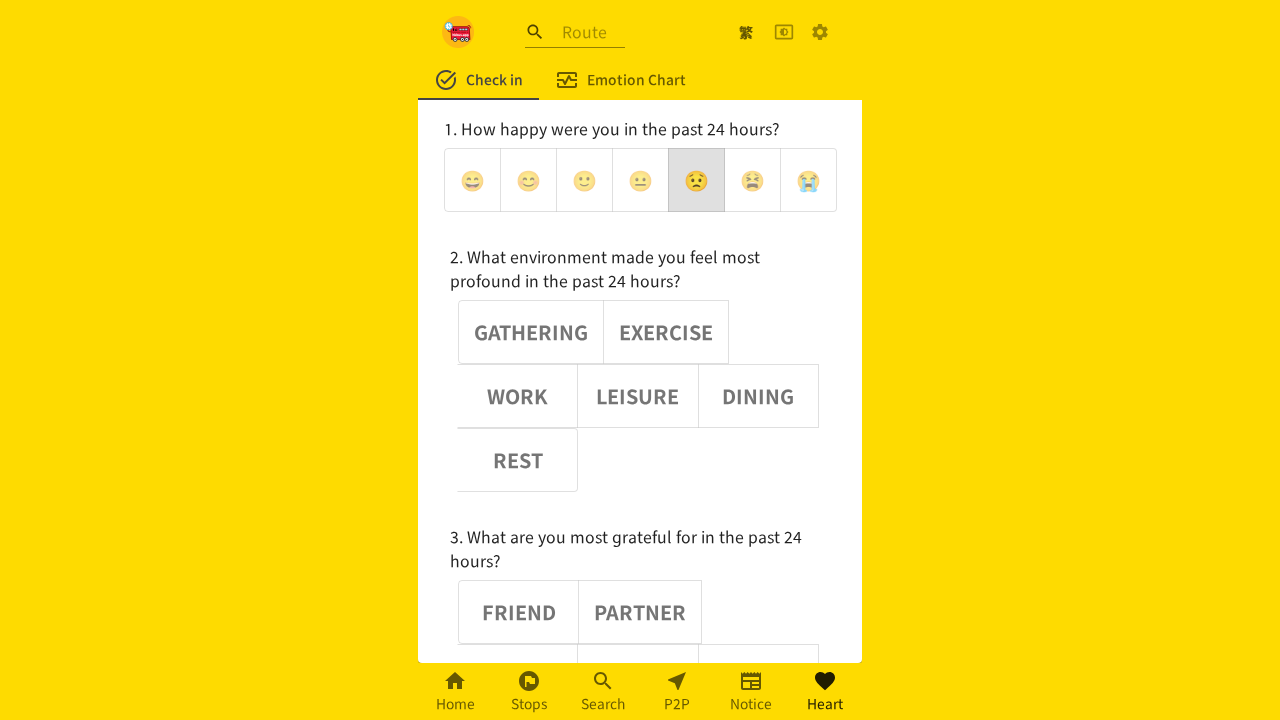

Clicked emoji button 5 at (752, 180) on (//div[@role='group'])[1] >> button >> nth=5
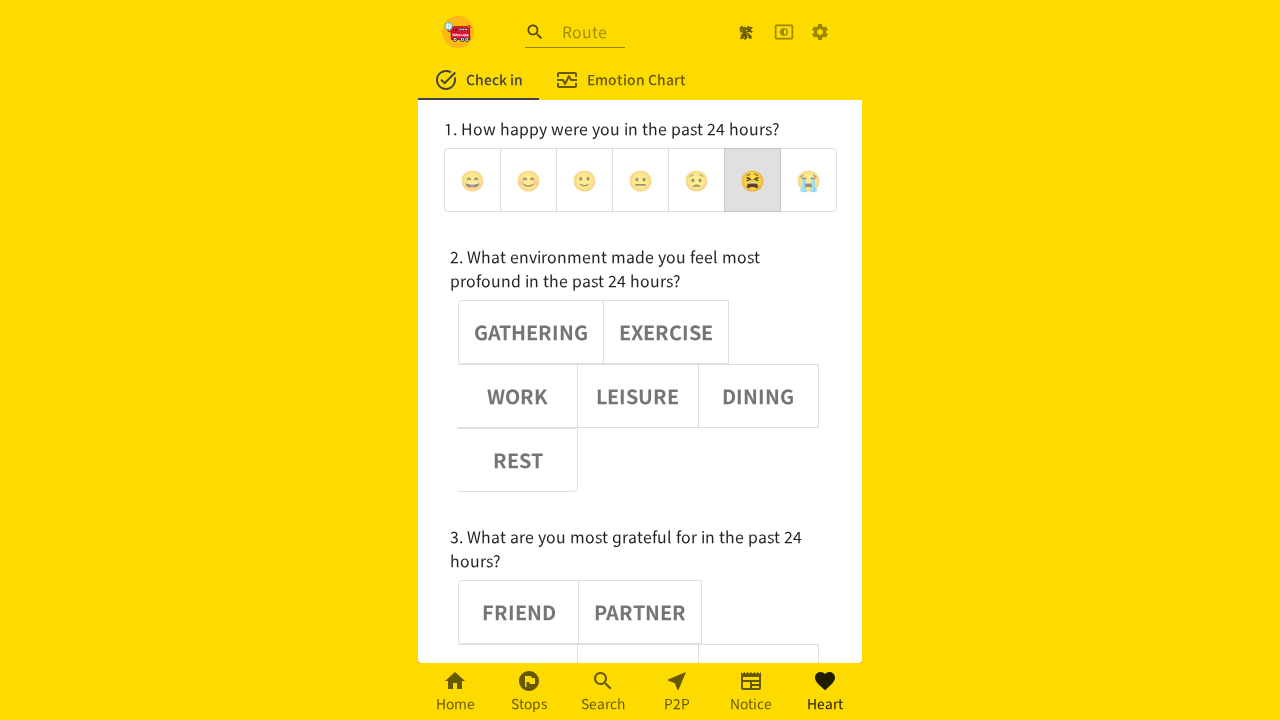

Waited 1000ms after clicking emoji button 5
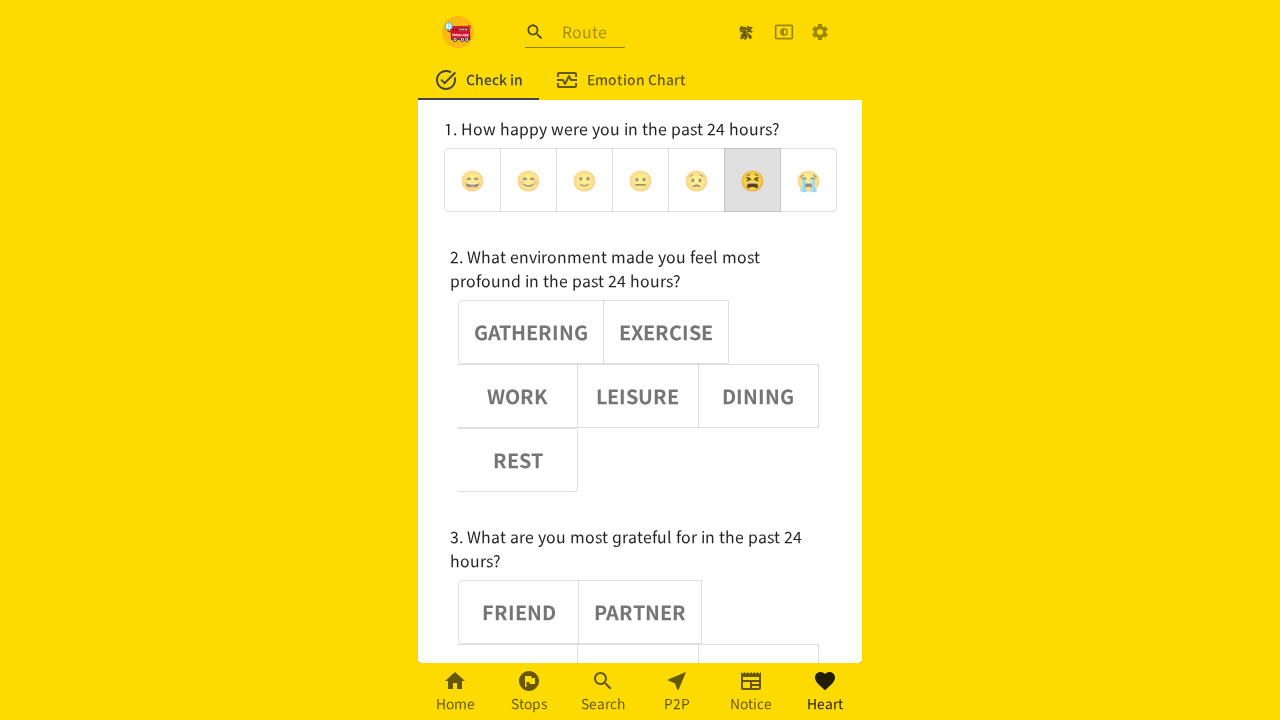

Verified emoji button 5 has aria-pressed='true'
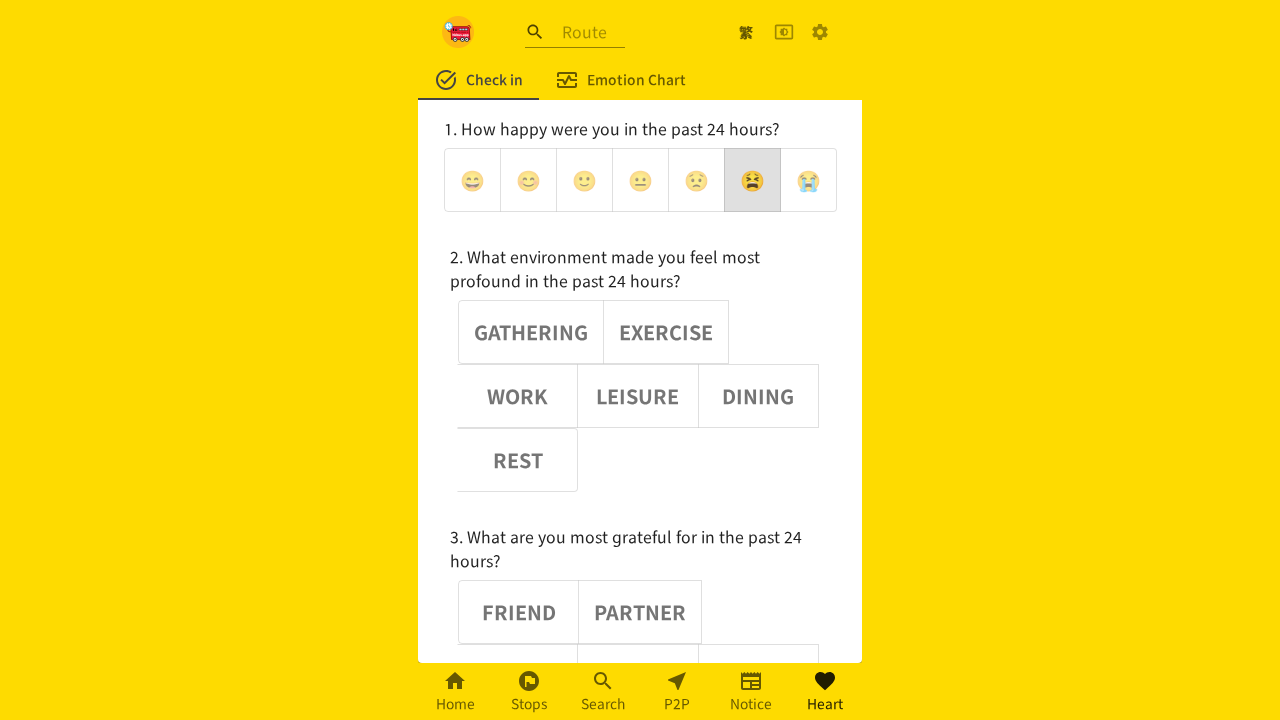

Assertion passed: emoji button 5 is selected
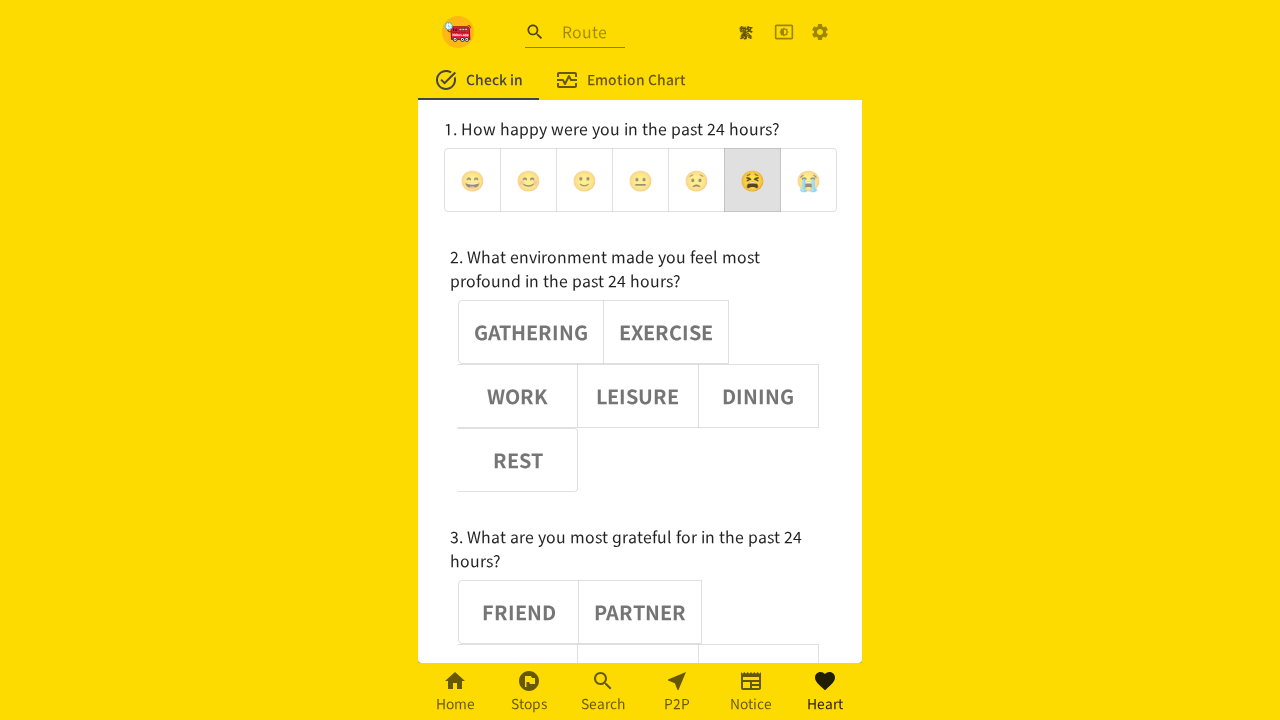

Verified emoji button 0 has aria-pressed='false'
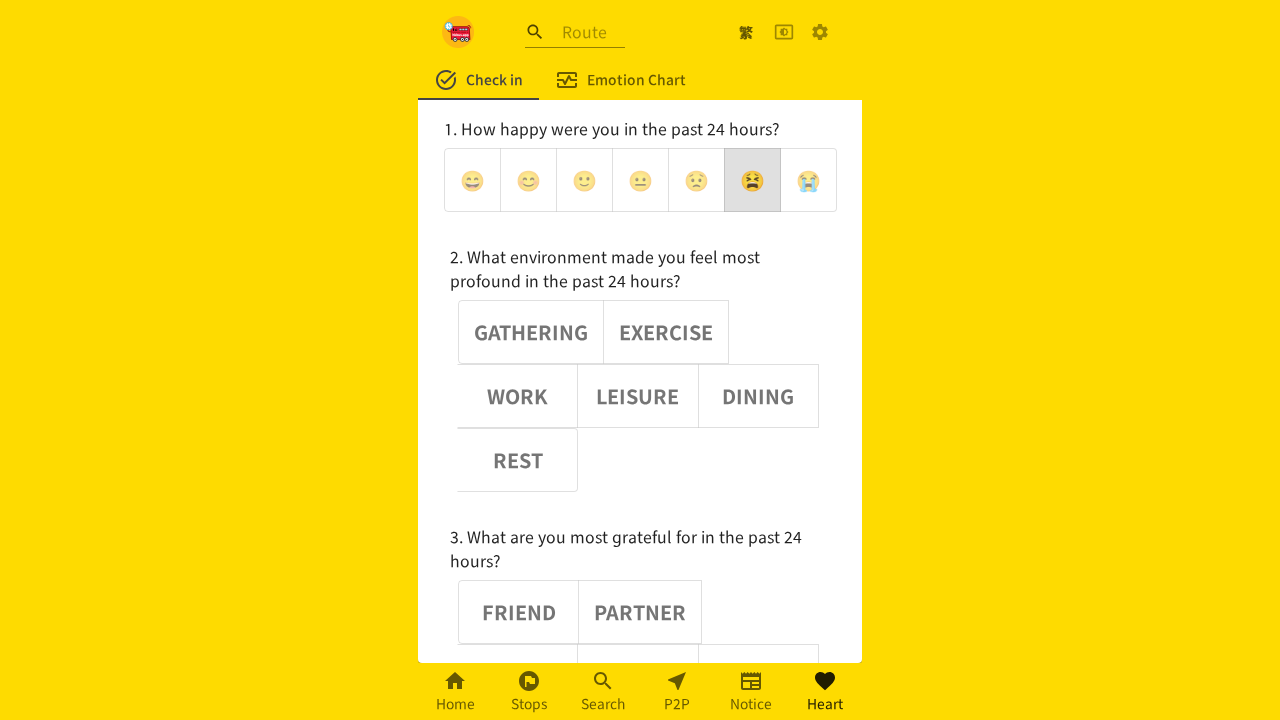

Assertion passed: emoji button 0 is deselected
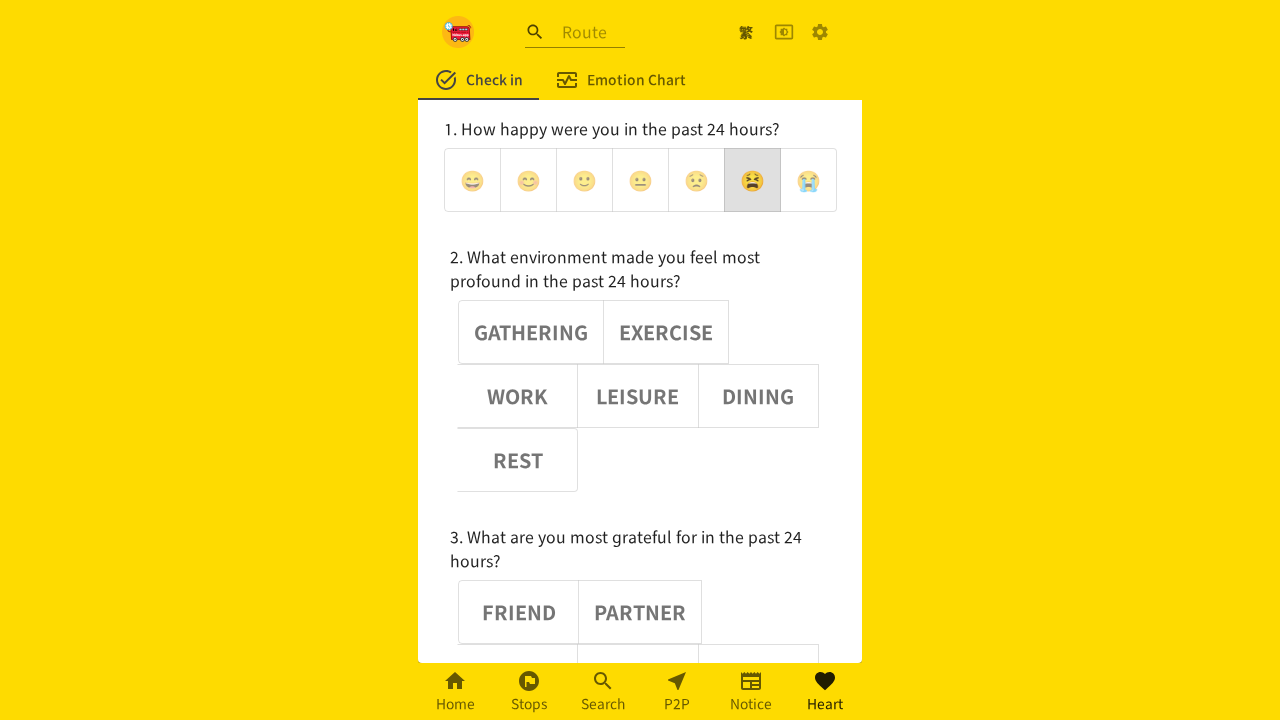

Verified emoji button 1 has aria-pressed='false'
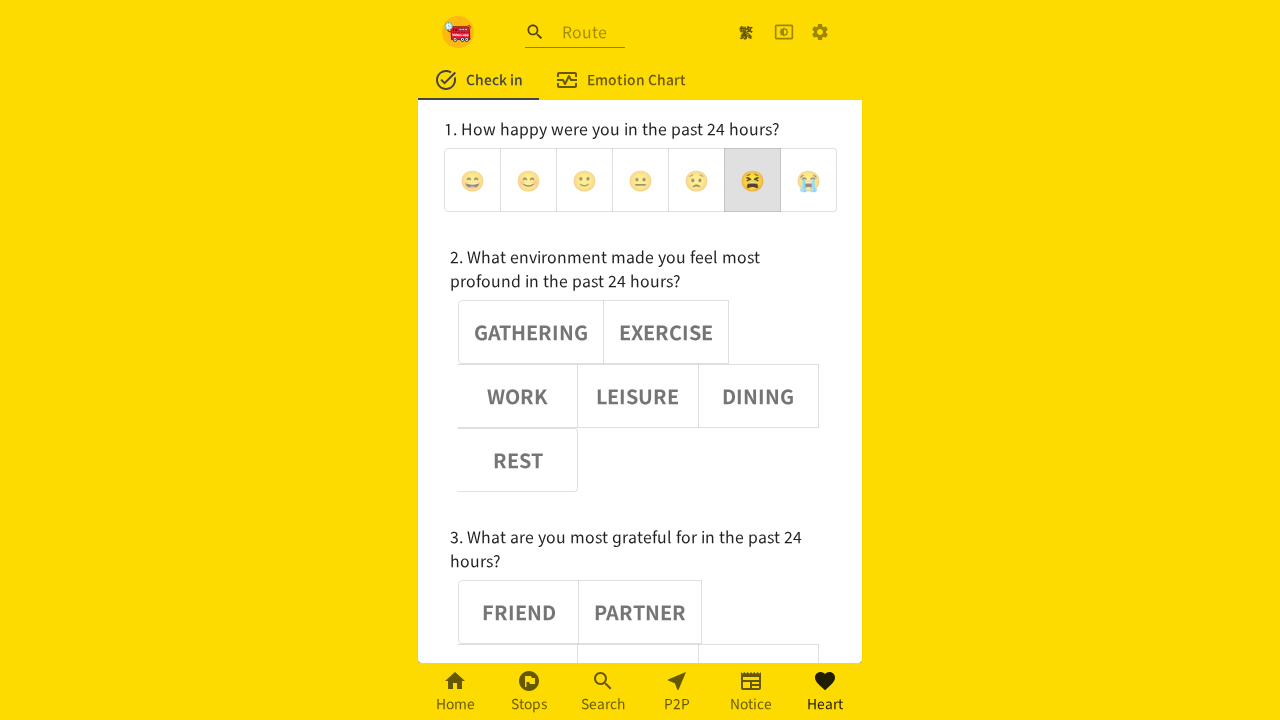

Assertion passed: emoji button 1 is deselected
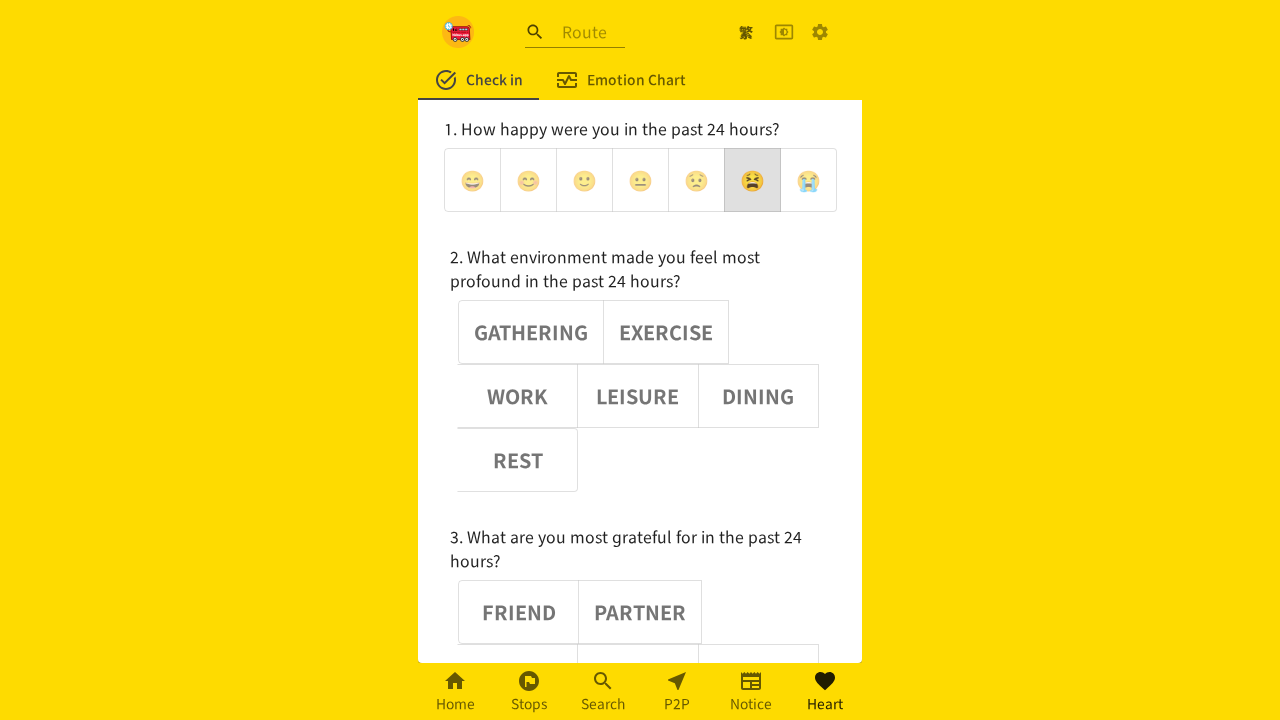

Verified emoji button 2 has aria-pressed='false'
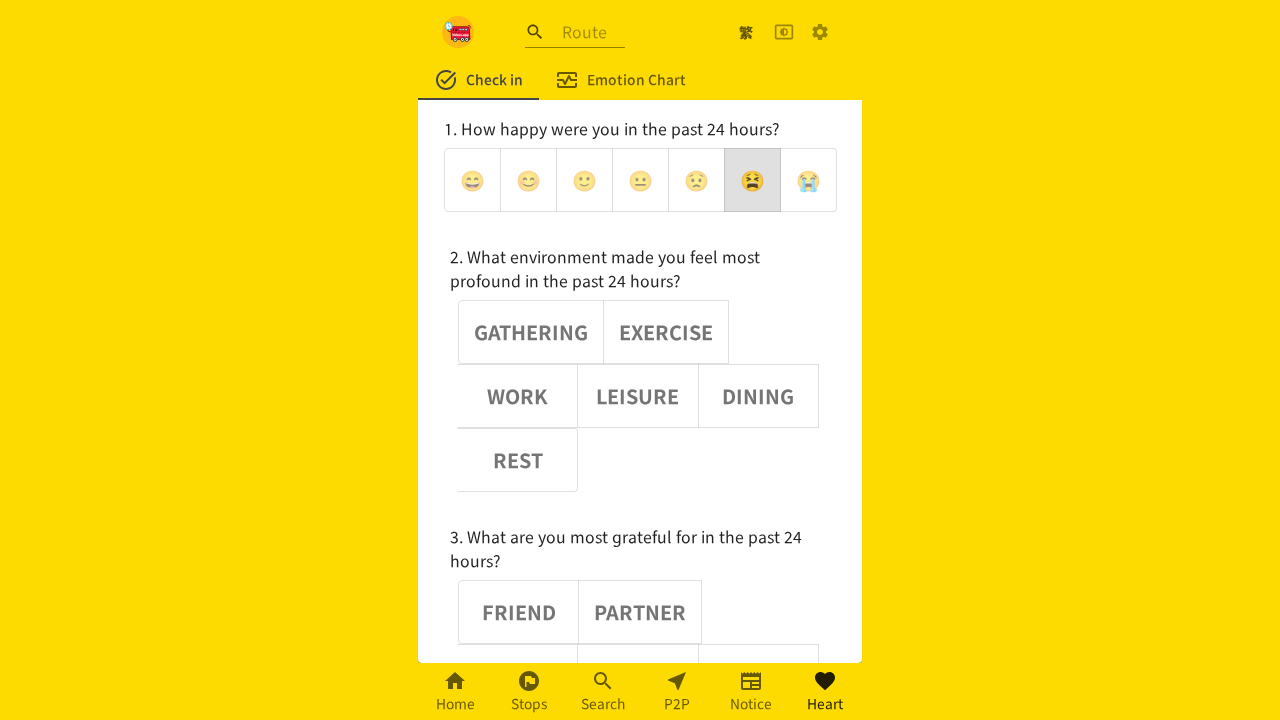

Assertion passed: emoji button 2 is deselected
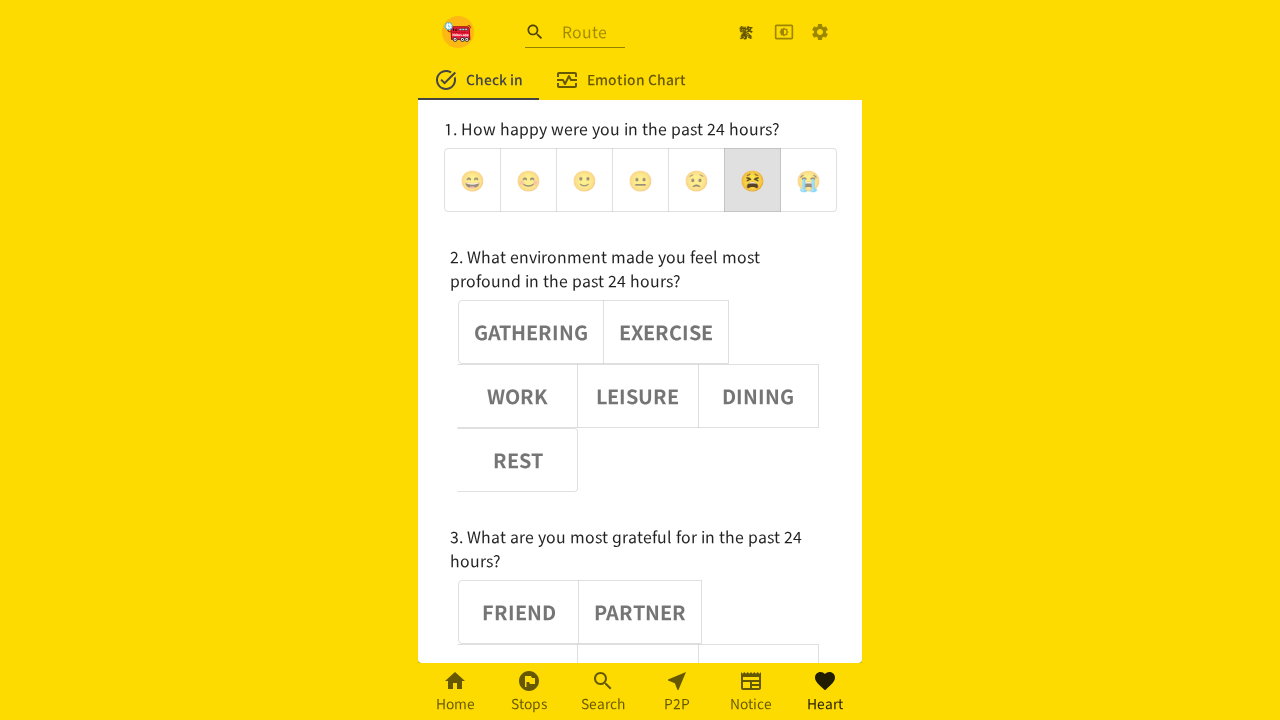

Verified emoji button 3 has aria-pressed='false'
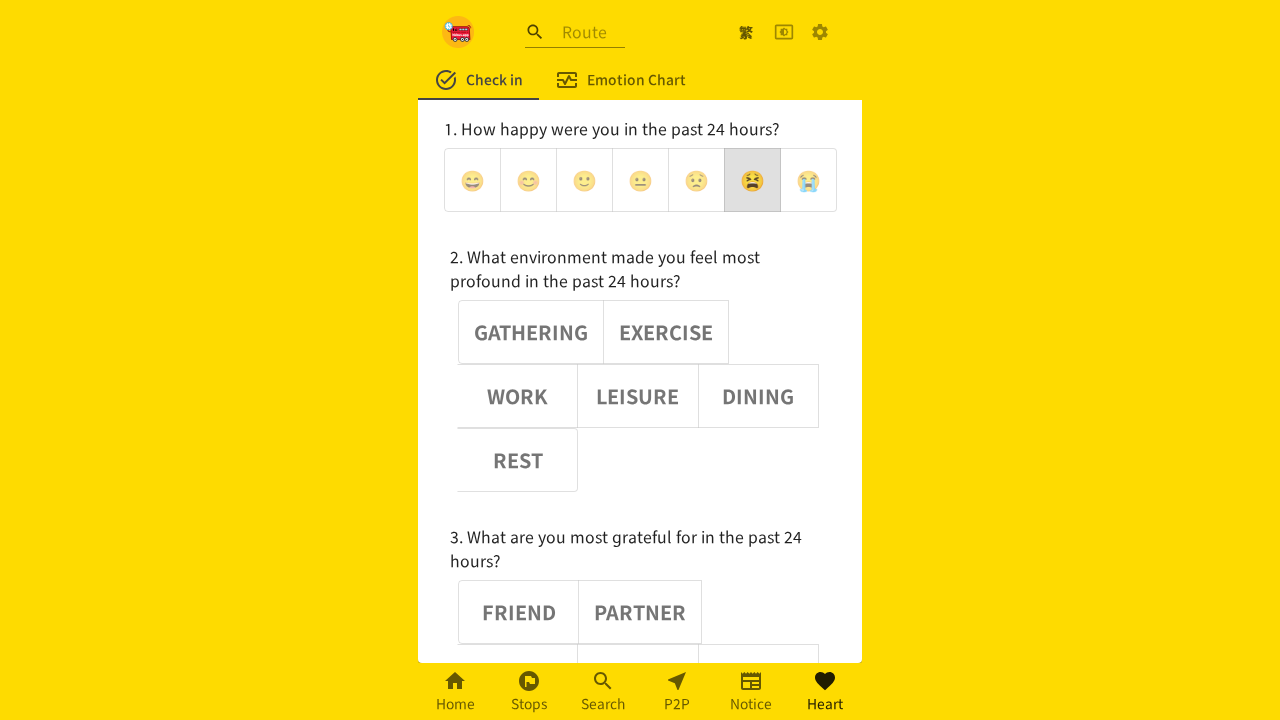

Assertion passed: emoji button 3 is deselected
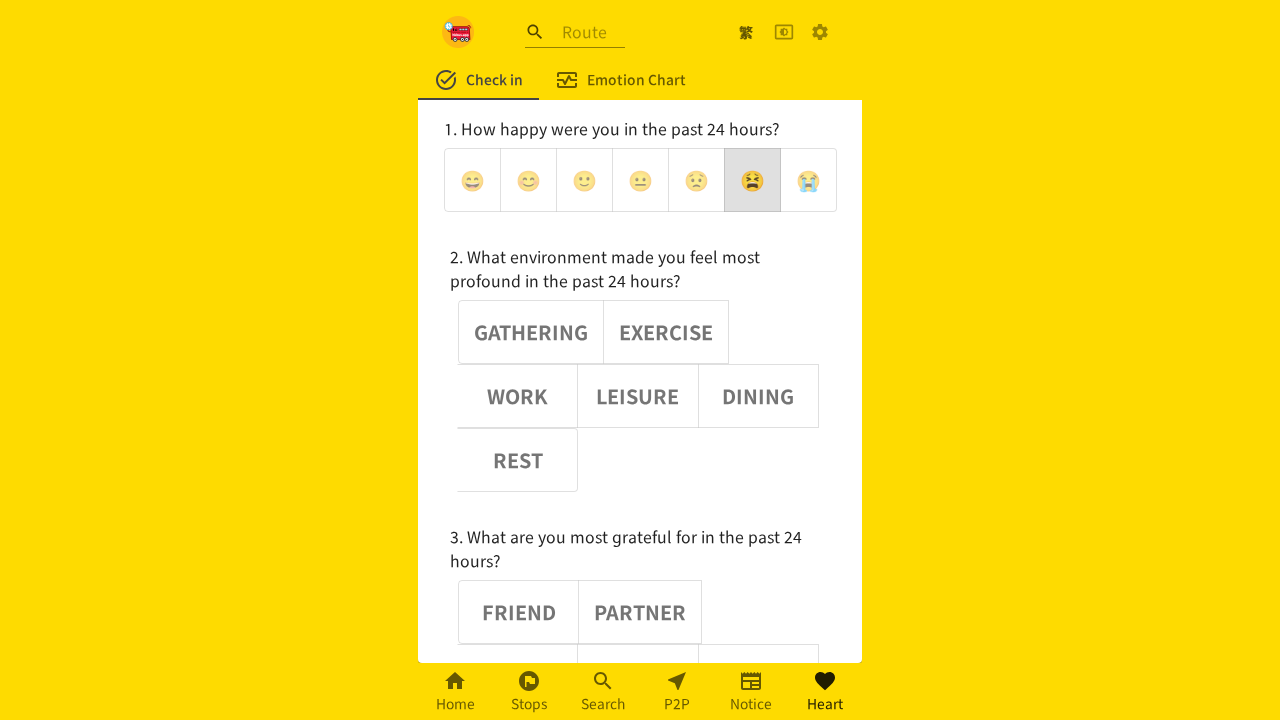

Verified emoji button 4 has aria-pressed='false'
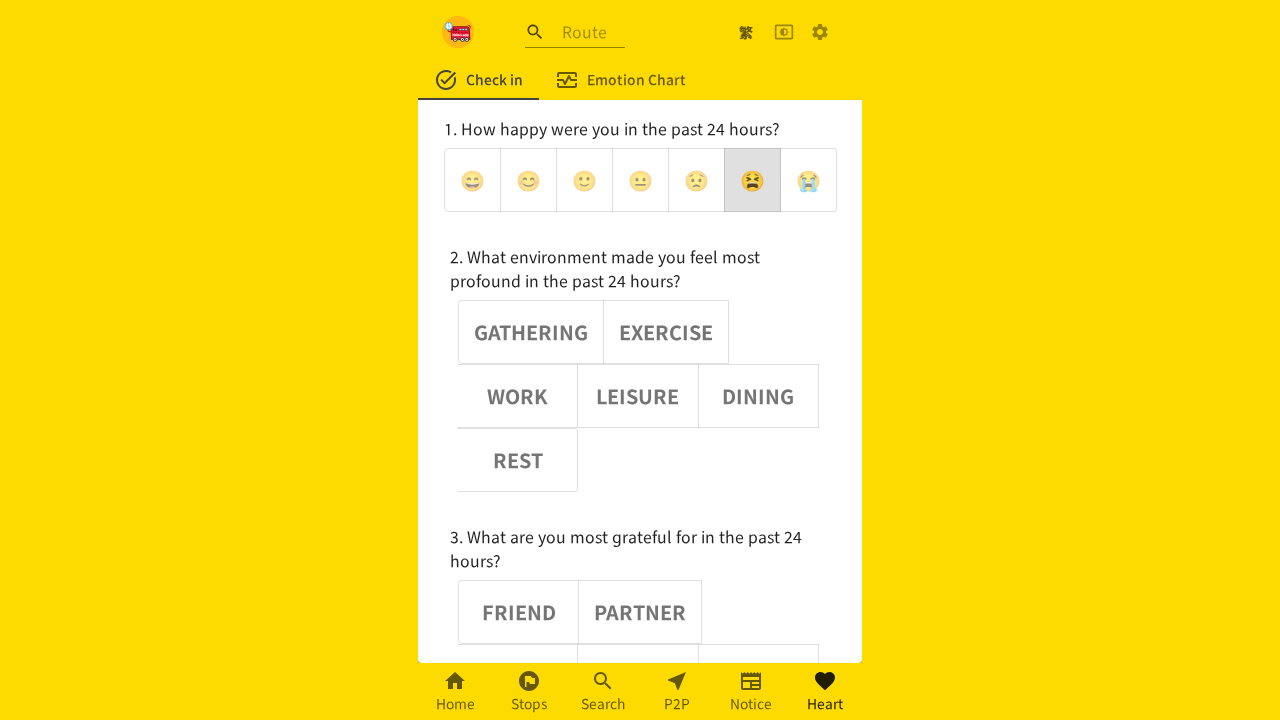

Assertion passed: emoji button 4 is deselected
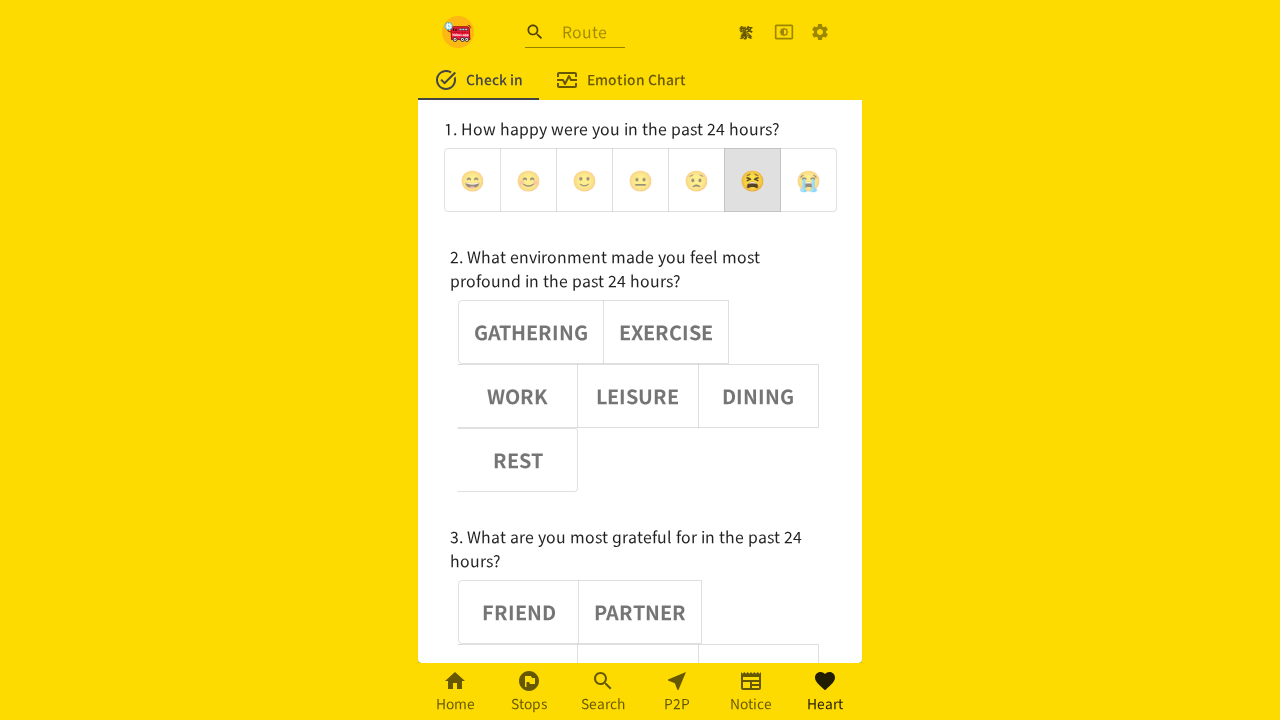

Verified emoji button 6 has aria-pressed='false'
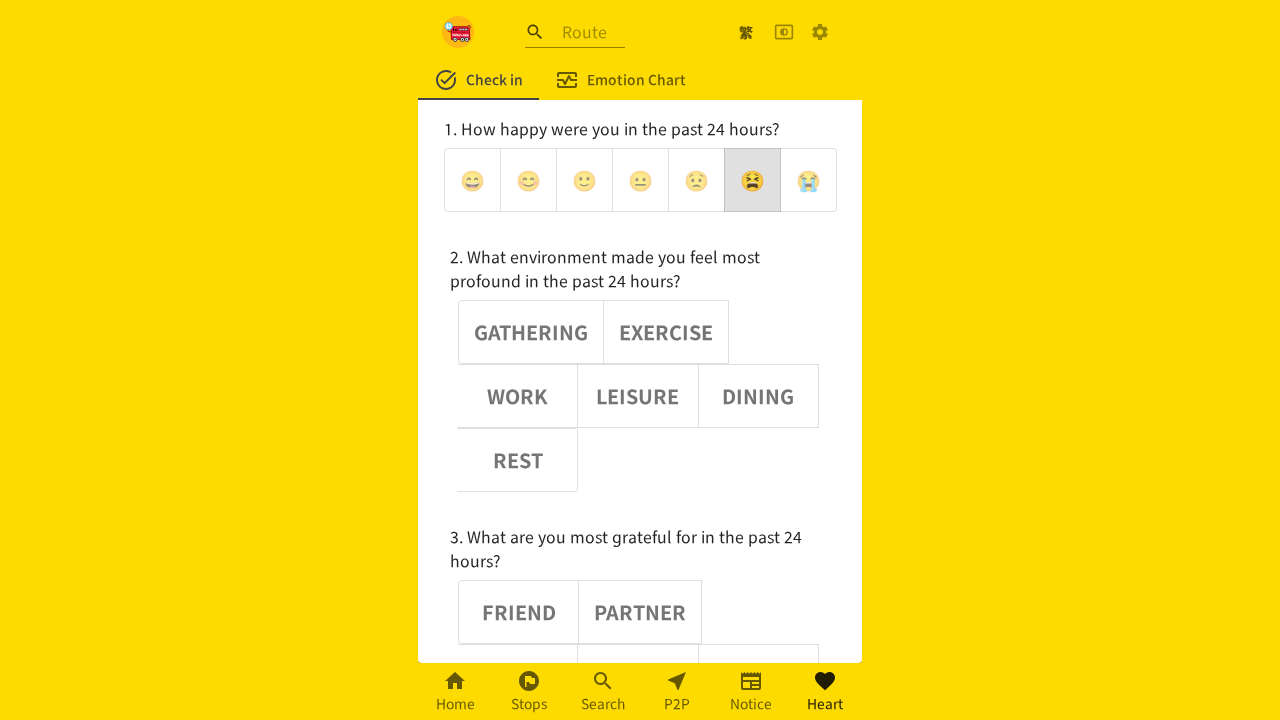

Assertion passed: emoji button 6 is deselected
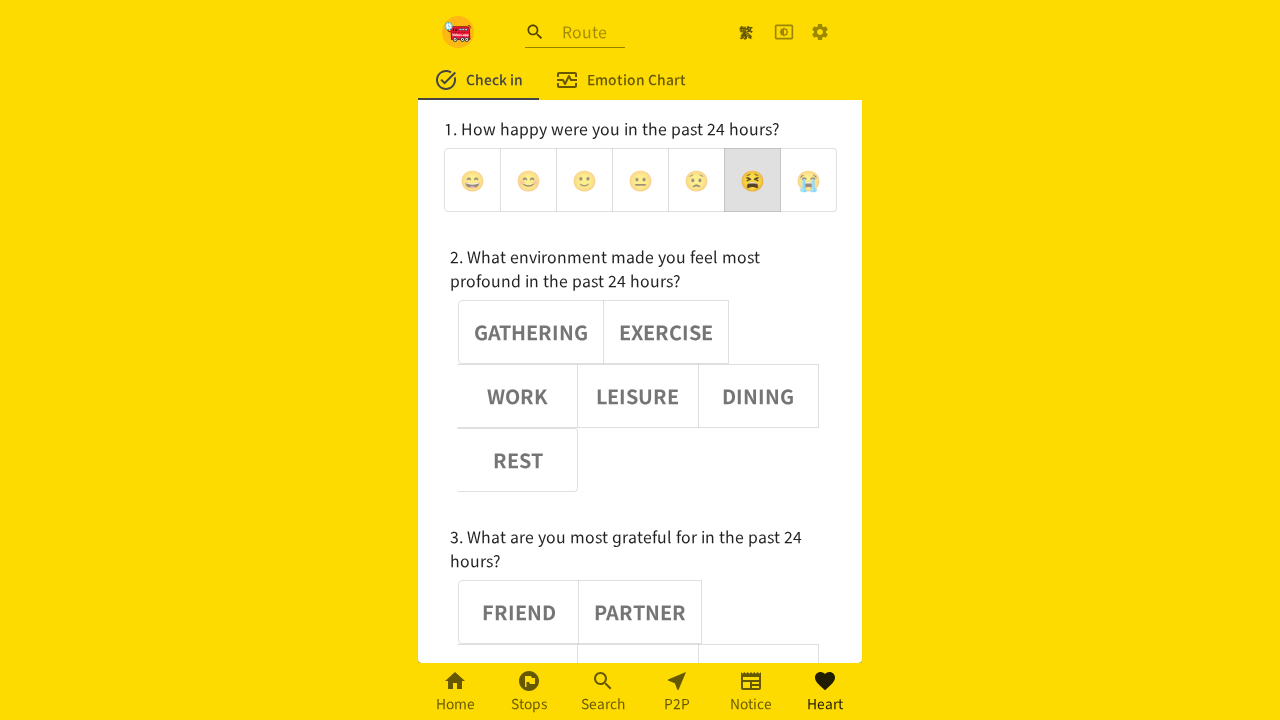

Clicked emoji button 6 at (808, 180) on (//div[@role='group'])[1] >> button >> nth=6
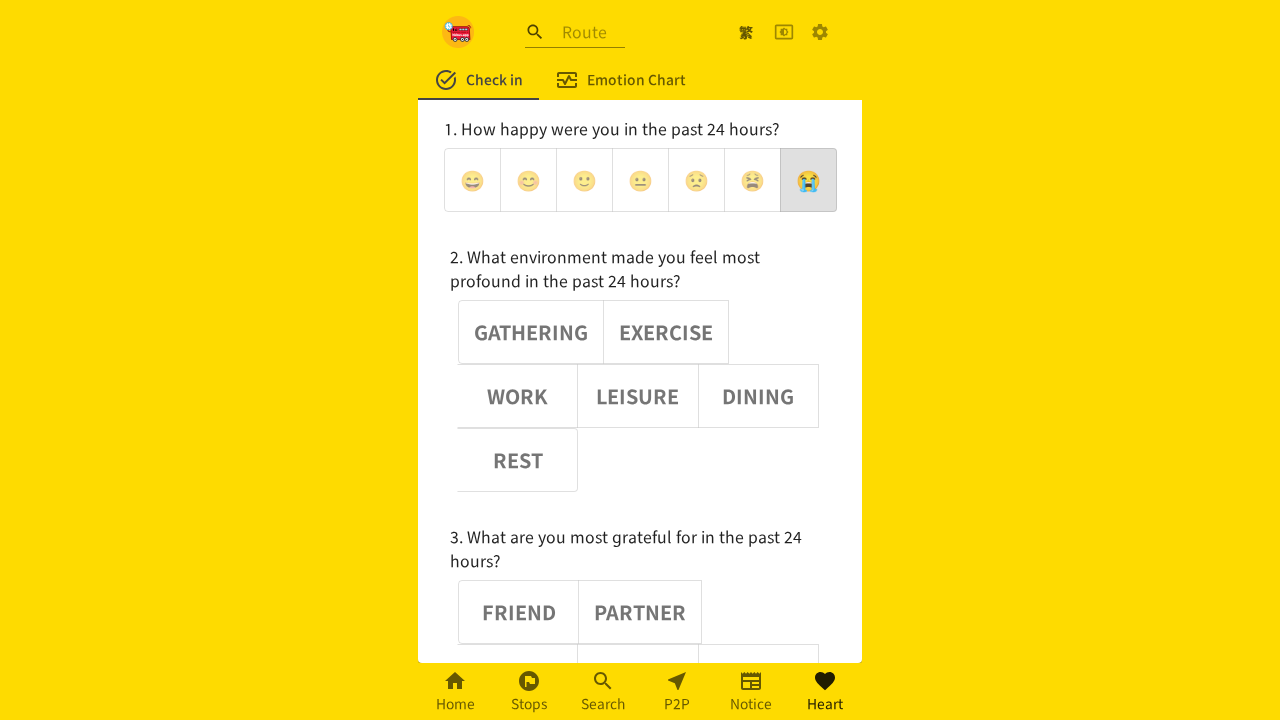

Waited 1000ms after clicking emoji button 6
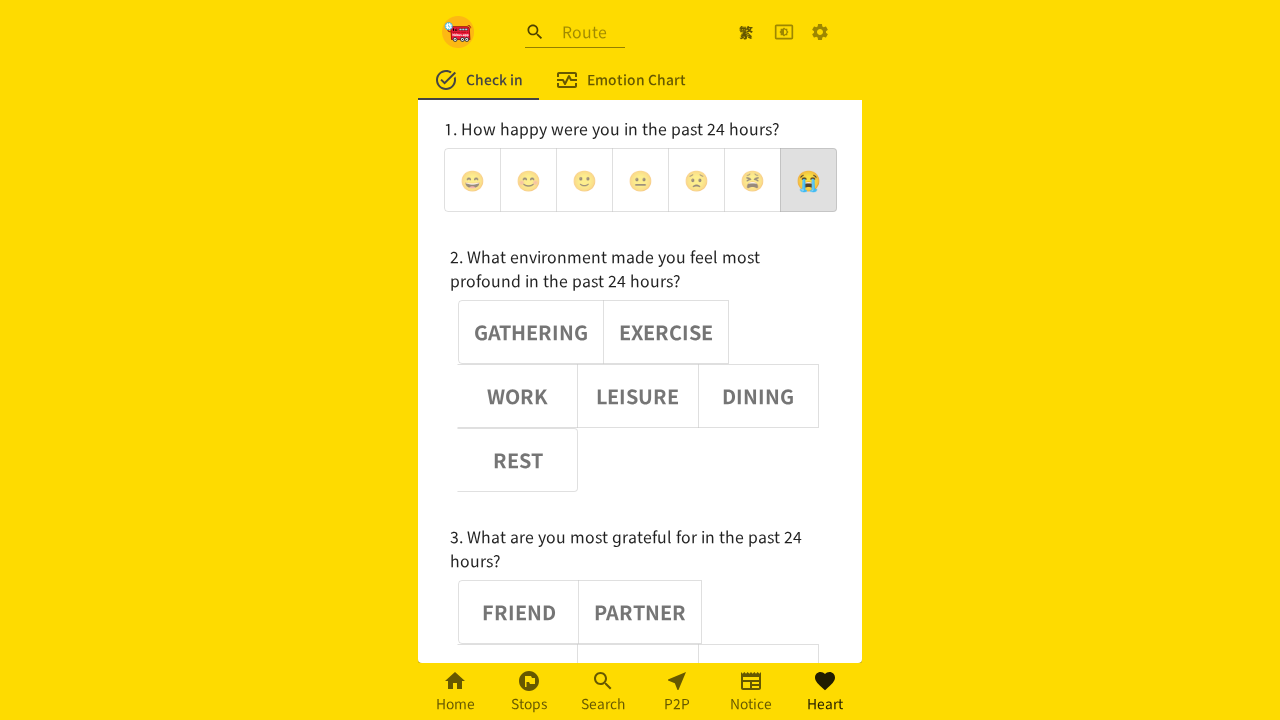

Verified emoji button 6 has aria-pressed='true'
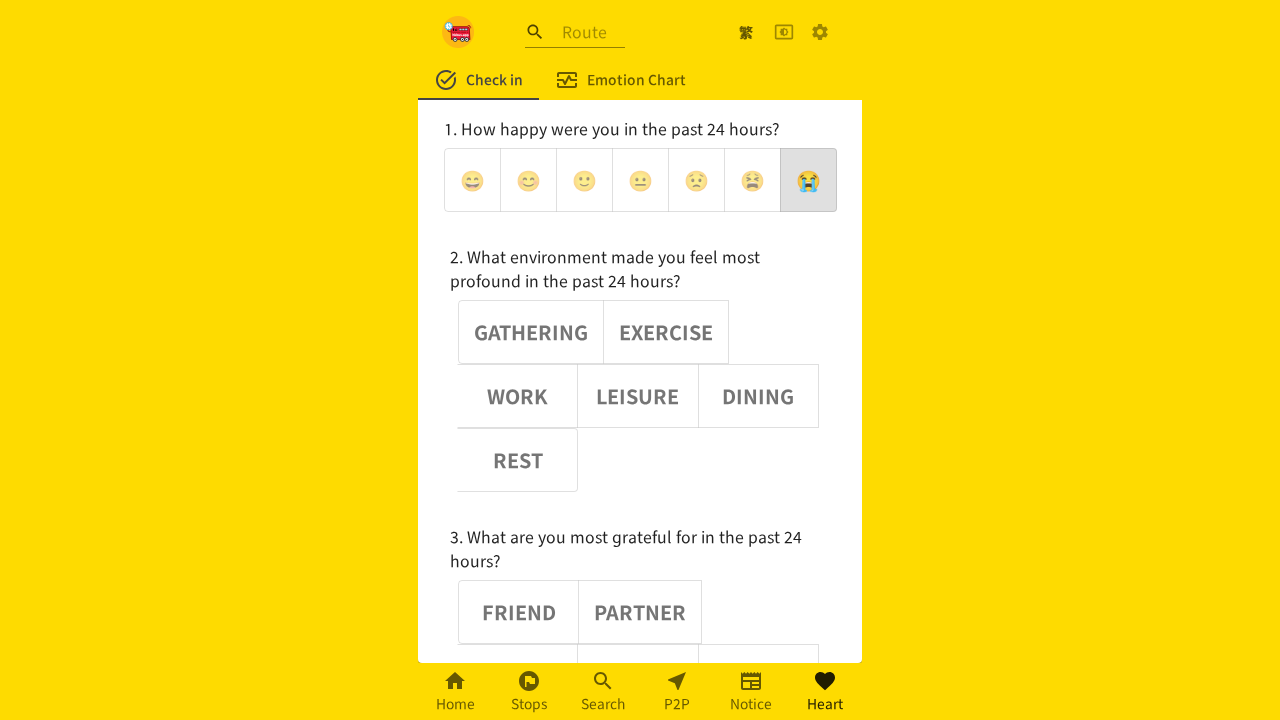

Assertion passed: emoji button 6 is selected
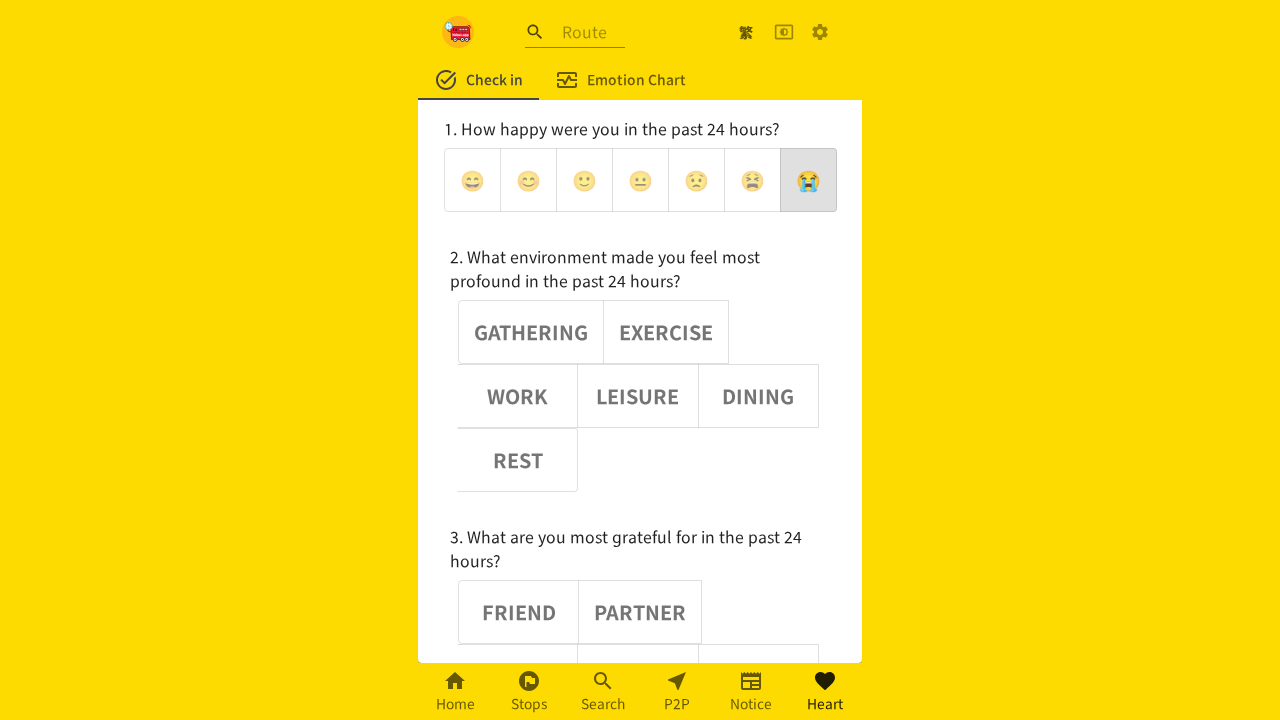

Verified emoji button 0 has aria-pressed='false'
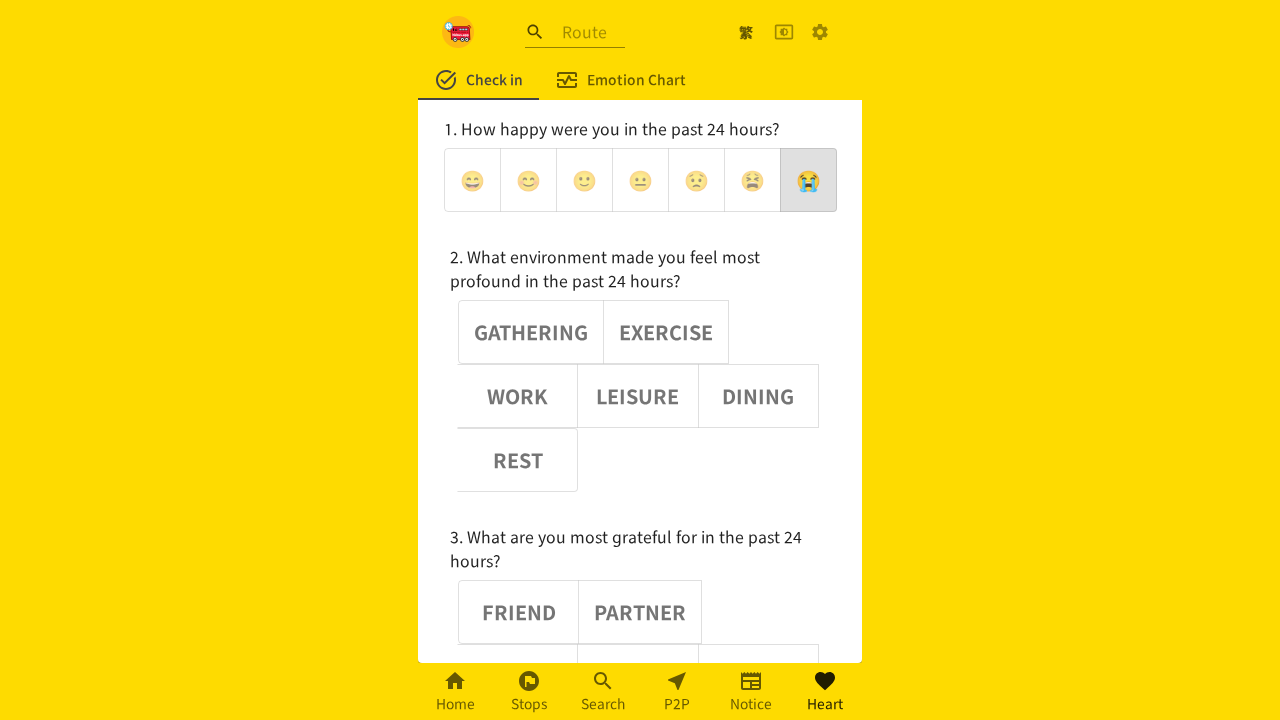

Assertion passed: emoji button 0 is deselected
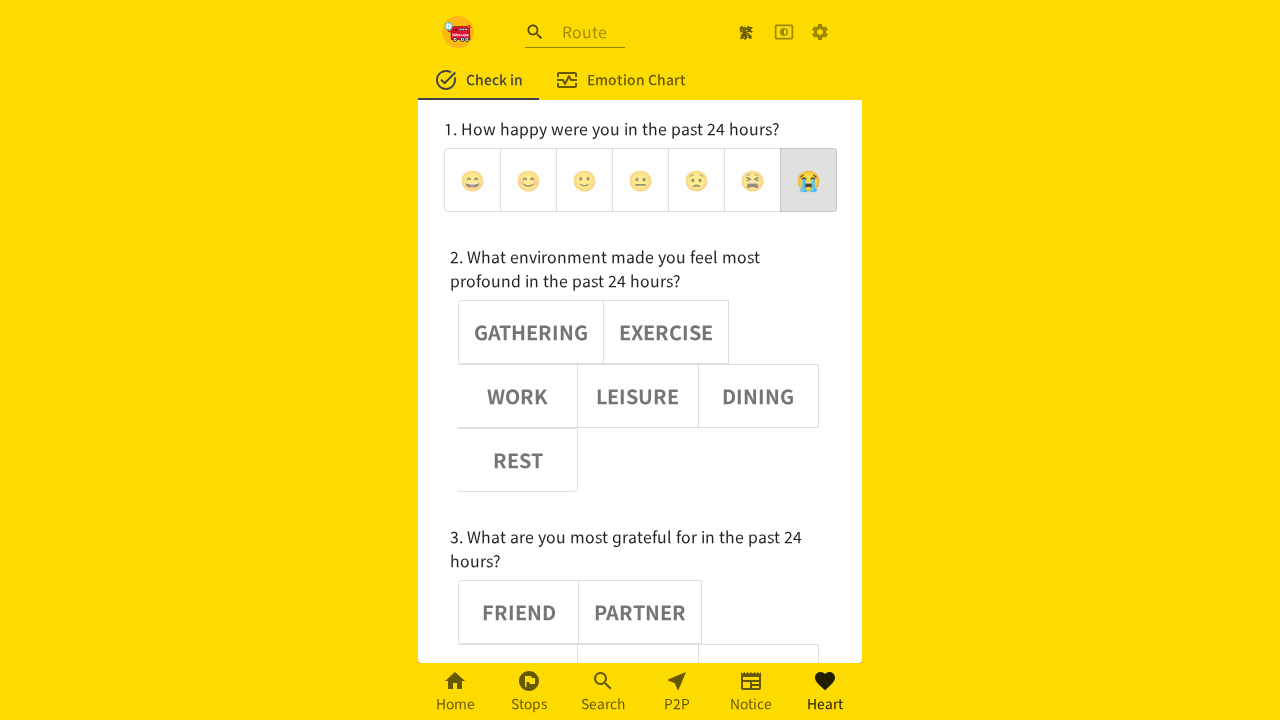

Verified emoji button 1 has aria-pressed='false'
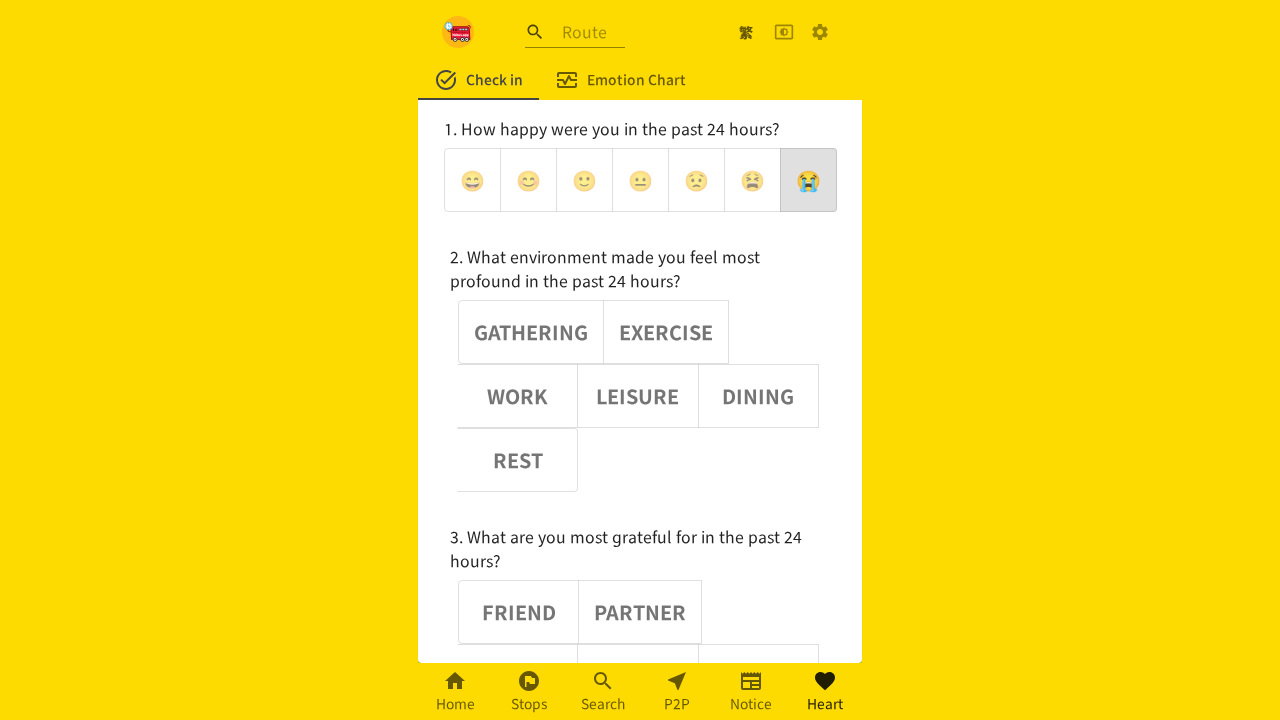

Assertion passed: emoji button 1 is deselected
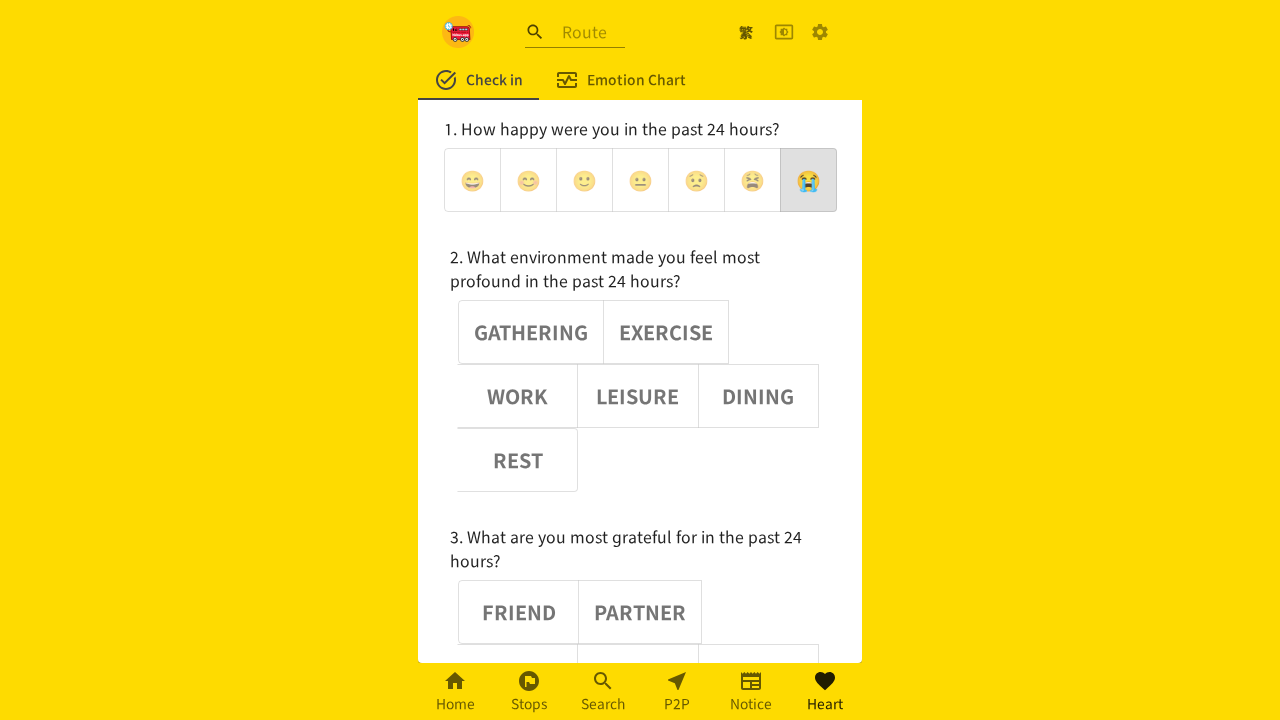

Verified emoji button 2 has aria-pressed='false'
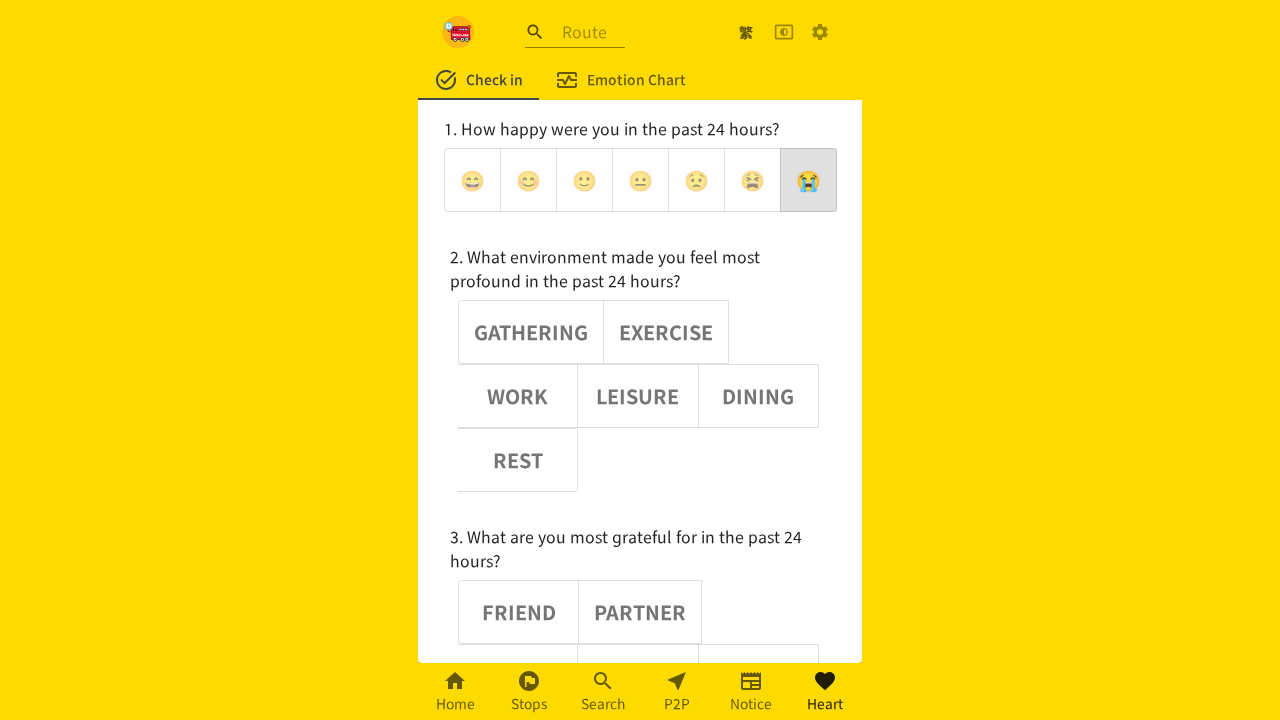

Assertion passed: emoji button 2 is deselected
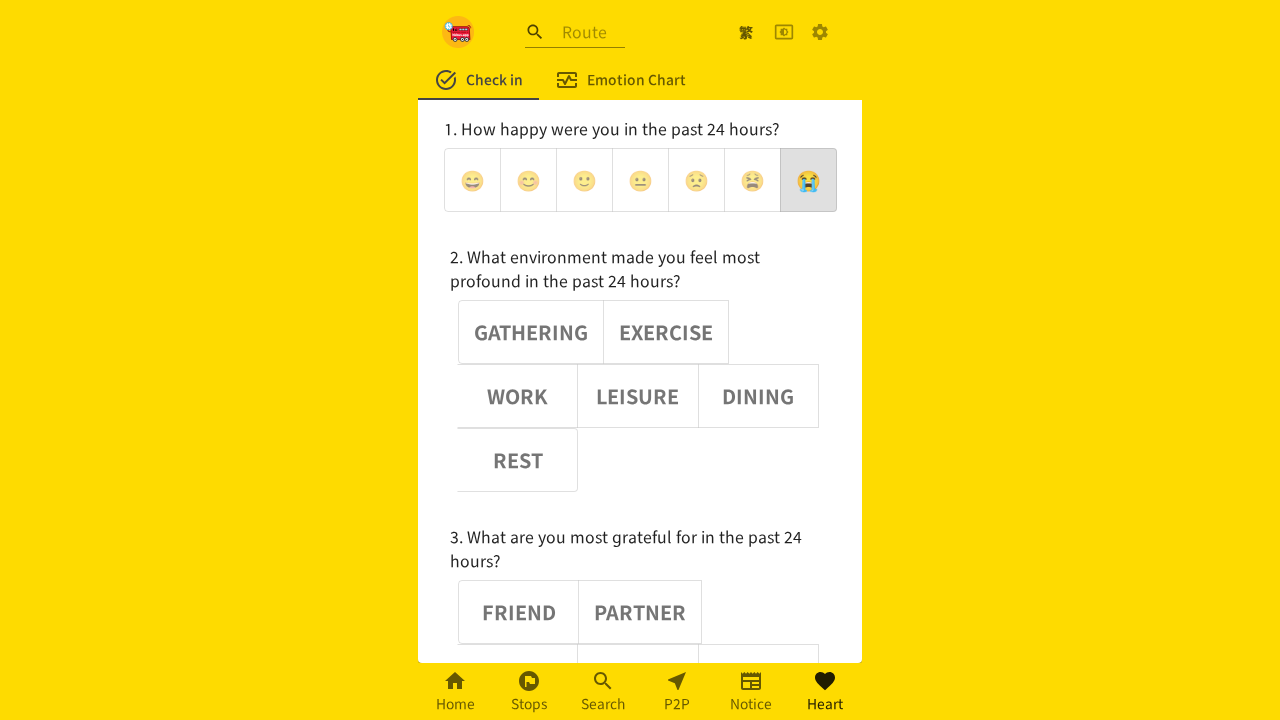

Verified emoji button 3 has aria-pressed='false'
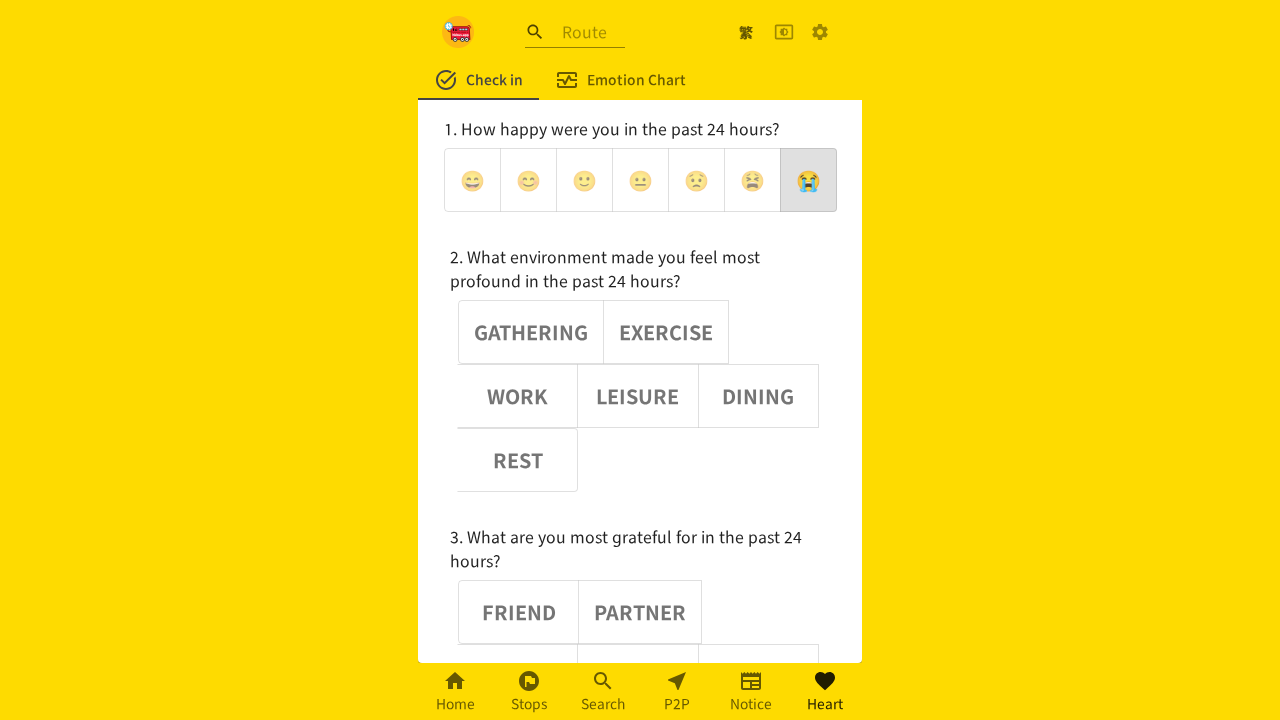

Assertion passed: emoji button 3 is deselected
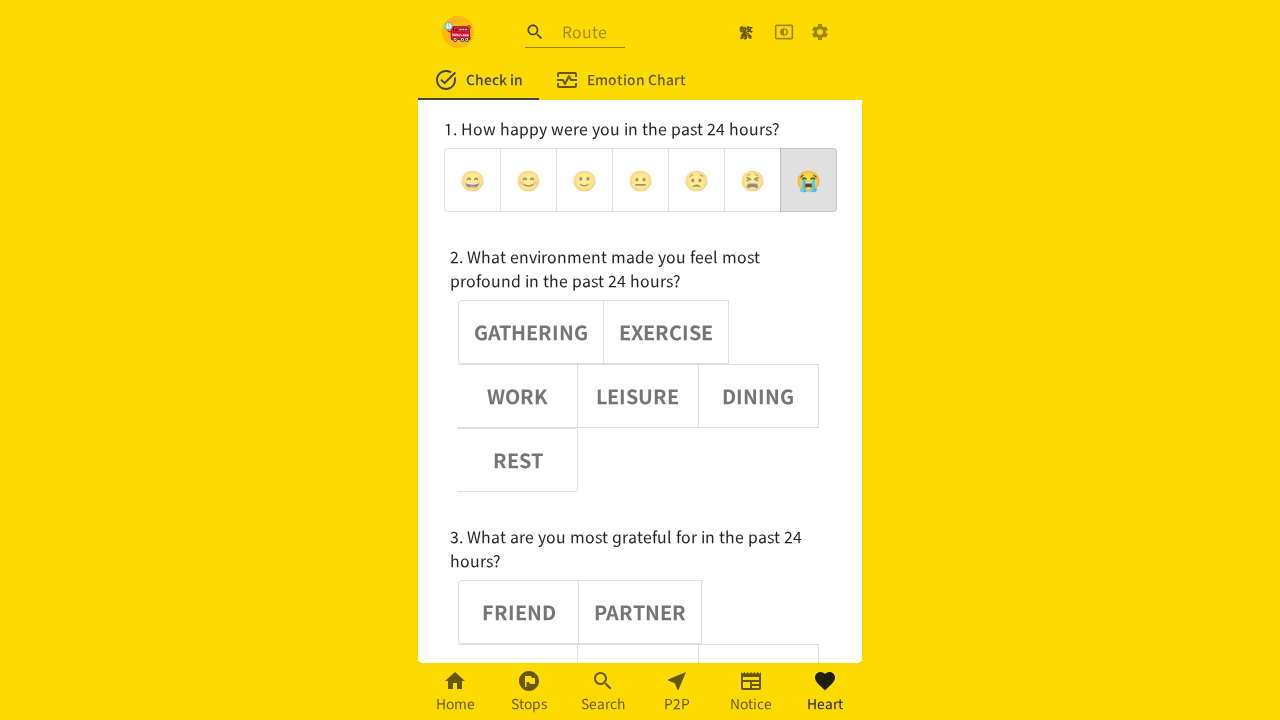

Verified emoji button 4 has aria-pressed='false'
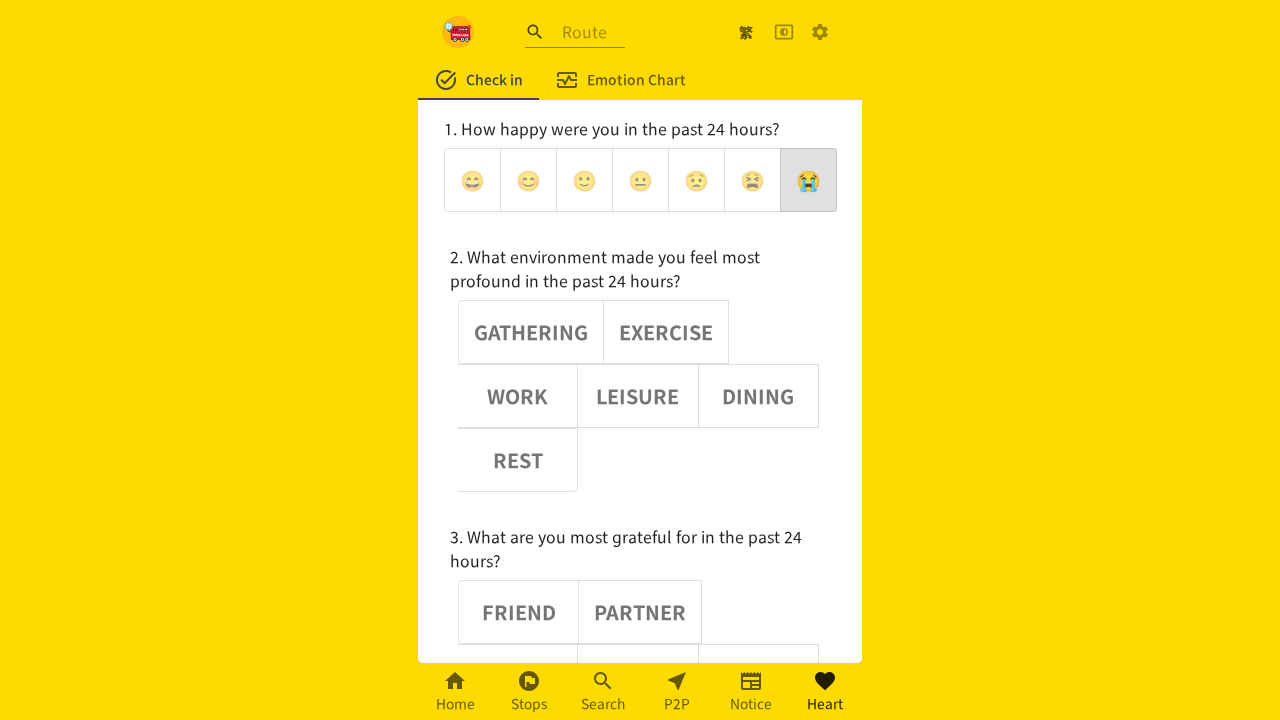

Assertion passed: emoji button 4 is deselected
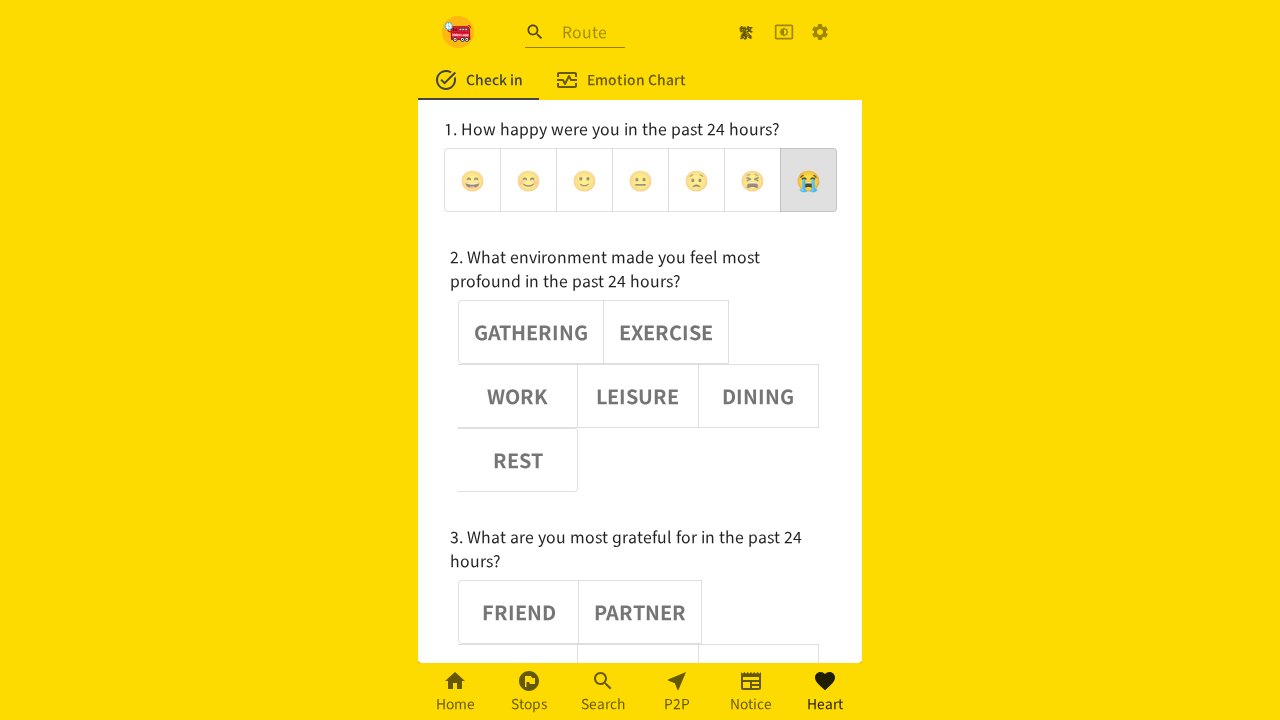

Verified emoji button 5 has aria-pressed='false'
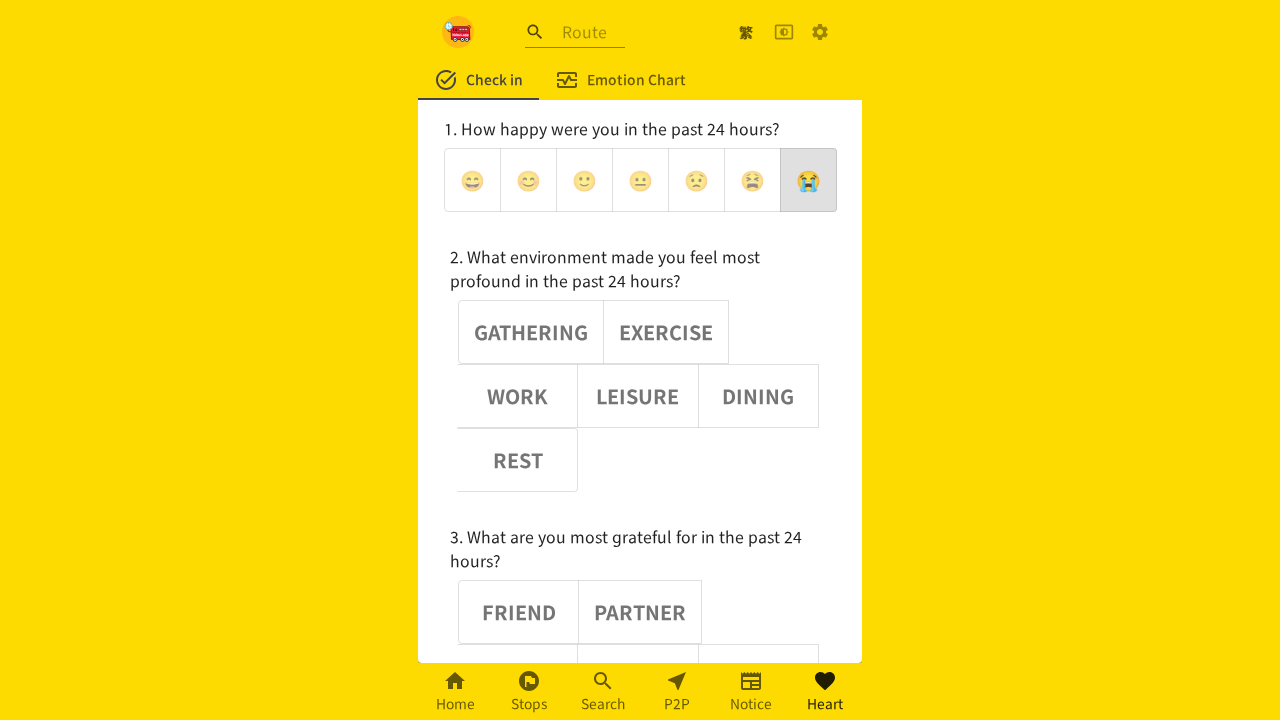

Assertion passed: emoji button 5 is deselected
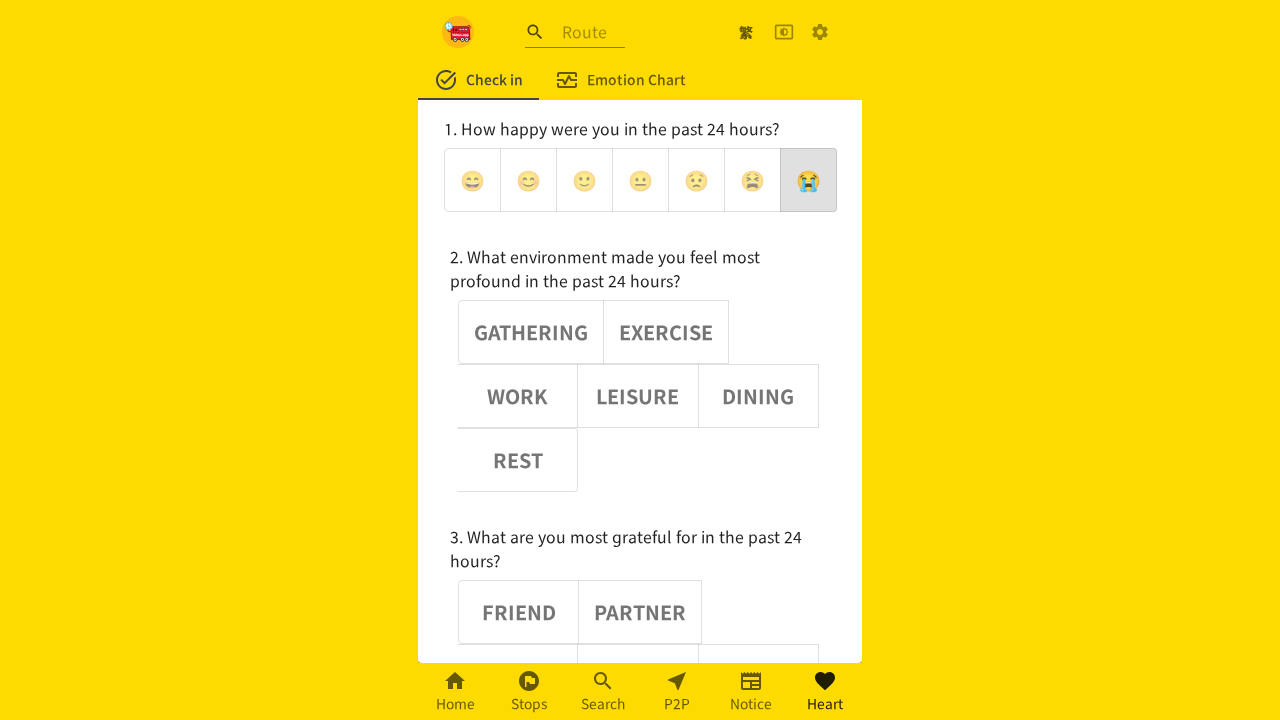

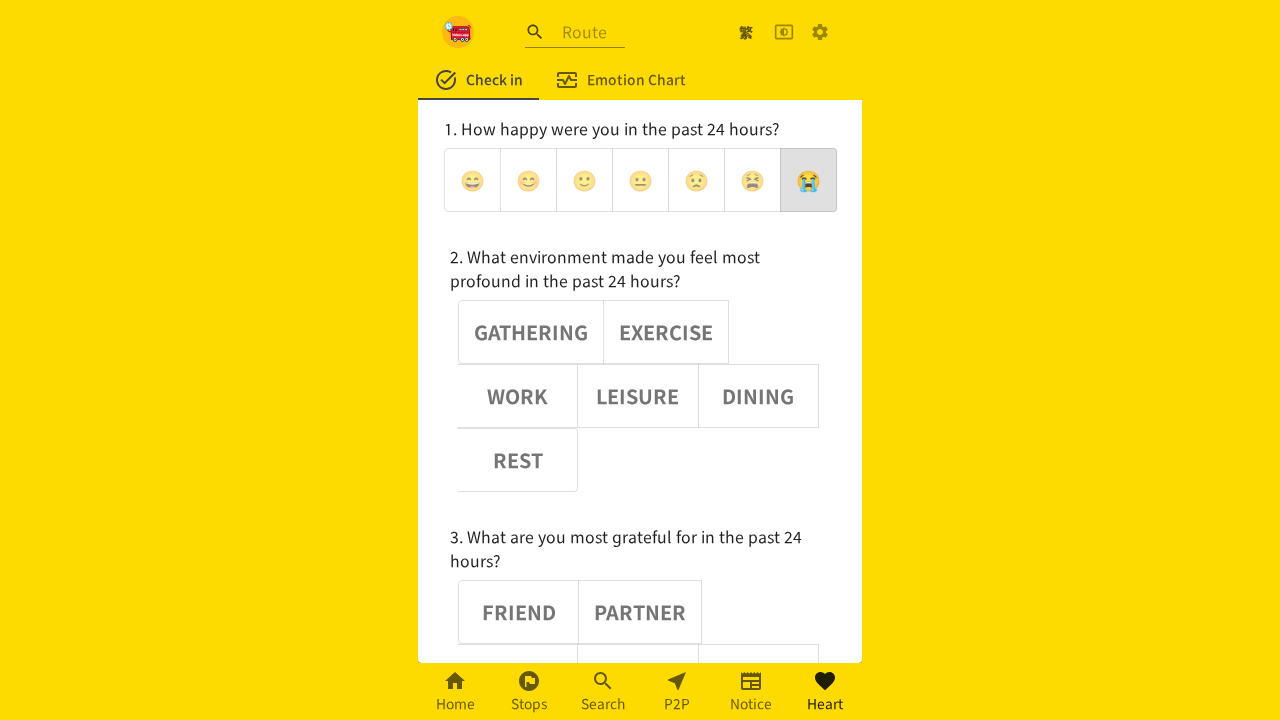